Tests selecting all checkboxes on a form, verifying they are selected, then refreshing the page and selecting only the "Heart Attack" checkbox while verifying others remain unchecked.

Starting URL: https://automationfc.github.io/multiple-fields/

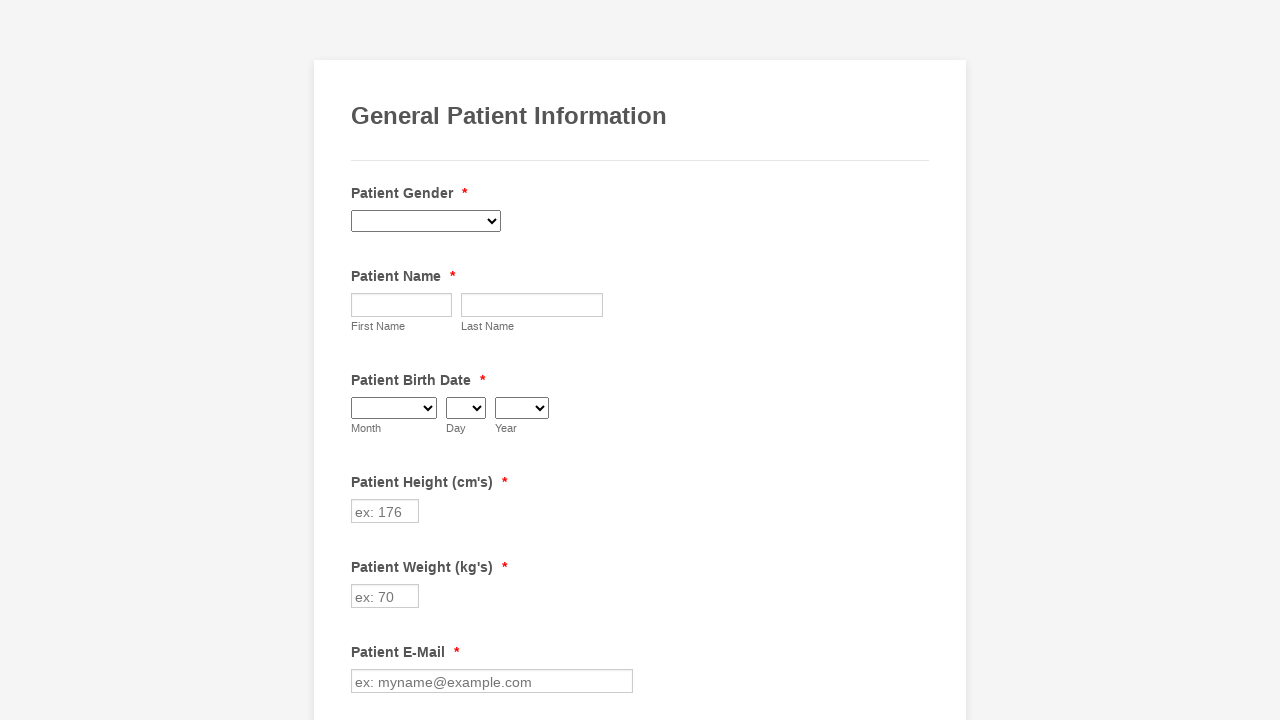

Waited for checkboxes to be present on the page
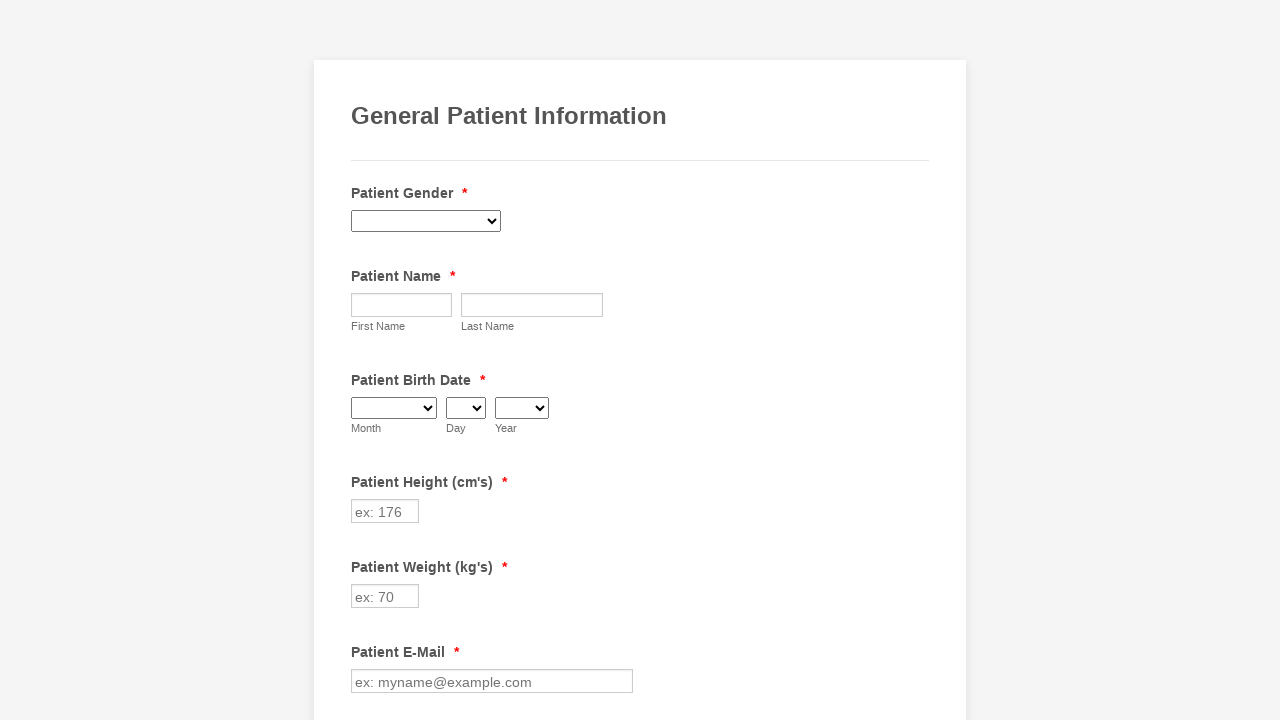

Located all 29 checkboxes on the form
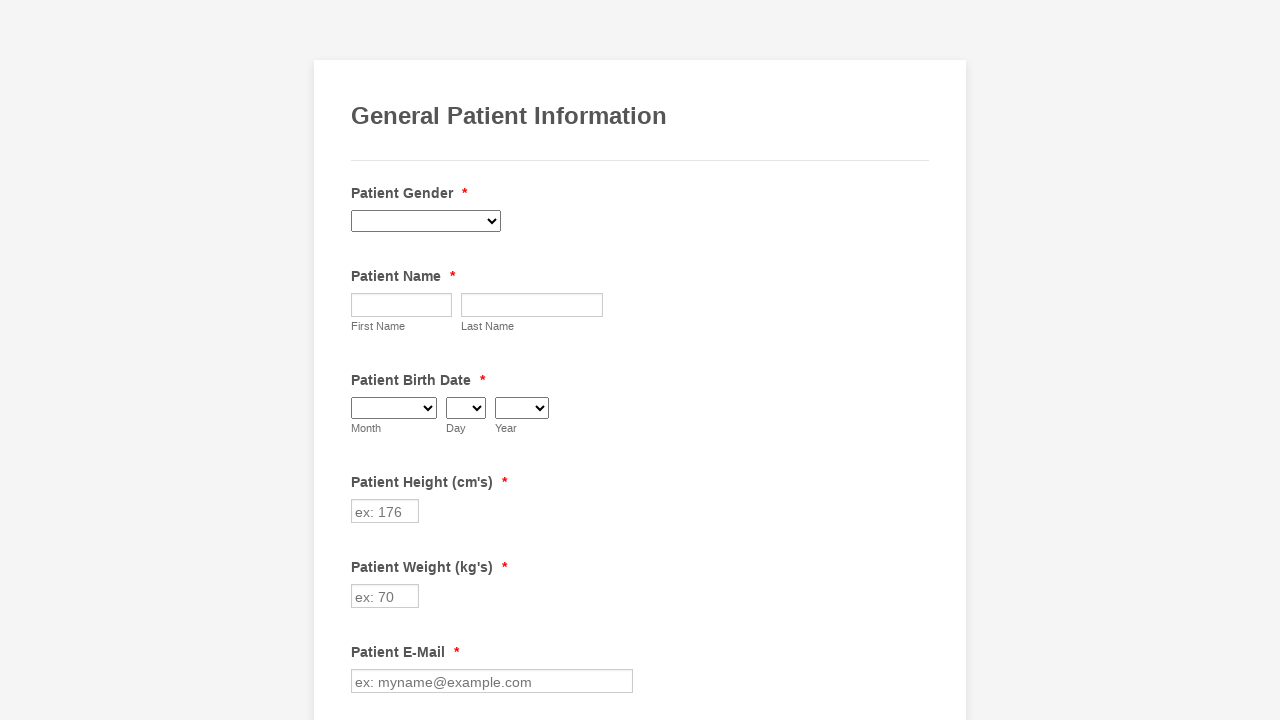

Clicked checkbox 1 to select it at (362, 360) on input[type='checkbox'] >> nth=0
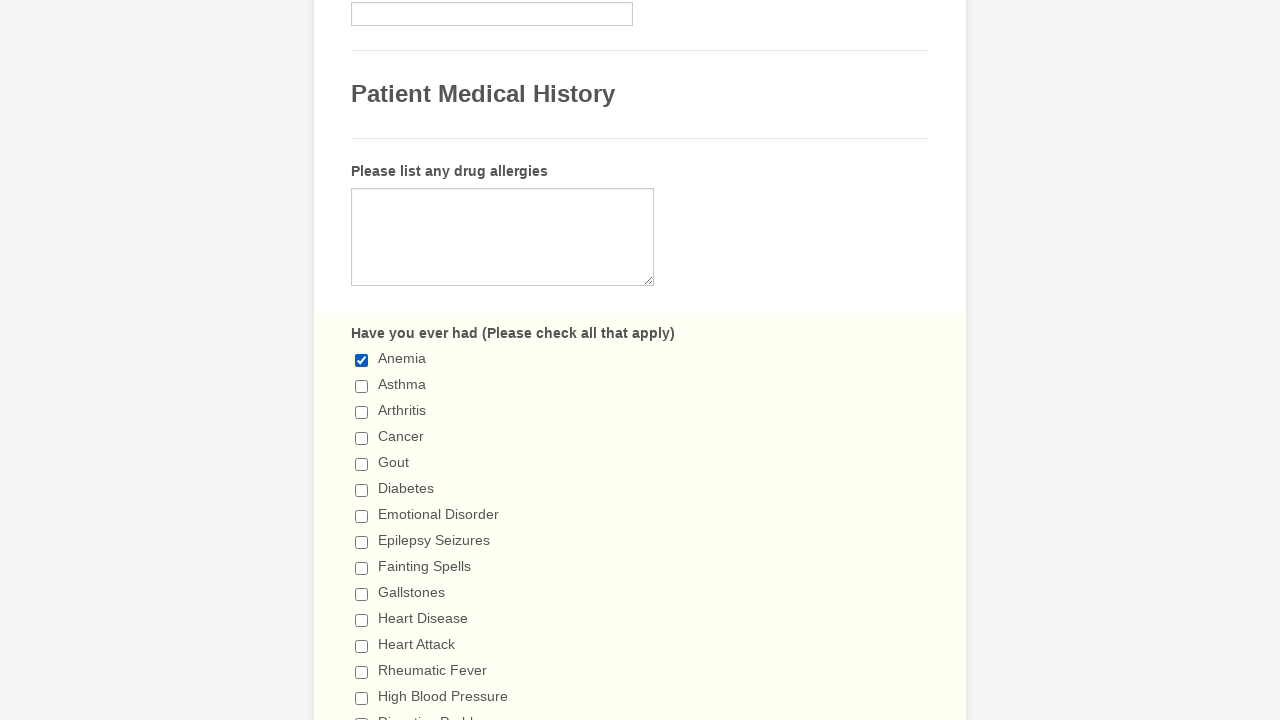

Clicked checkbox 2 to select it at (362, 386) on input[type='checkbox'] >> nth=1
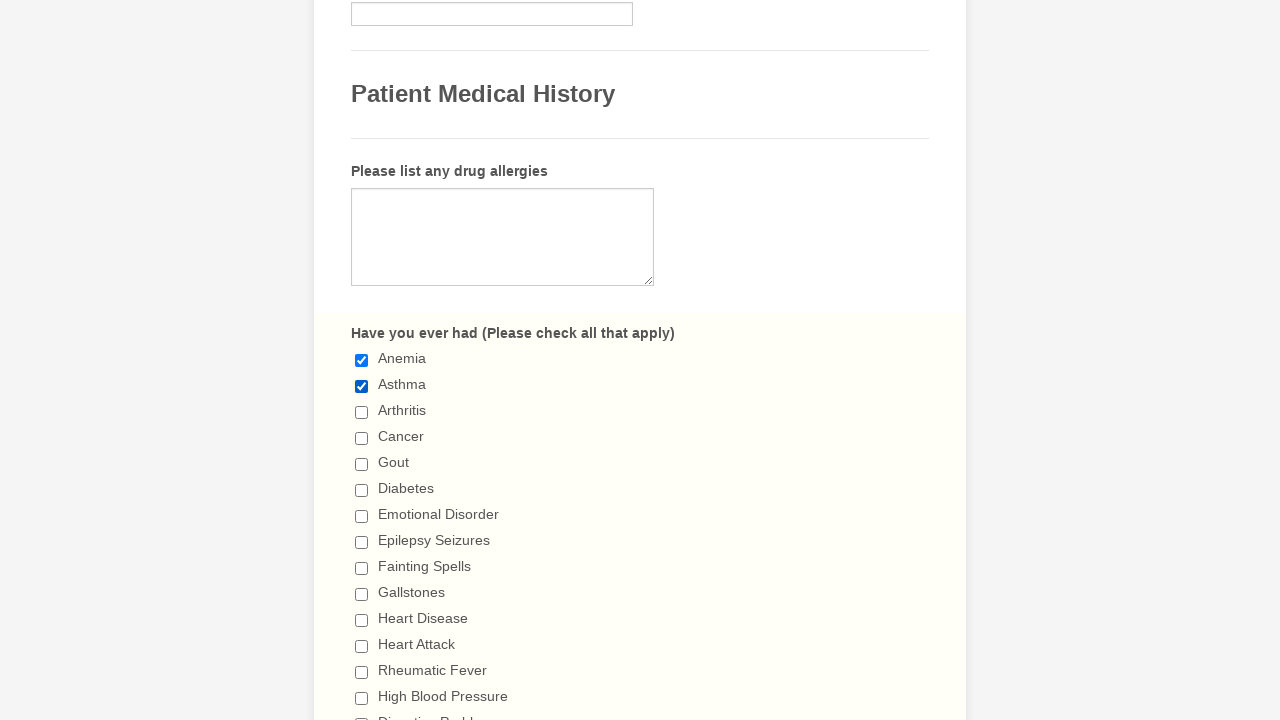

Clicked checkbox 3 to select it at (362, 412) on input[type='checkbox'] >> nth=2
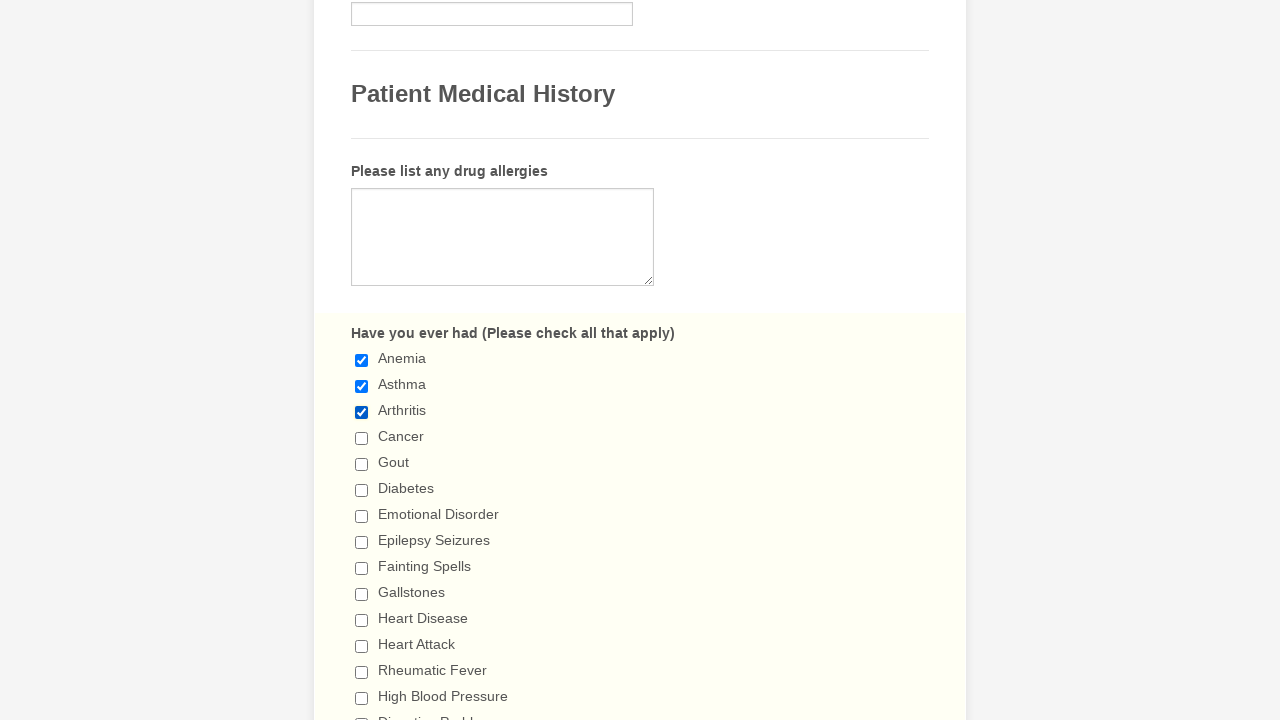

Clicked checkbox 4 to select it at (362, 438) on input[type='checkbox'] >> nth=3
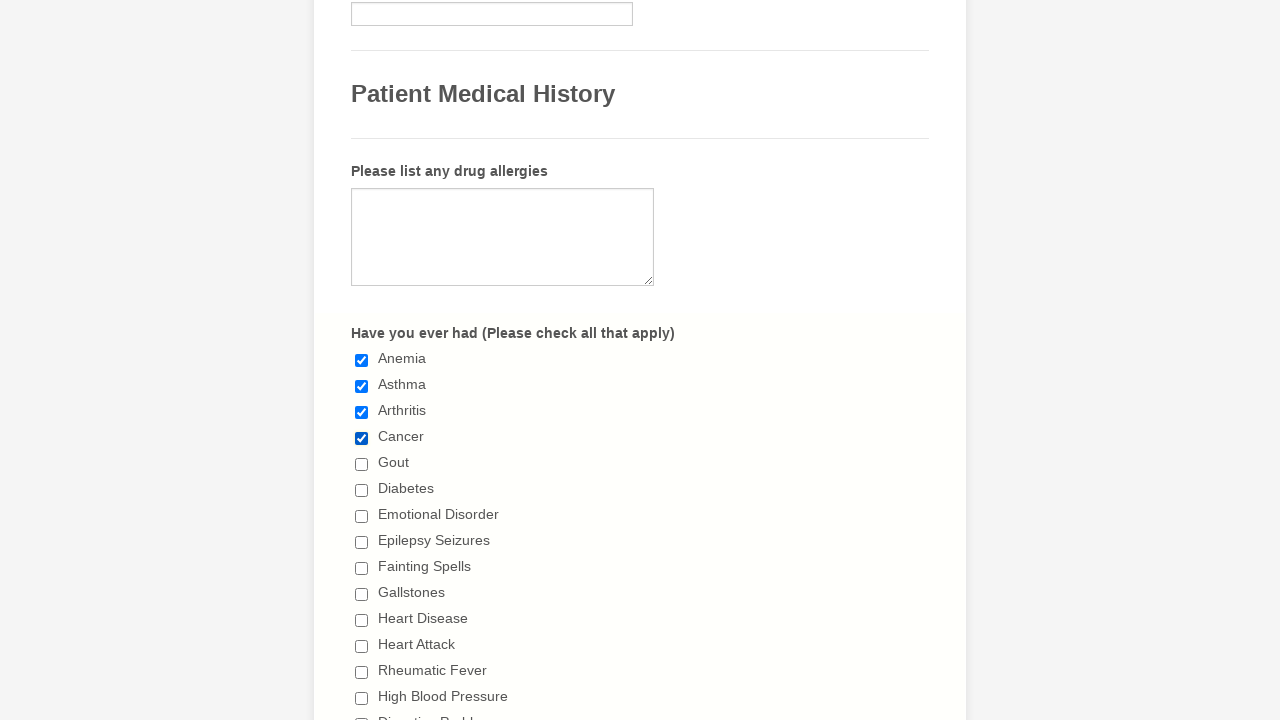

Clicked checkbox 5 to select it at (362, 464) on input[type='checkbox'] >> nth=4
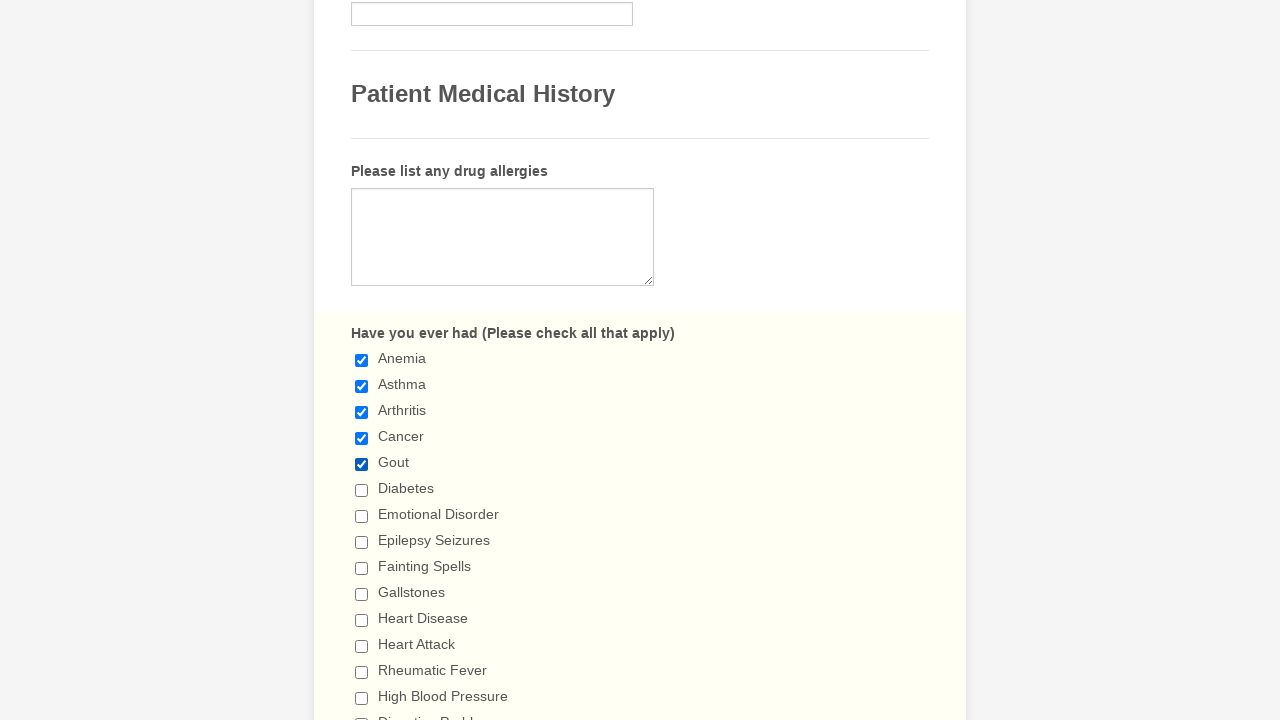

Clicked checkbox 6 to select it at (362, 490) on input[type='checkbox'] >> nth=5
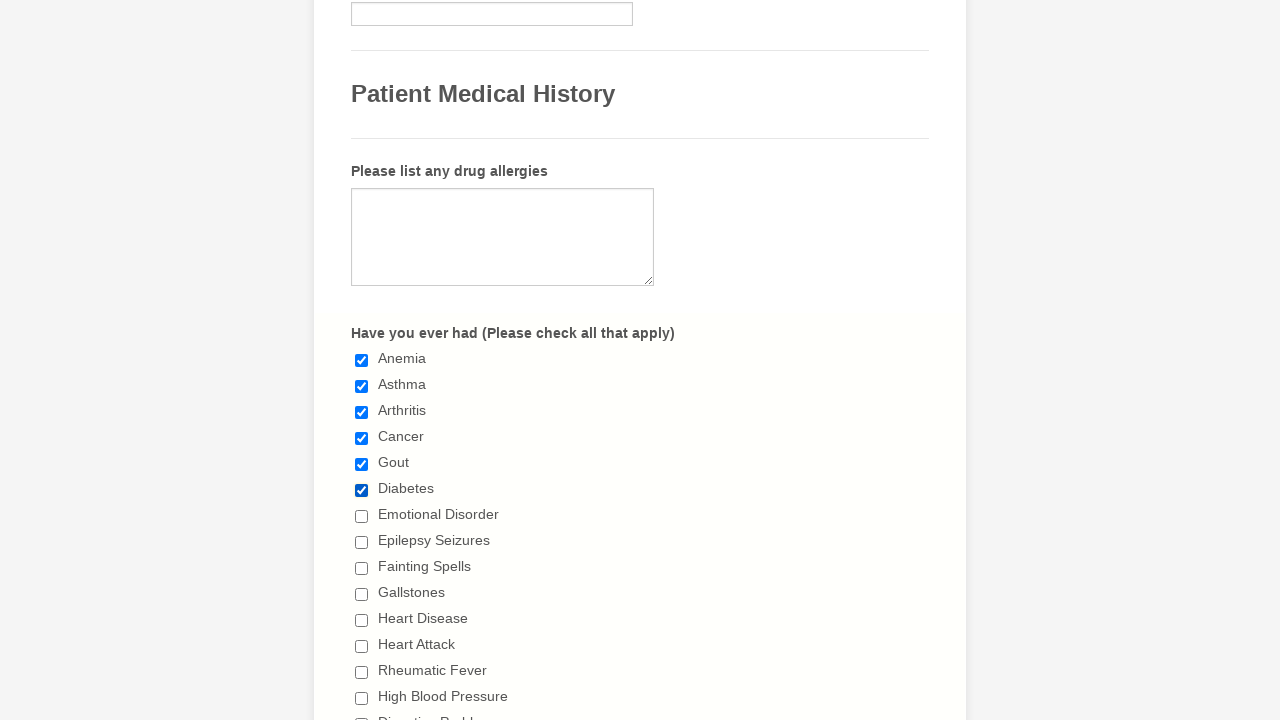

Clicked checkbox 7 to select it at (362, 516) on input[type='checkbox'] >> nth=6
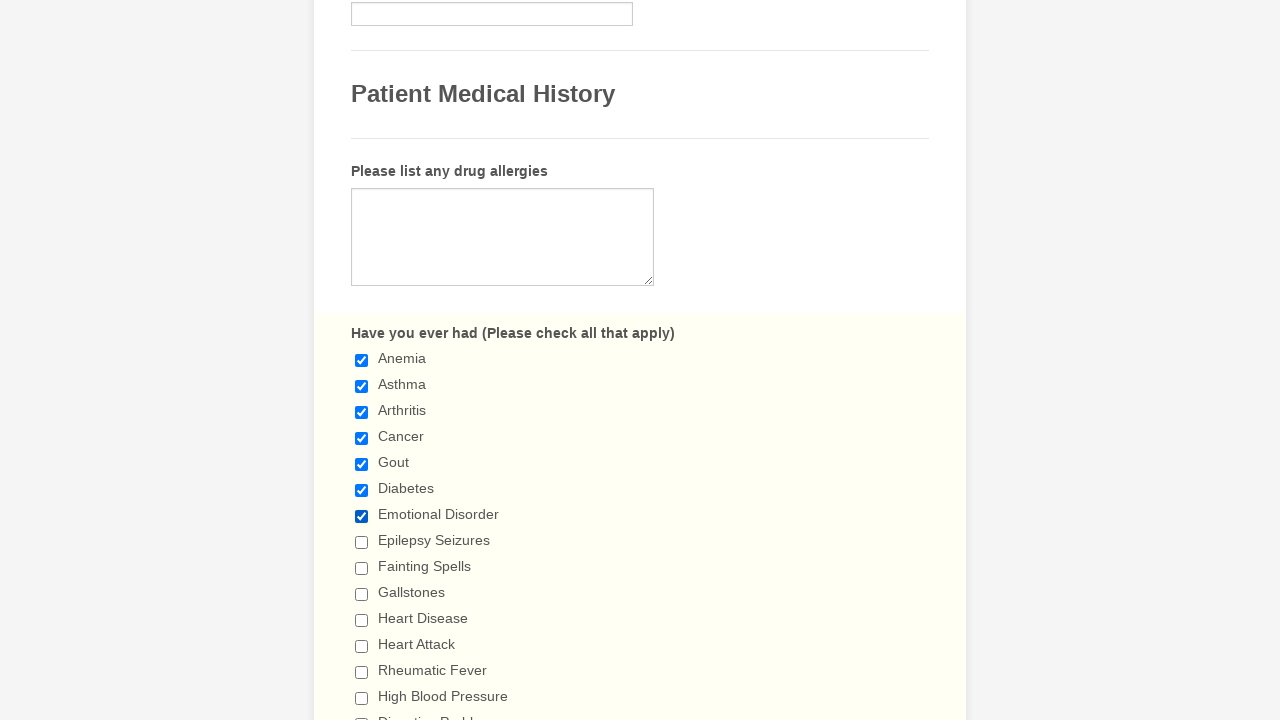

Clicked checkbox 8 to select it at (362, 542) on input[type='checkbox'] >> nth=7
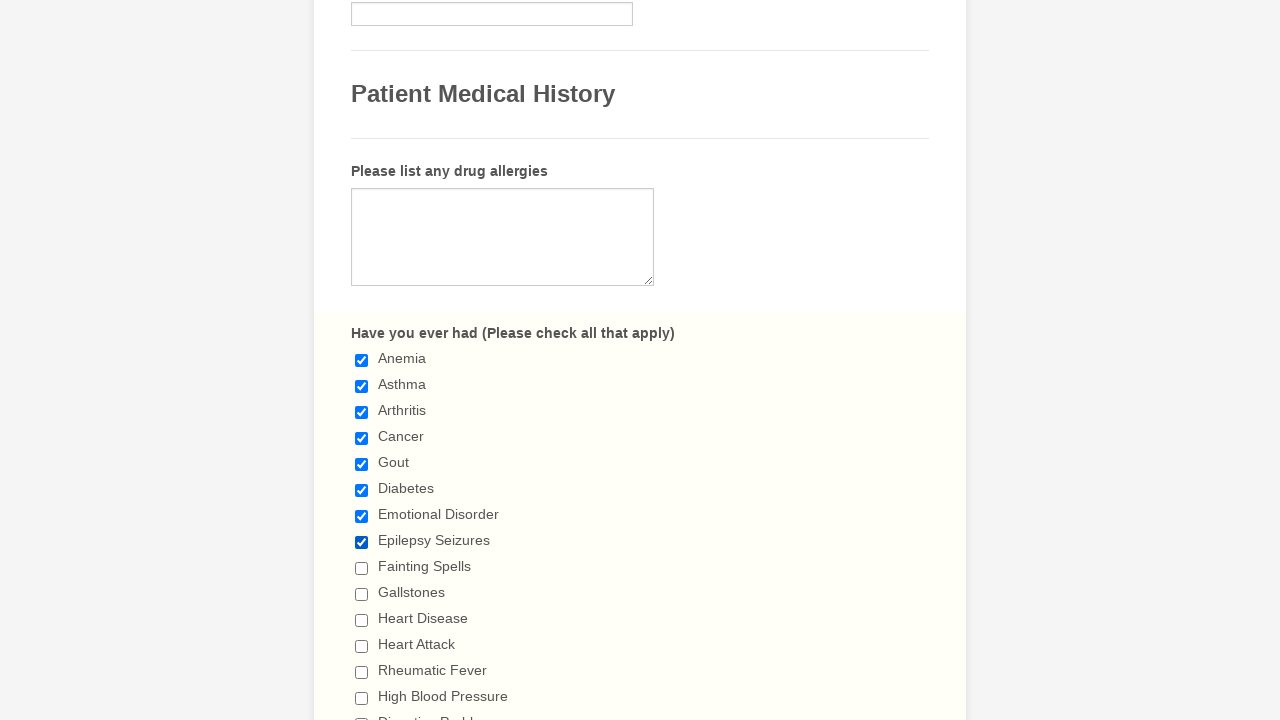

Clicked checkbox 9 to select it at (362, 568) on input[type='checkbox'] >> nth=8
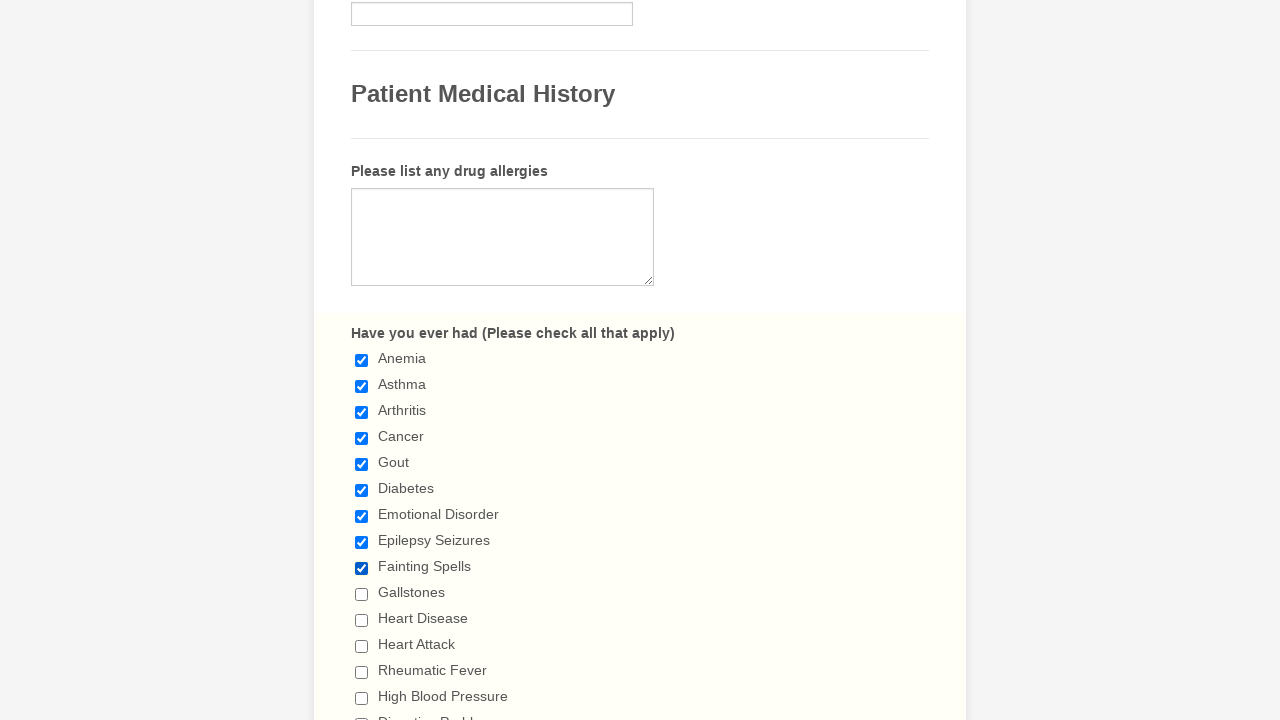

Clicked checkbox 10 to select it at (362, 594) on input[type='checkbox'] >> nth=9
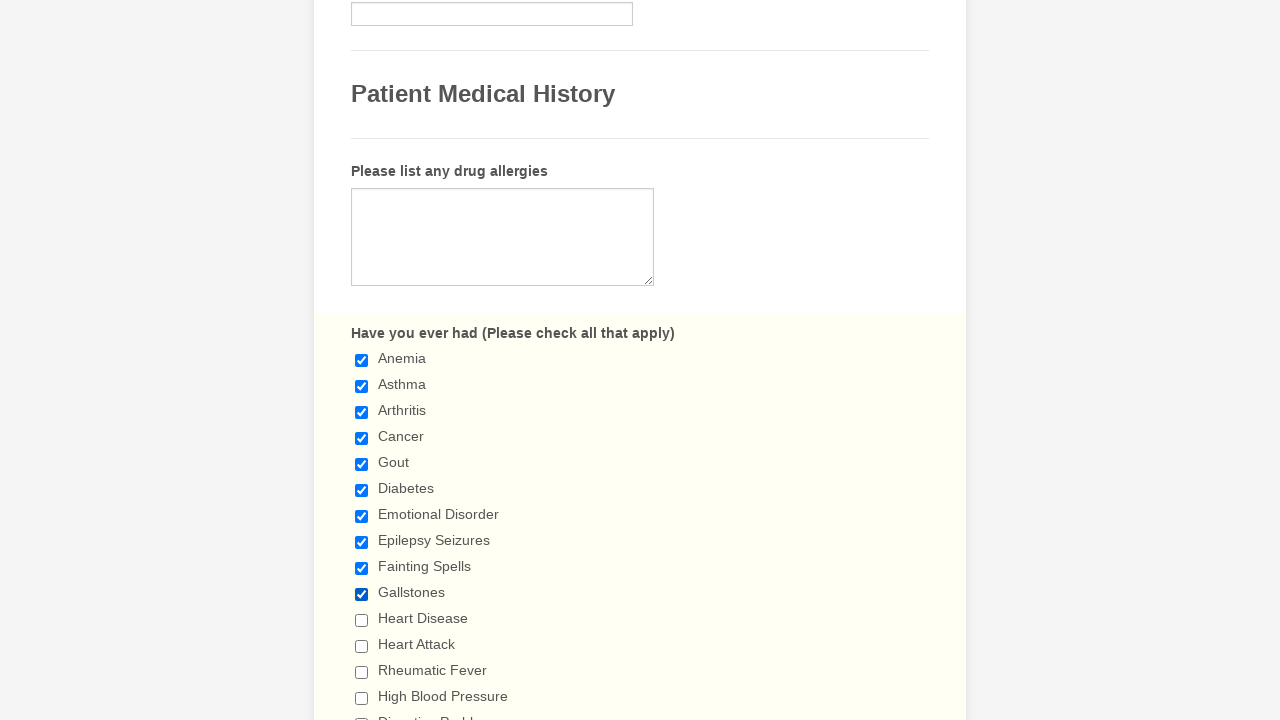

Clicked checkbox 11 to select it at (362, 620) on input[type='checkbox'] >> nth=10
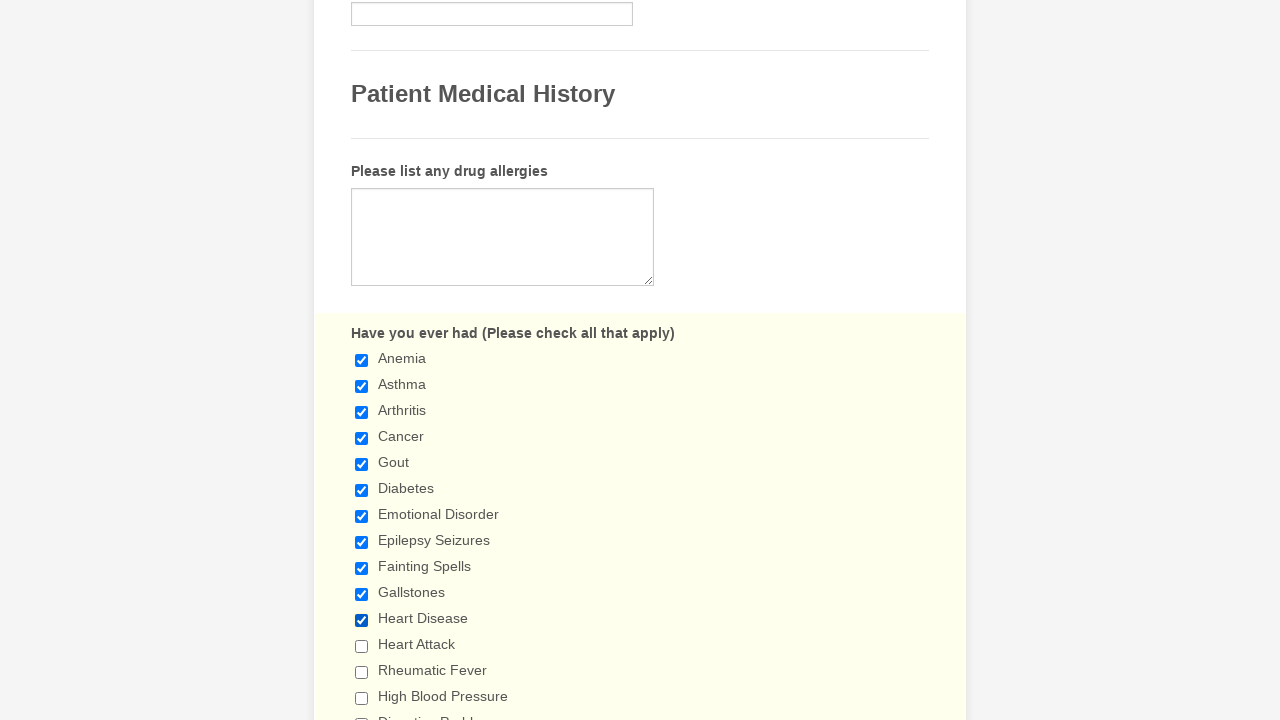

Clicked checkbox 12 to select it at (362, 646) on input[type='checkbox'] >> nth=11
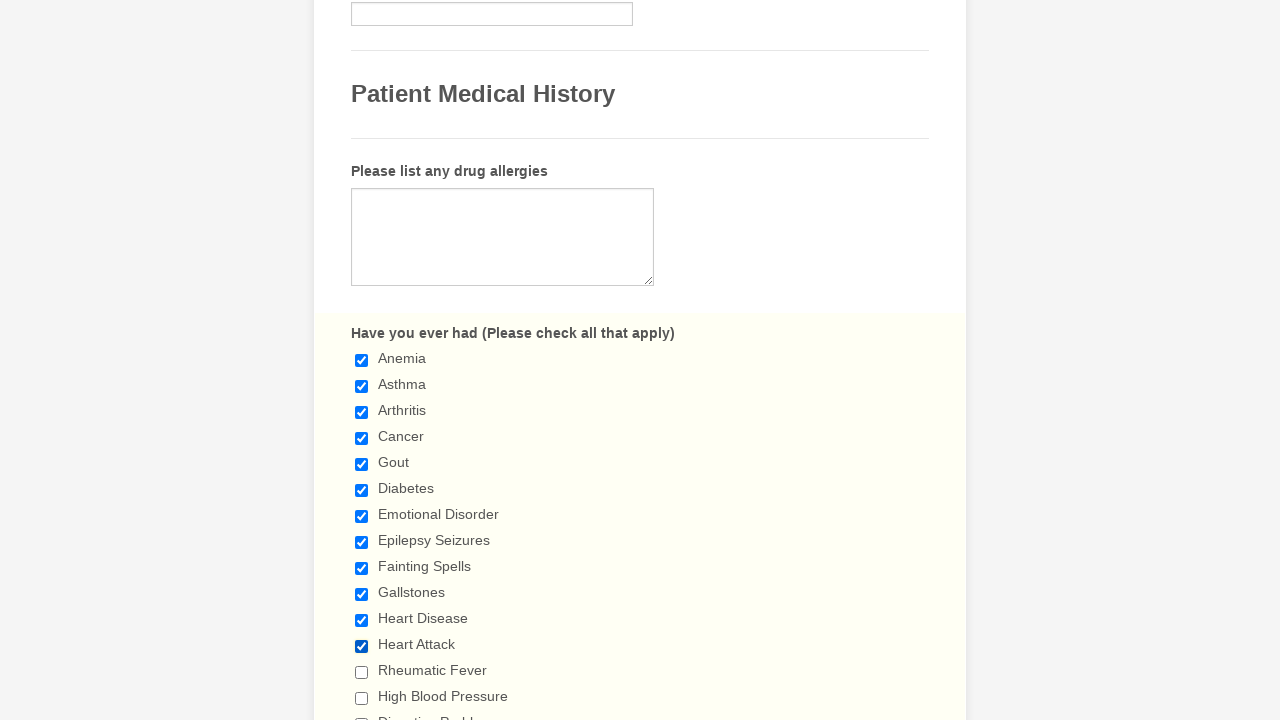

Clicked checkbox 13 to select it at (362, 672) on input[type='checkbox'] >> nth=12
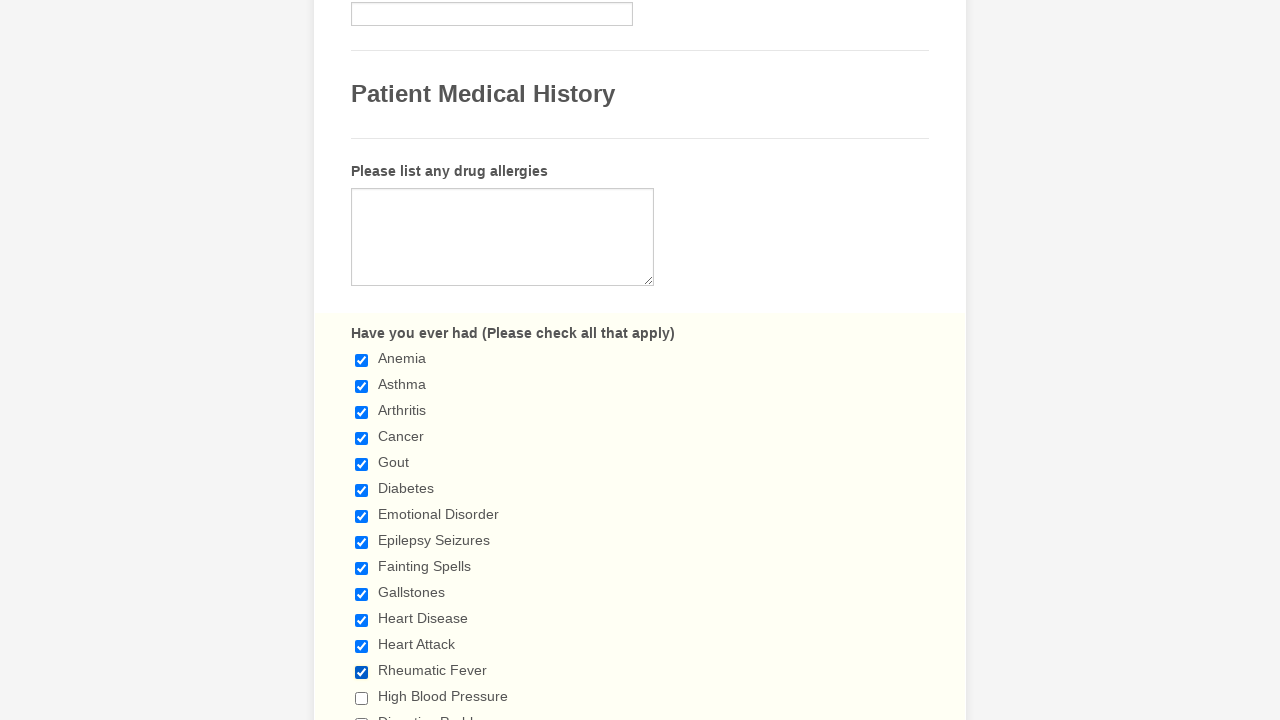

Clicked checkbox 14 to select it at (362, 698) on input[type='checkbox'] >> nth=13
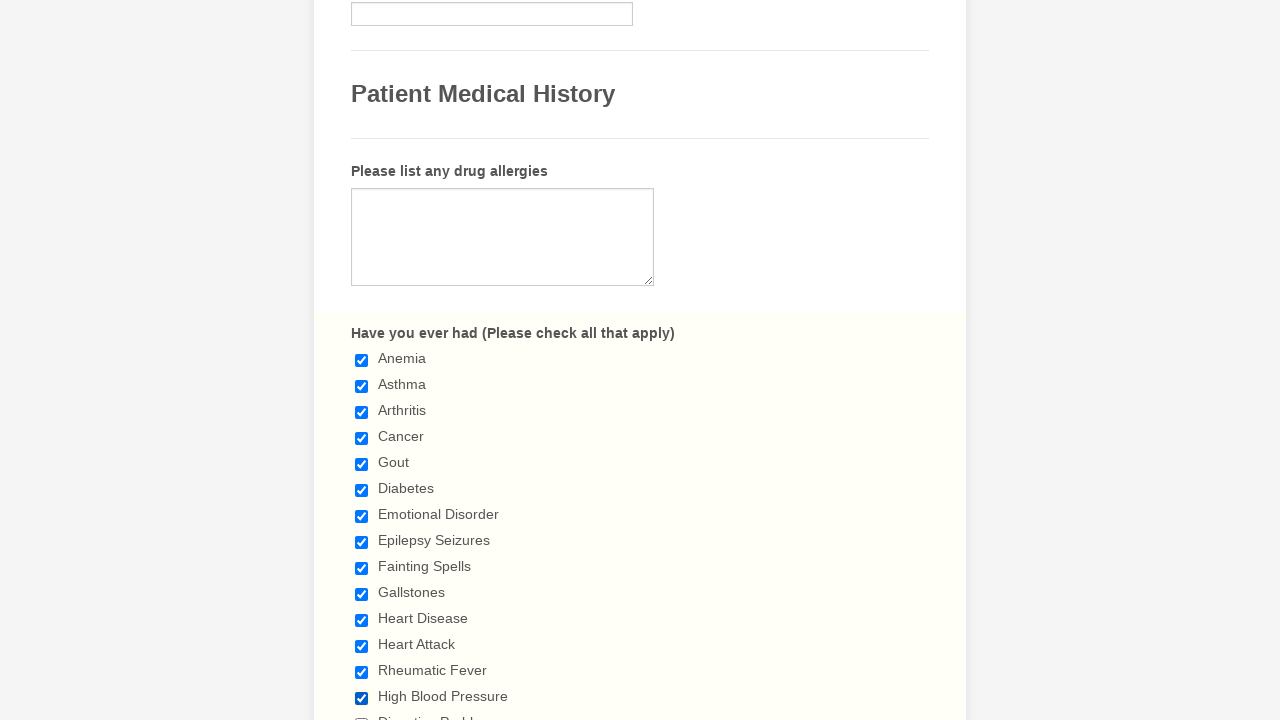

Clicked checkbox 15 to select it at (362, 714) on input[type='checkbox'] >> nth=14
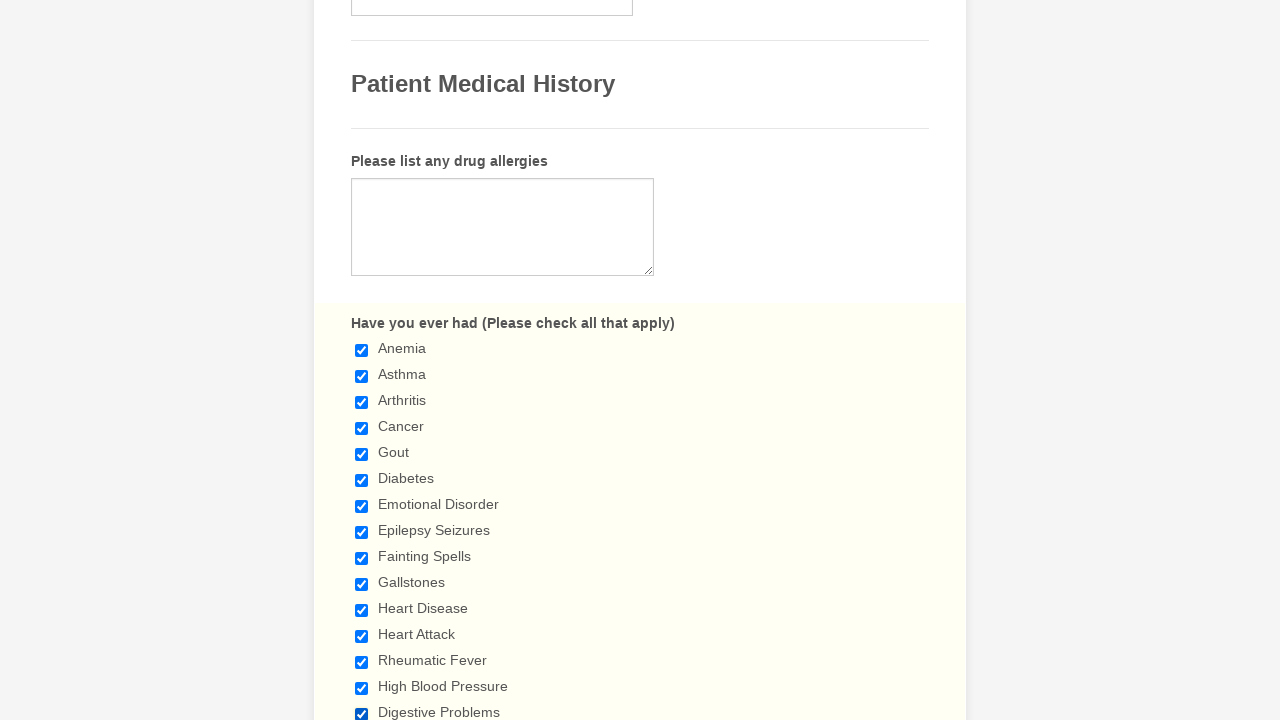

Clicked checkbox 16 to select it at (362, 360) on input[type='checkbox'] >> nth=15
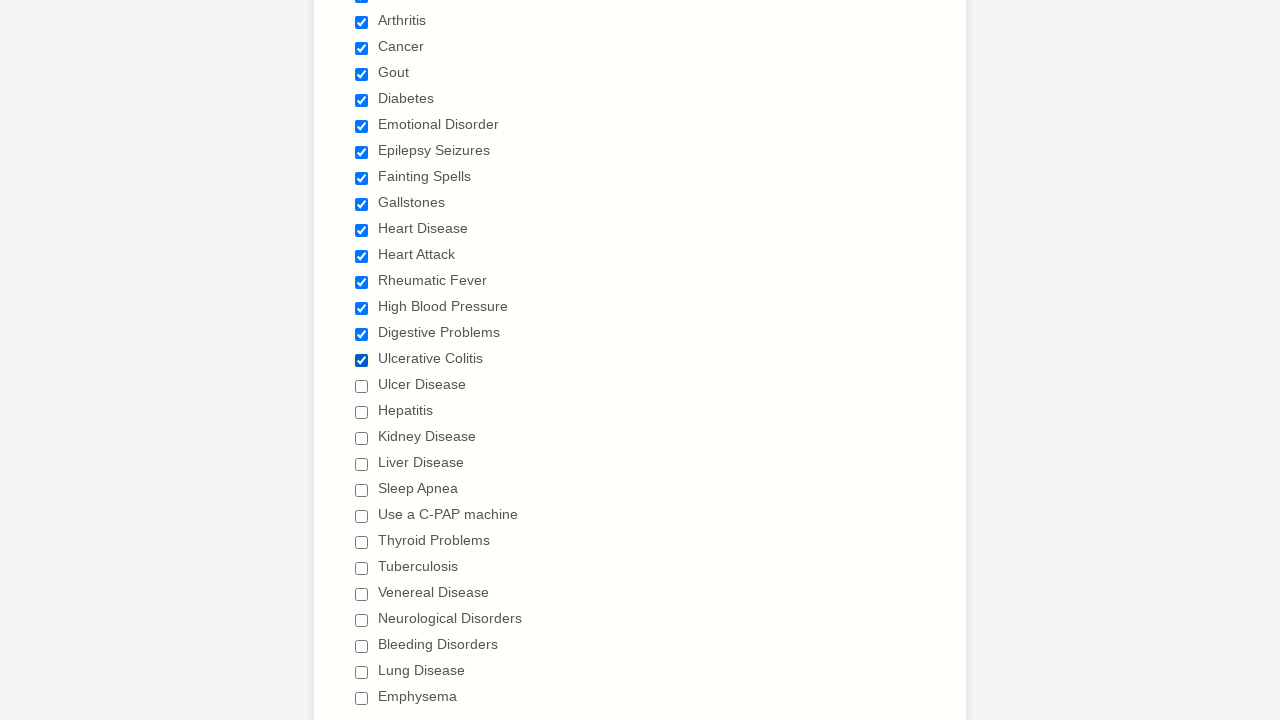

Clicked checkbox 17 to select it at (362, 386) on input[type='checkbox'] >> nth=16
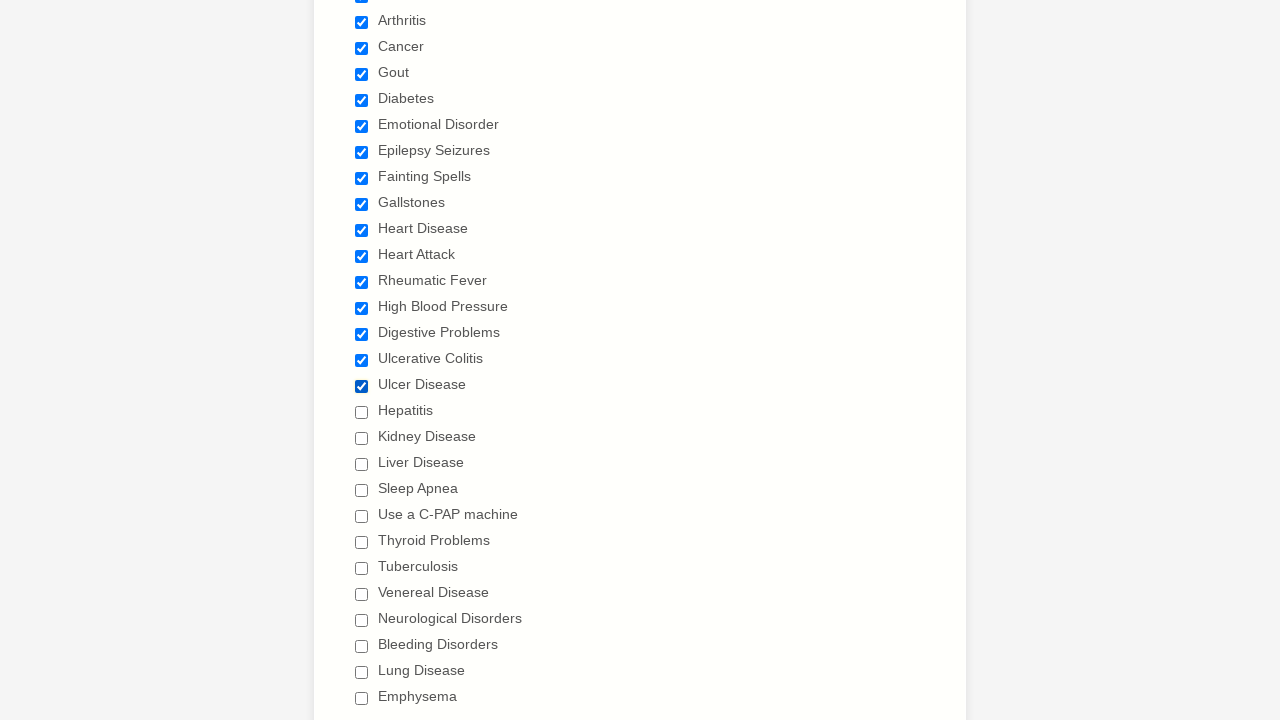

Clicked checkbox 18 to select it at (362, 412) on input[type='checkbox'] >> nth=17
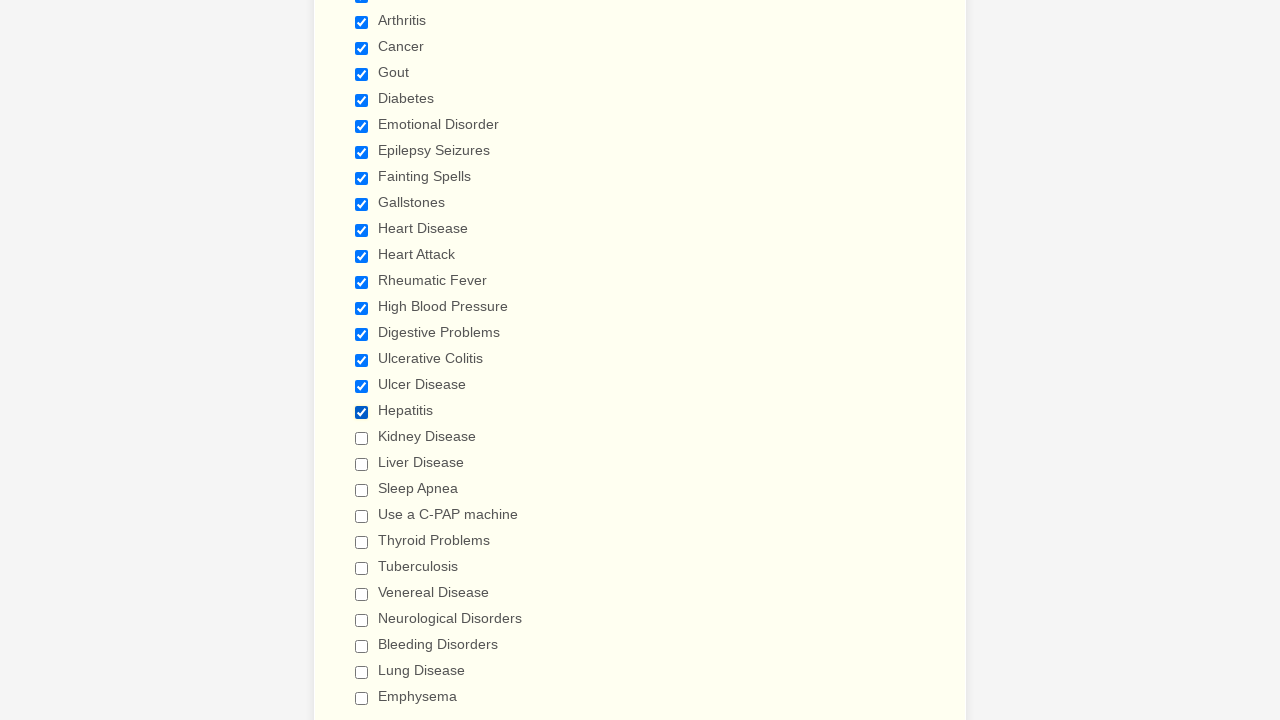

Clicked checkbox 19 to select it at (362, 438) on input[type='checkbox'] >> nth=18
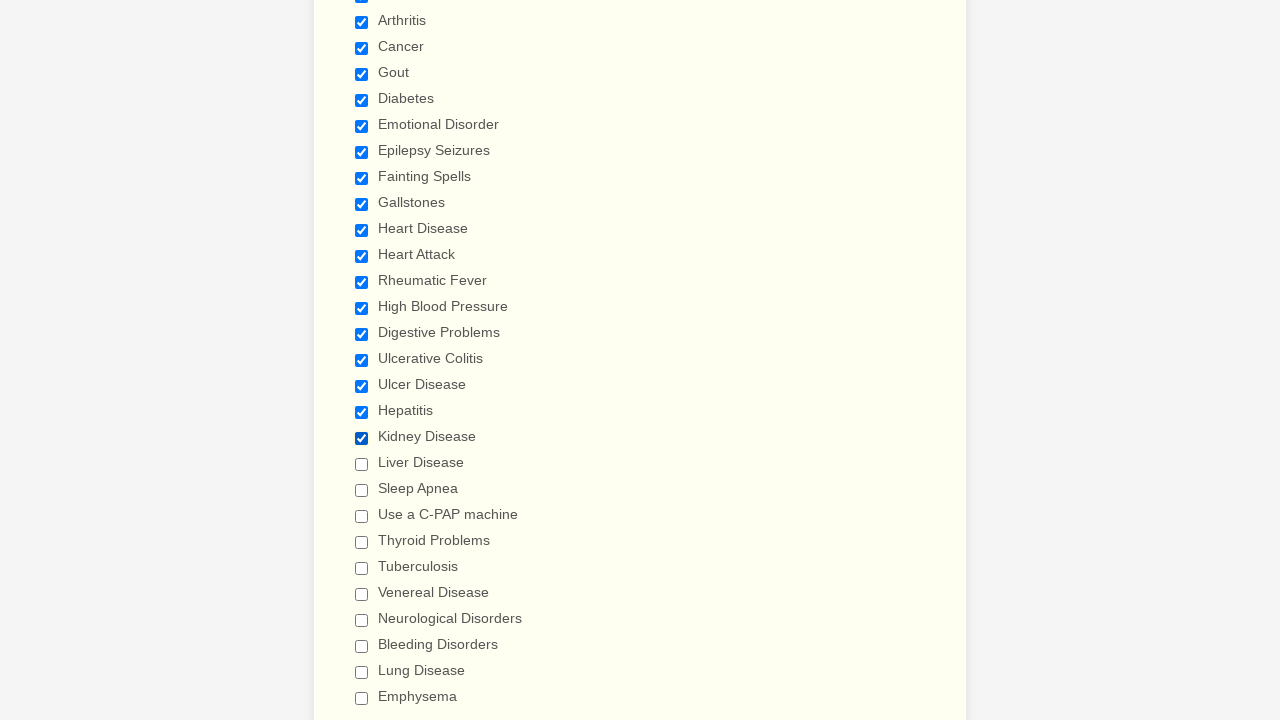

Clicked checkbox 20 to select it at (362, 464) on input[type='checkbox'] >> nth=19
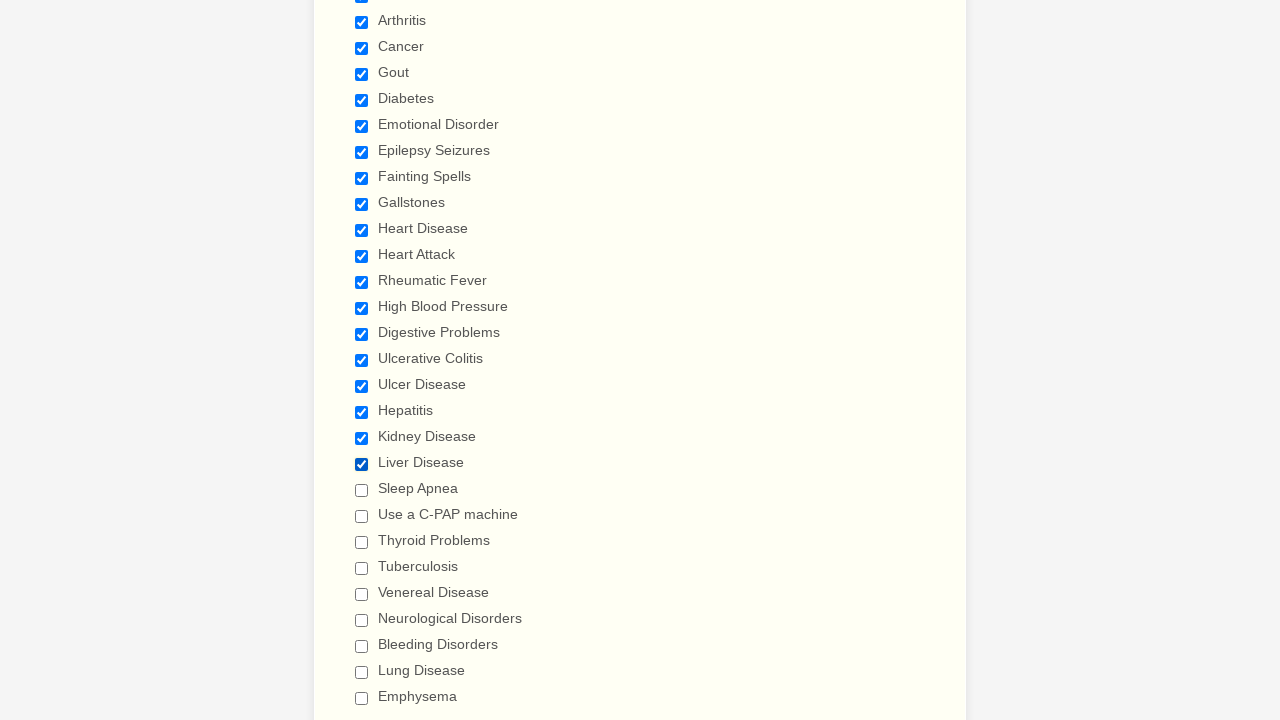

Clicked checkbox 21 to select it at (362, 490) on input[type='checkbox'] >> nth=20
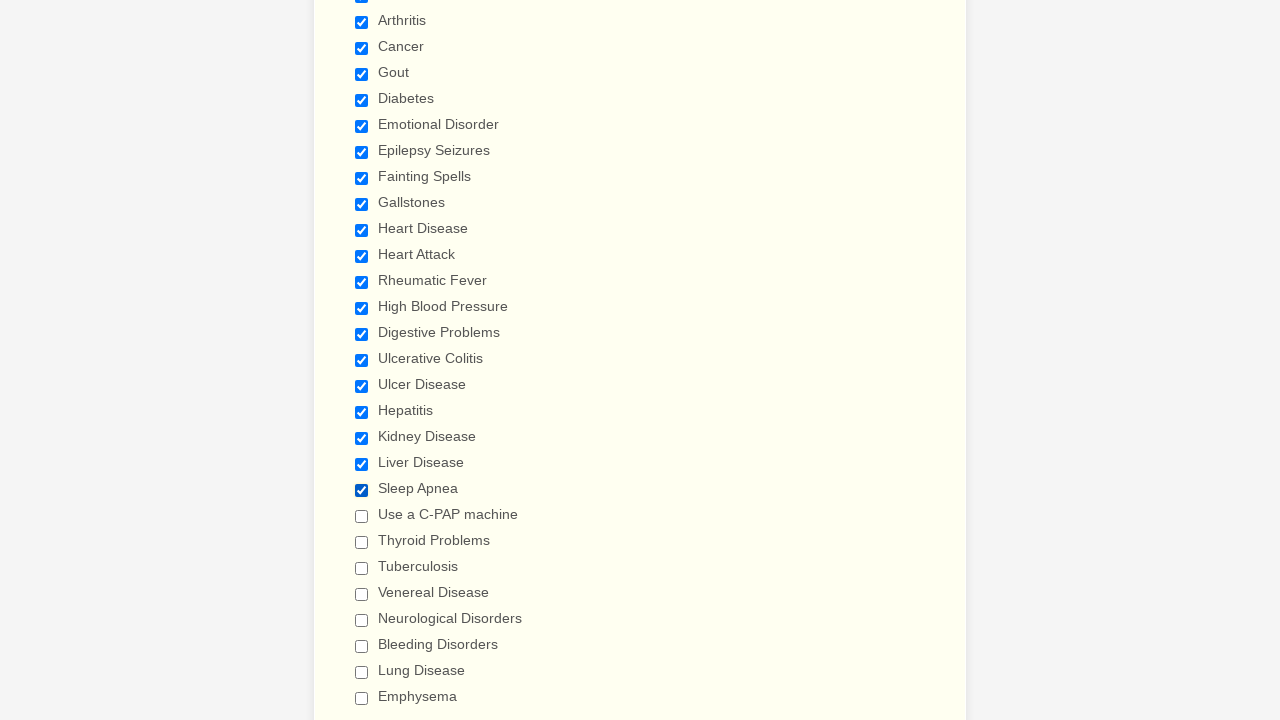

Clicked checkbox 22 to select it at (362, 516) on input[type='checkbox'] >> nth=21
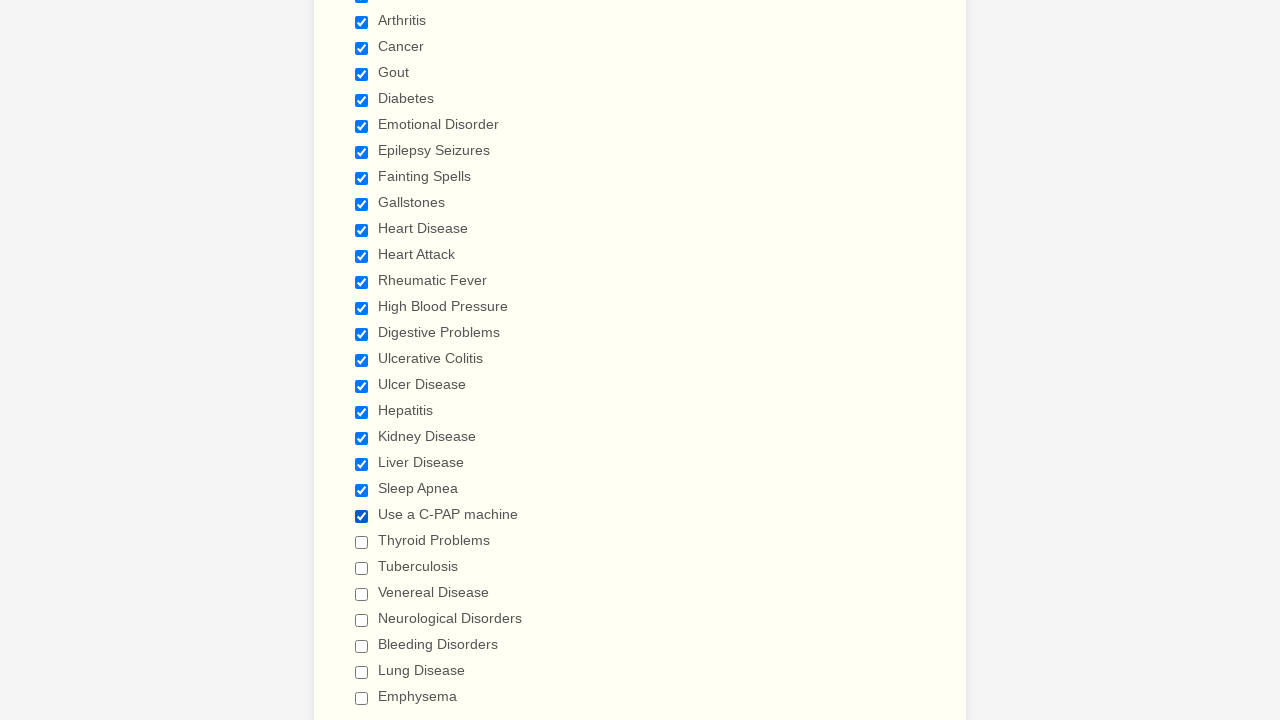

Clicked checkbox 23 to select it at (362, 542) on input[type='checkbox'] >> nth=22
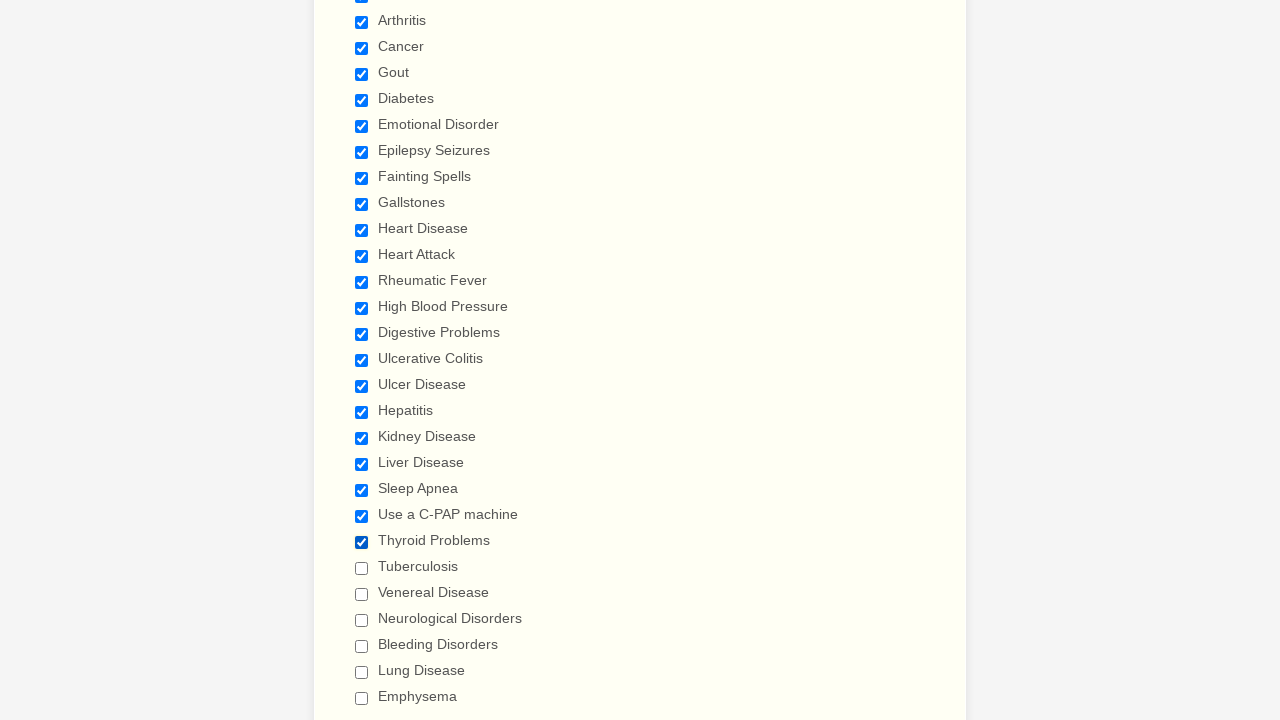

Clicked checkbox 24 to select it at (362, 568) on input[type='checkbox'] >> nth=23
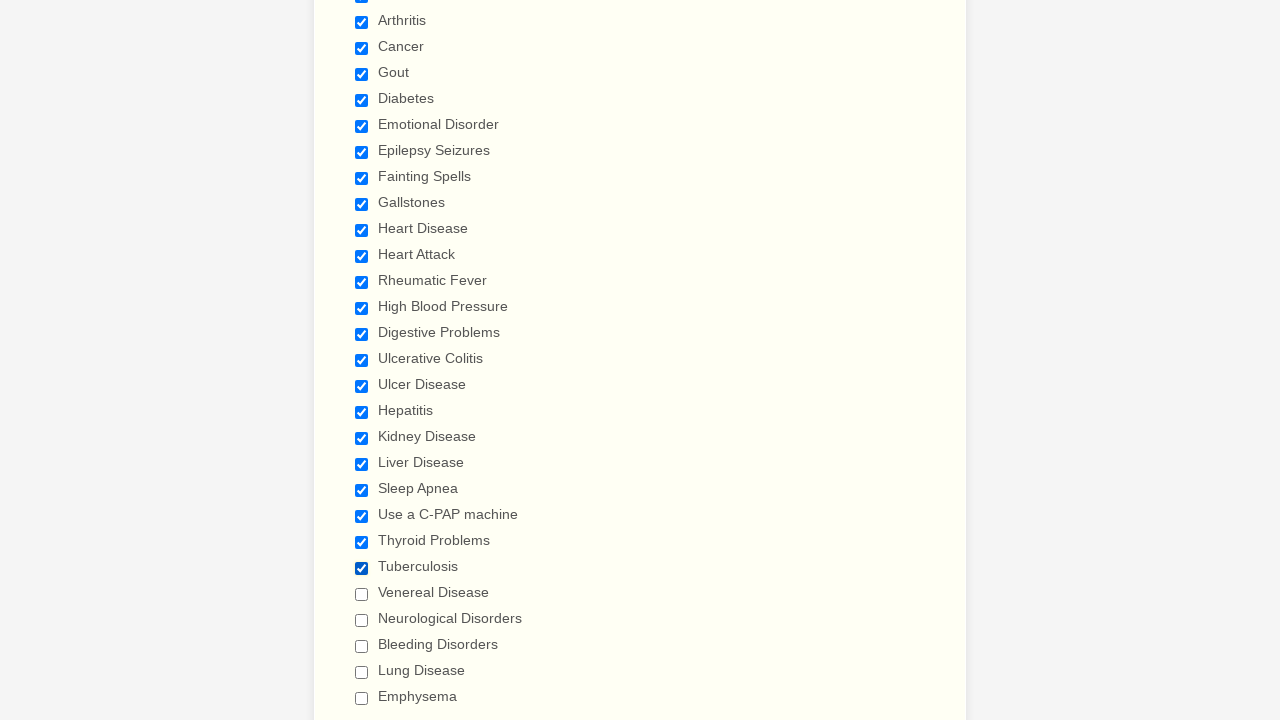

Clicked checkbox 25 to select it at (362, 594) on input[type='checkbox'] >> nth=24
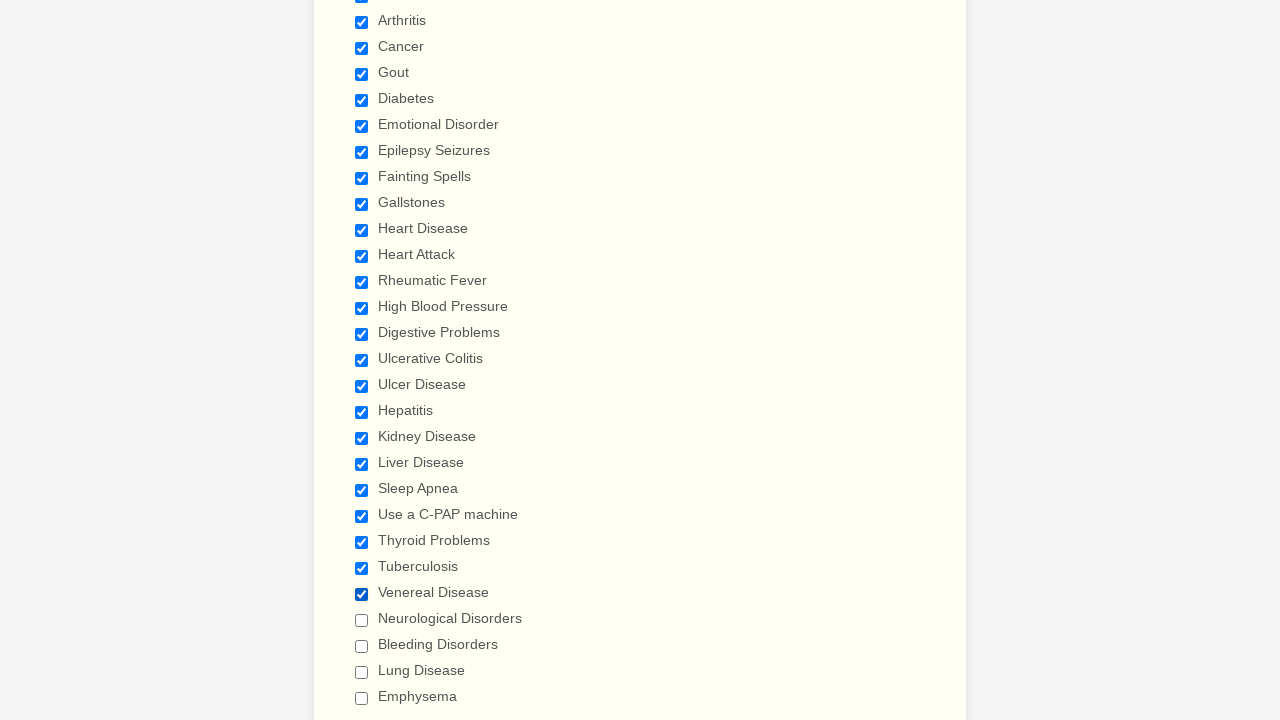

Clicked checkbox 26 to select it at (362, 620) on input[type='checkbox'] >> nth=25
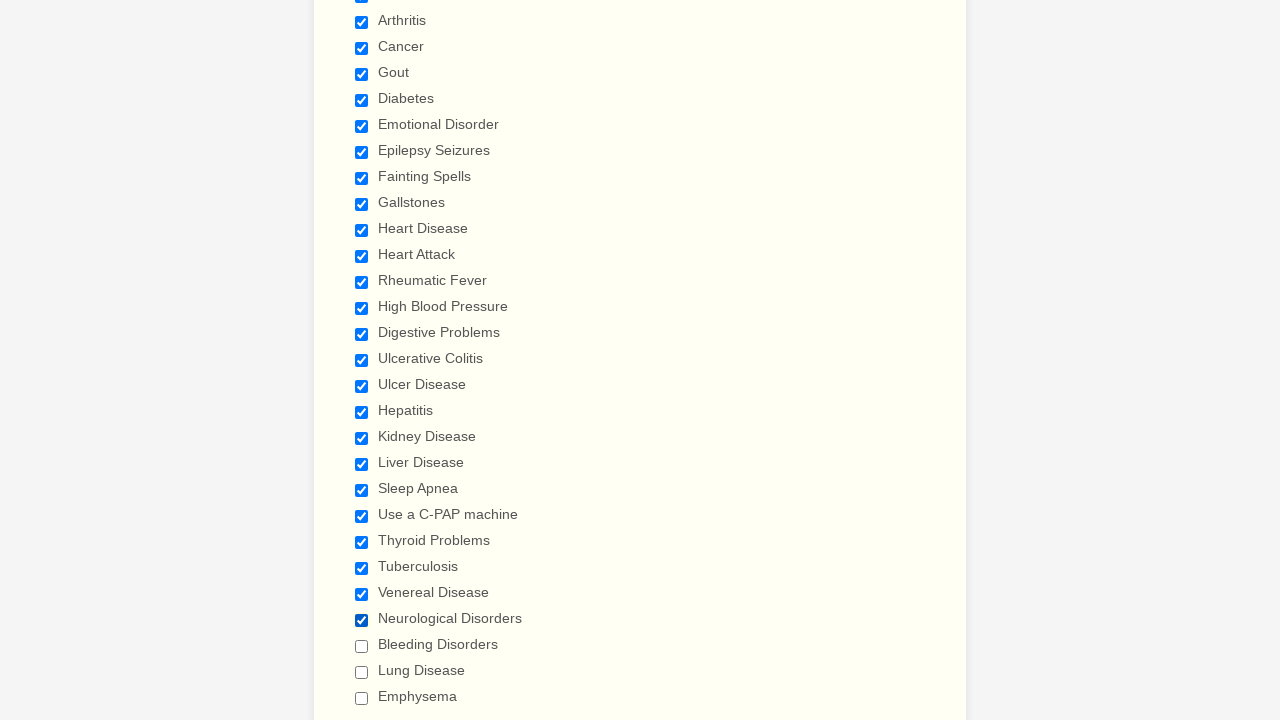

Clicked checkbox 27 to select it at (362, 646) on input[type='checkbox'] >> nth=26
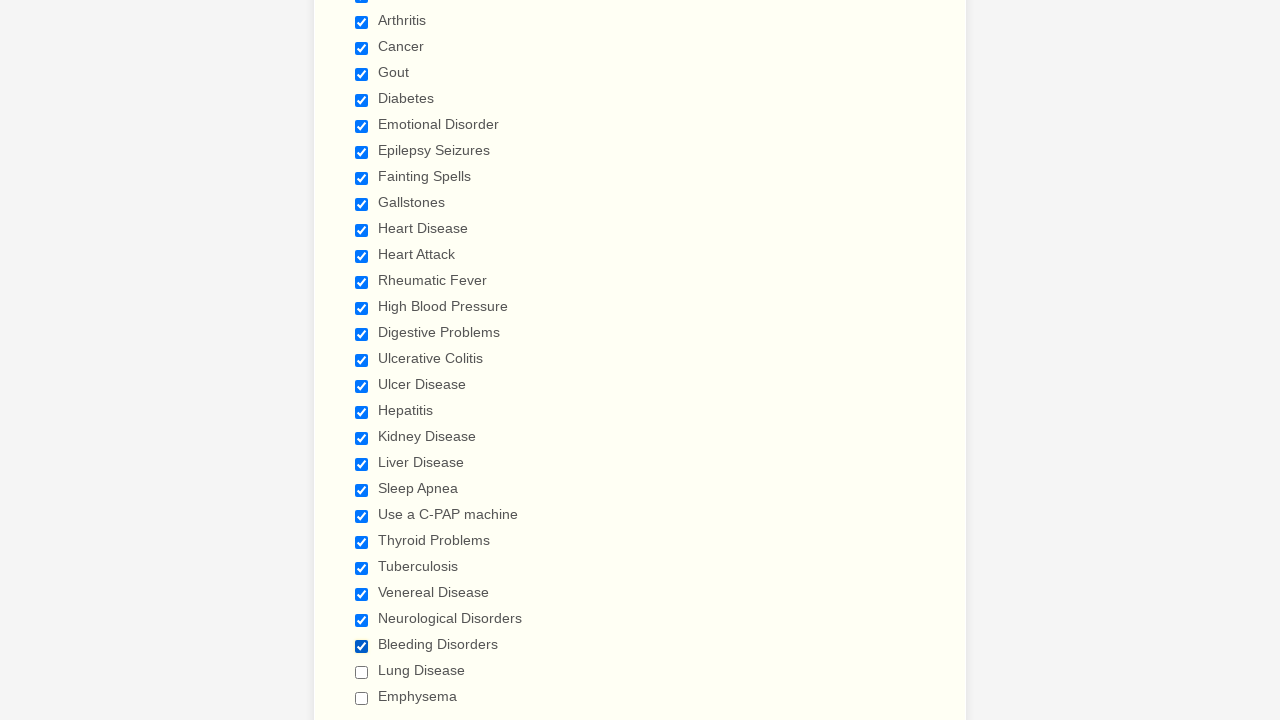

Clicked checkbox 28 to select it at (362, 672) on input[type='checkbox'] >> nth=27
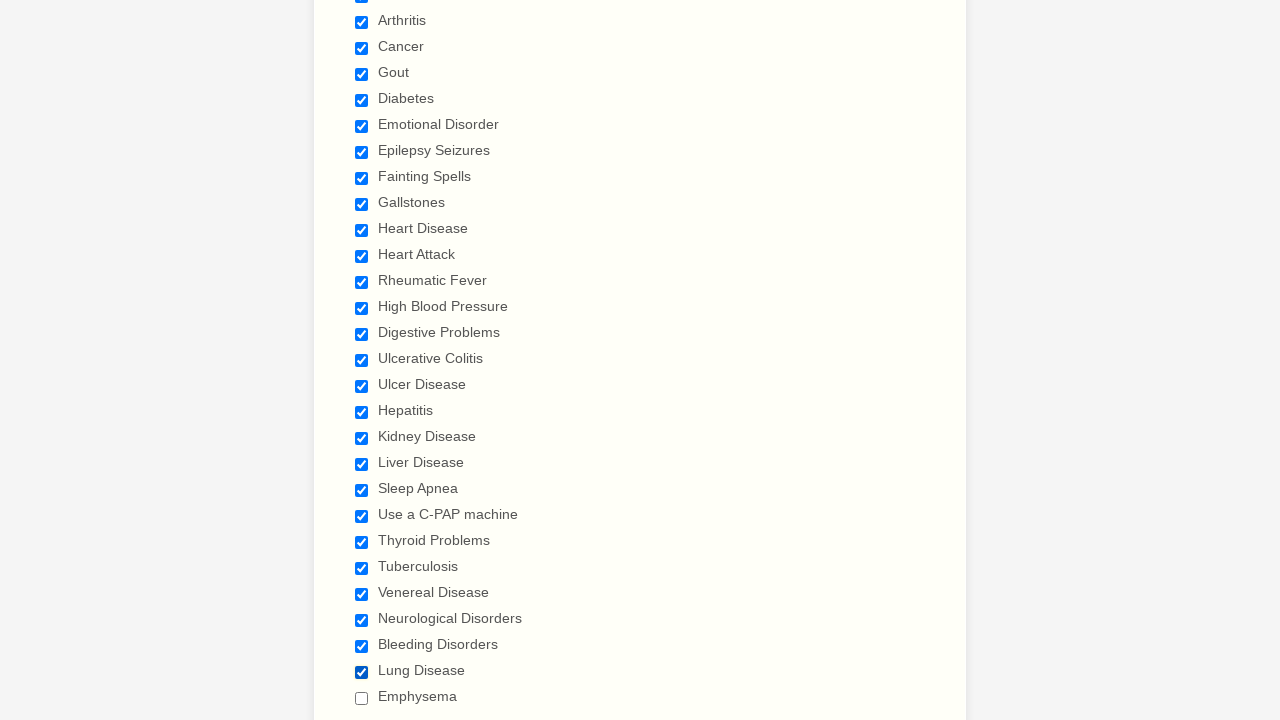

Clicked checkbox 29 to select it at (362, 698) on input[type='checkbox'] >> nth=28
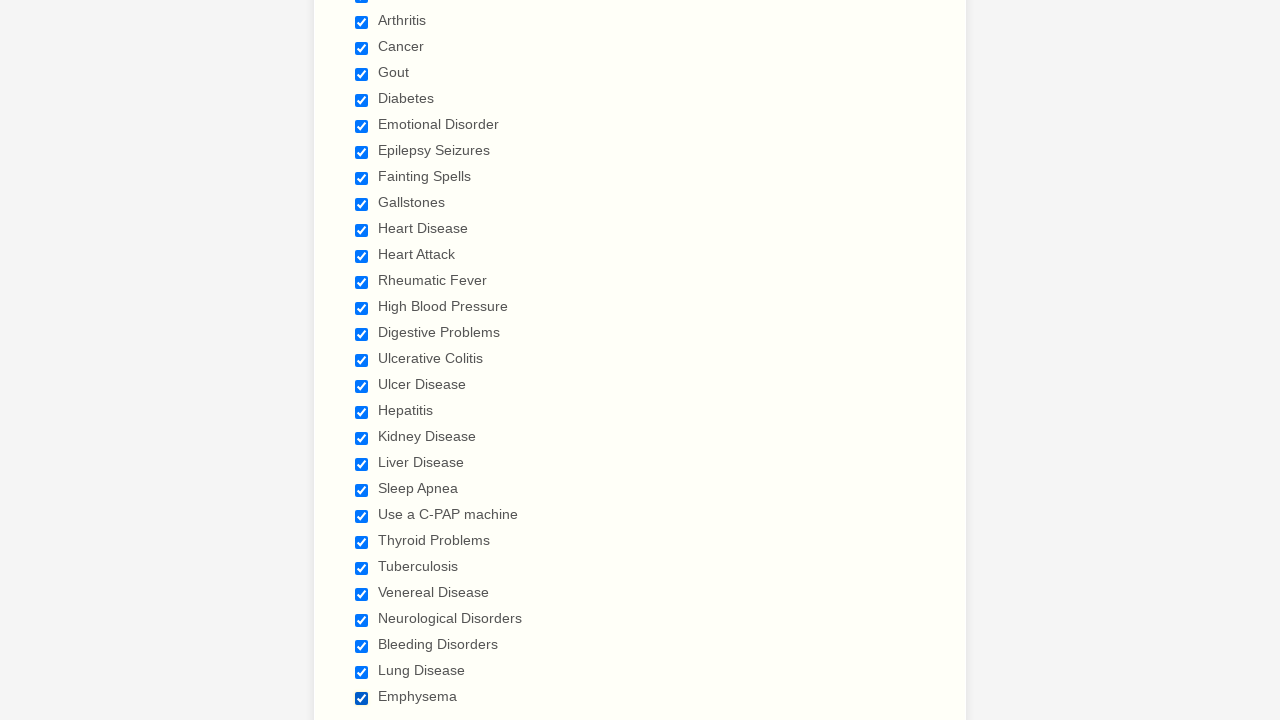

Verified checkbox 1 is selected
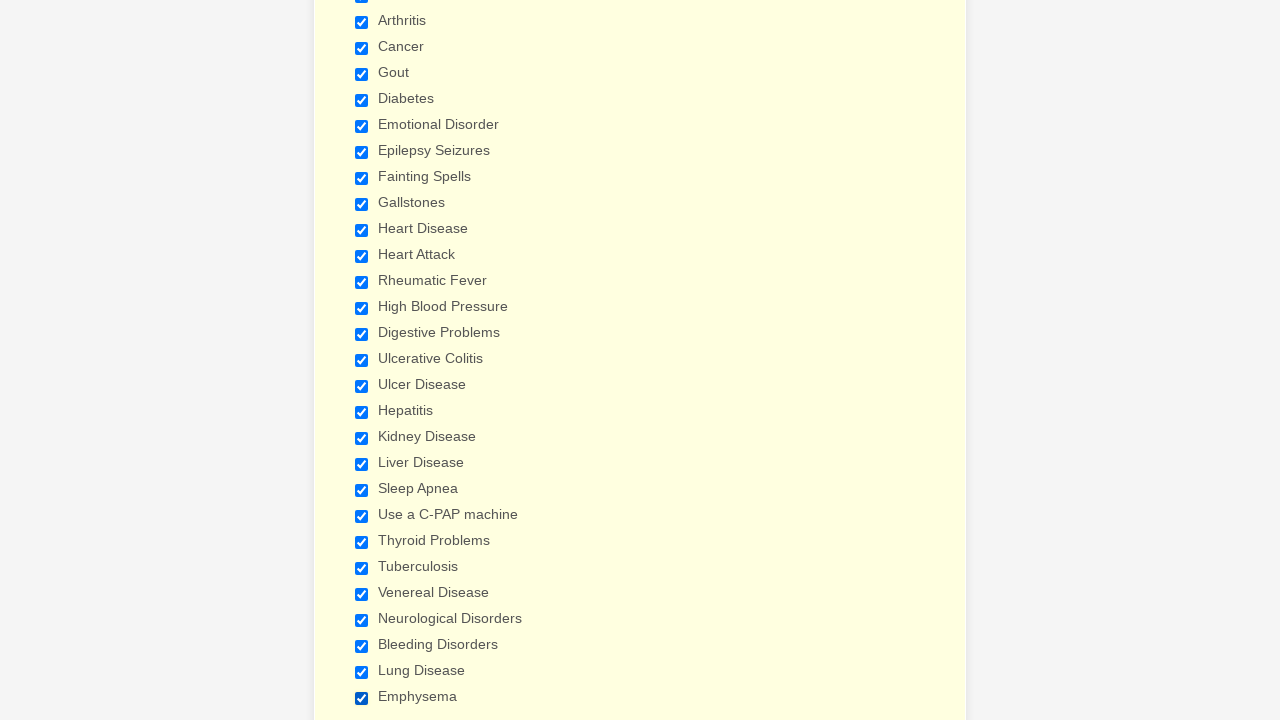

Verified checkbox 2 is selected
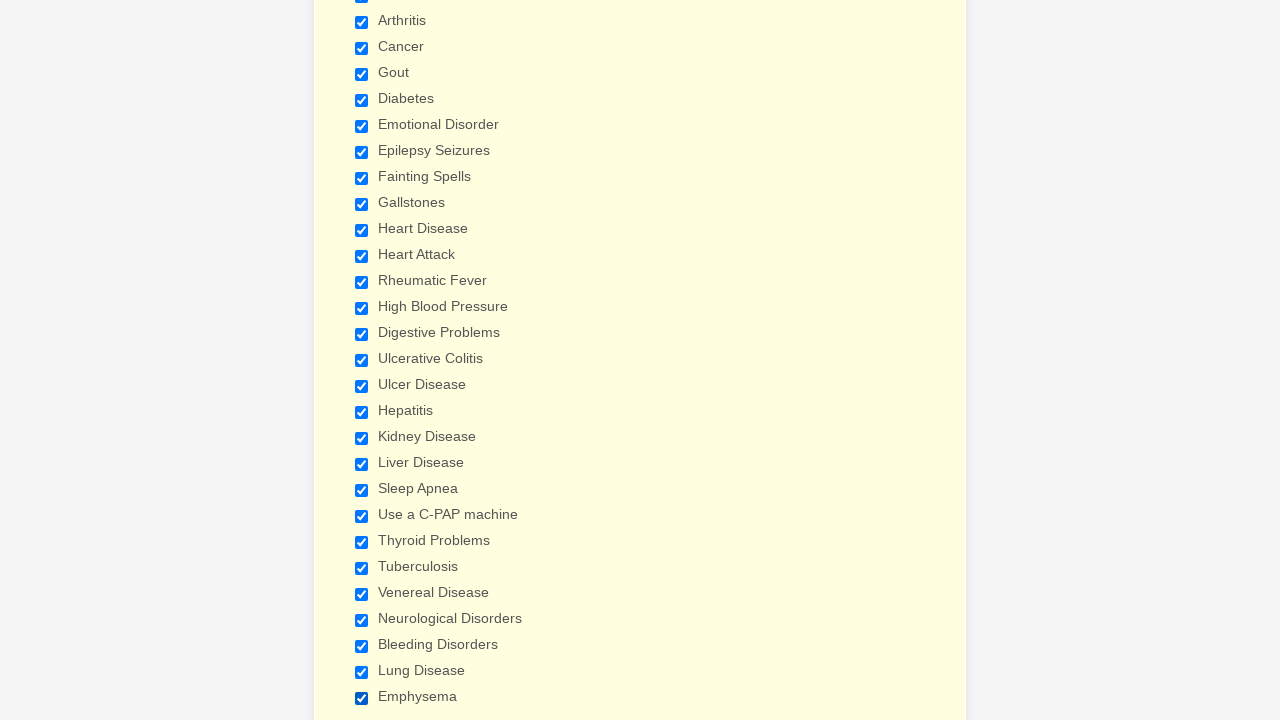

Verified checkbox 3 is selected
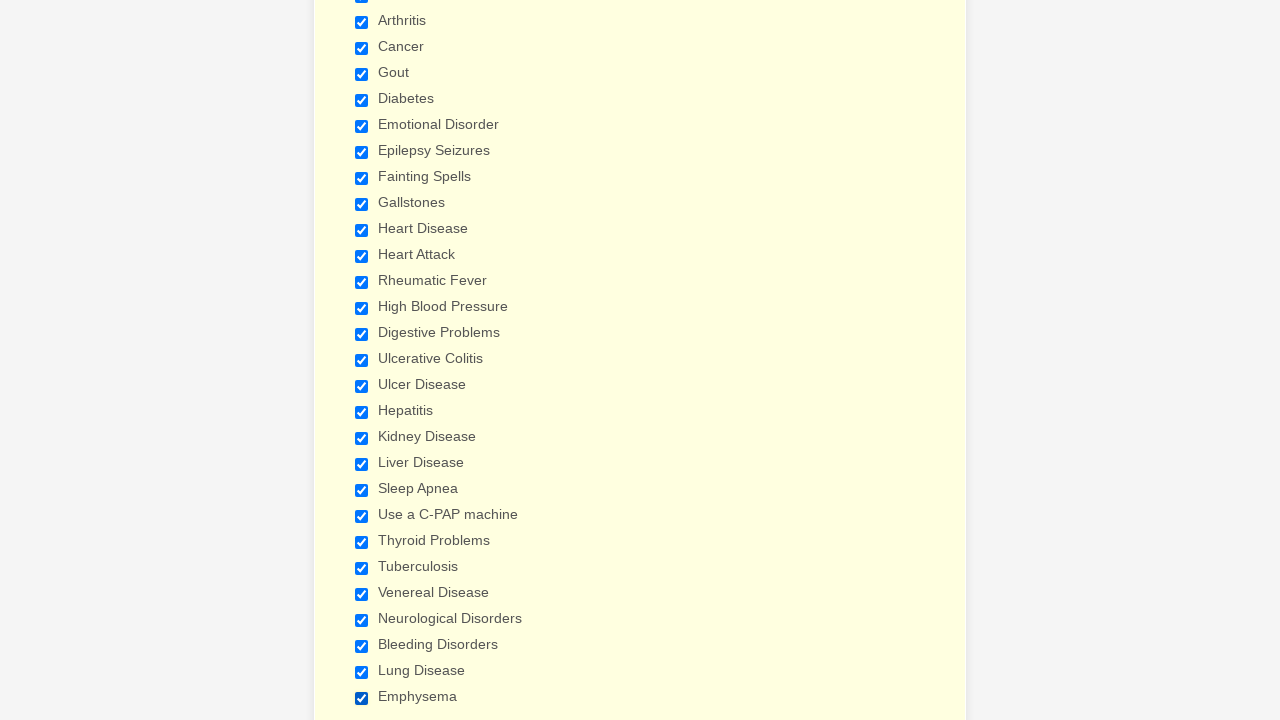

Verified checkbox 4 is selected
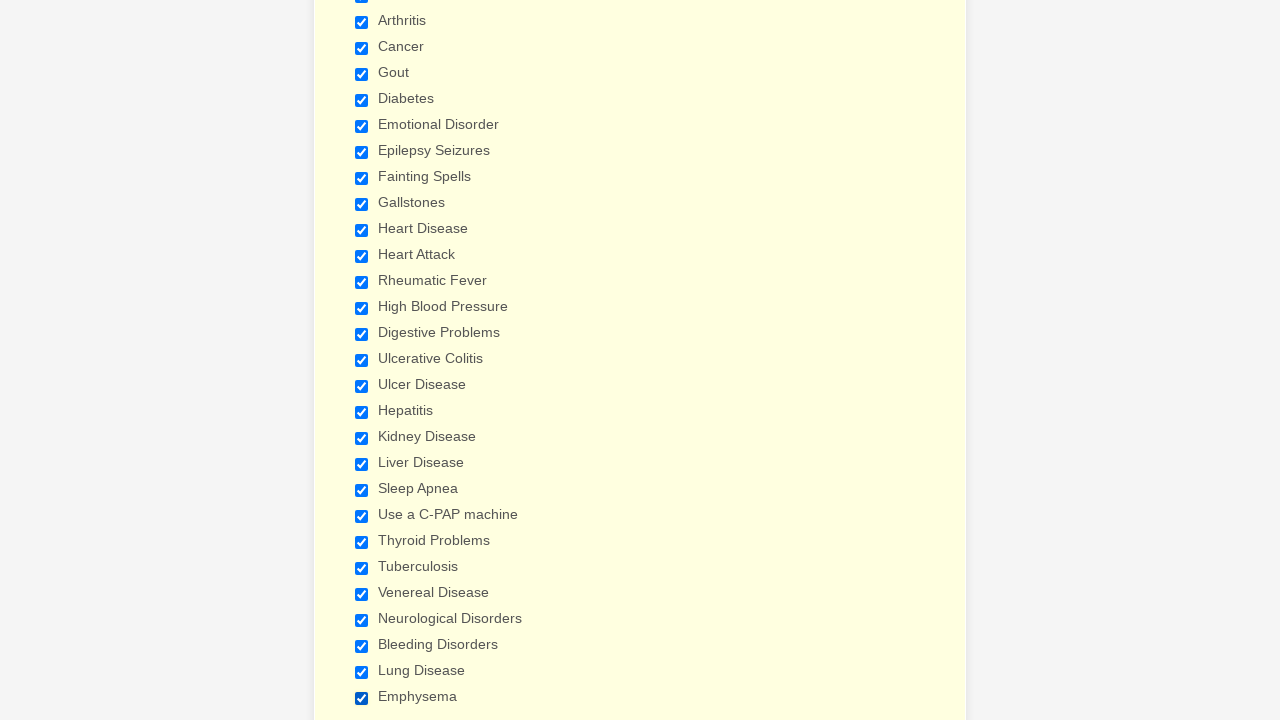

Verified checkbox 5 is selected
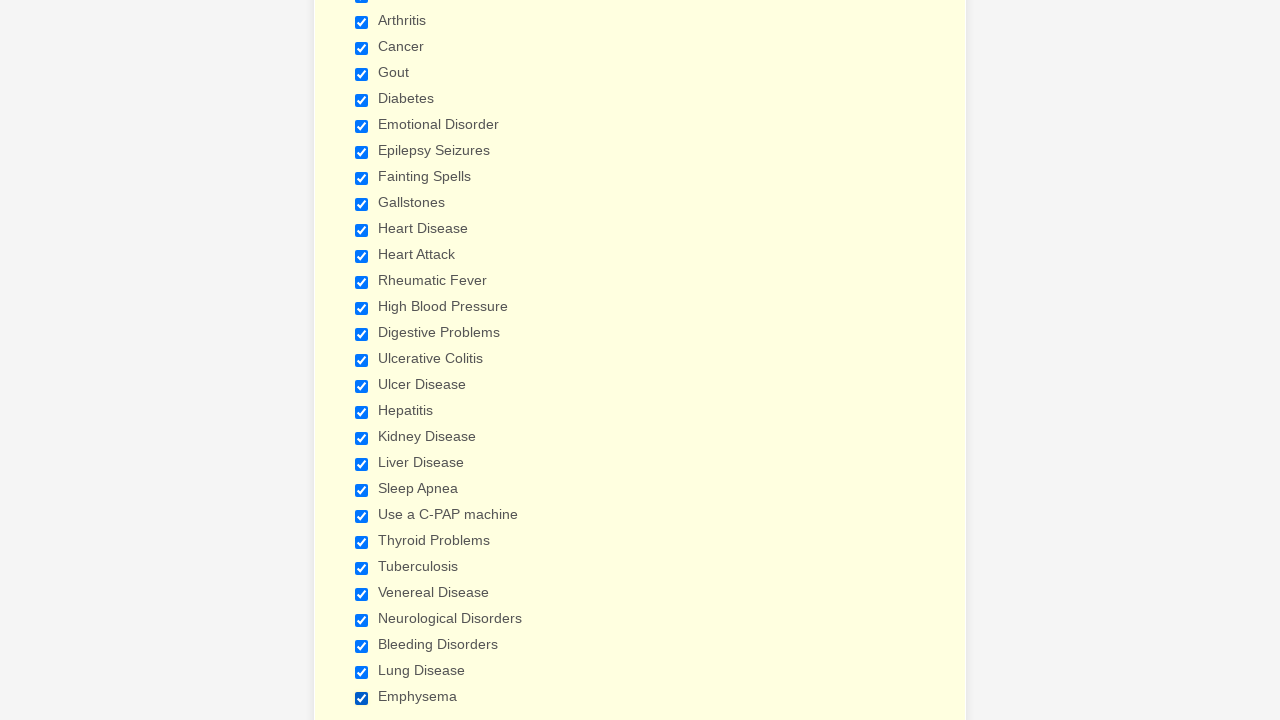

Verified checkbox 6 is selected
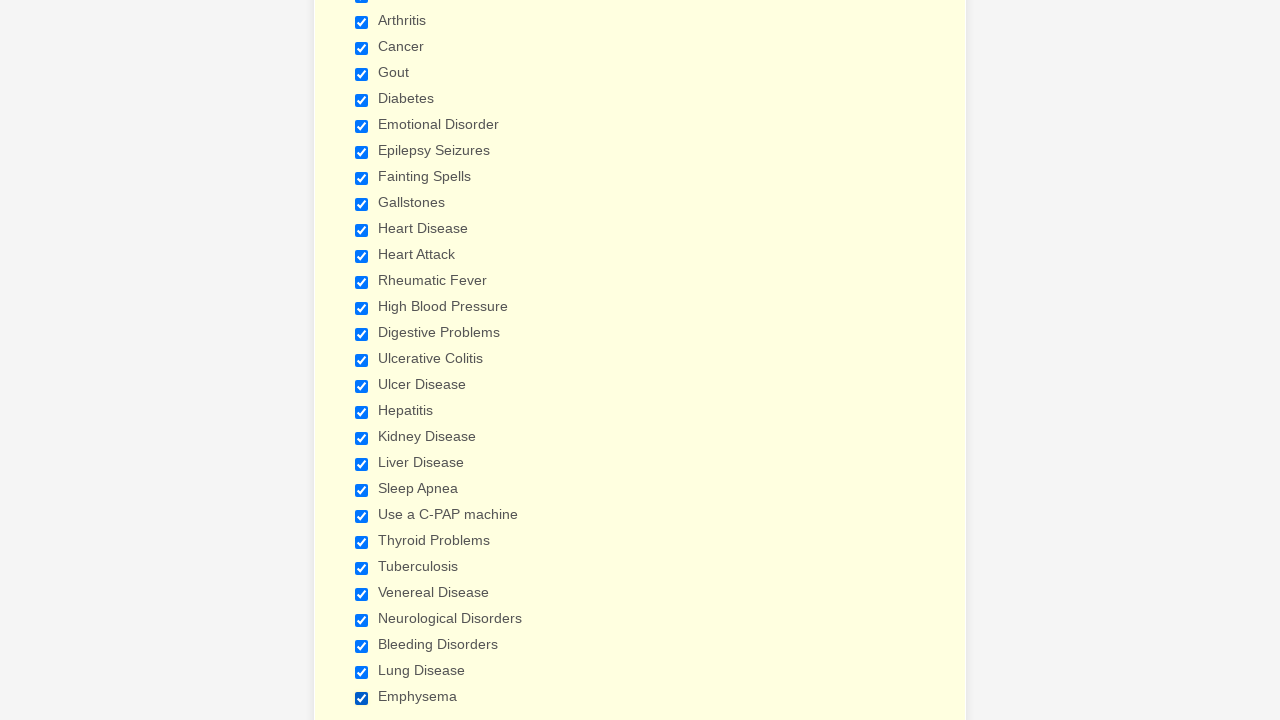

Verified checkbox 7 is selected
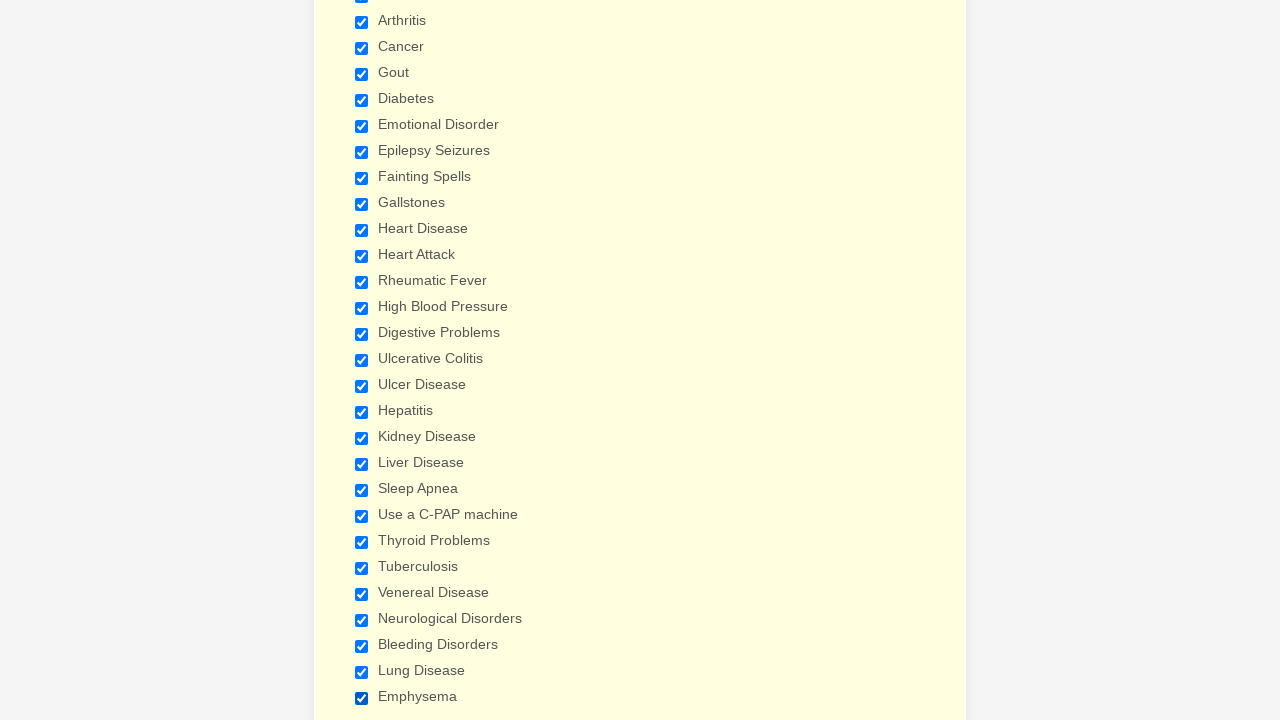

Verified checkbox 8 is selected
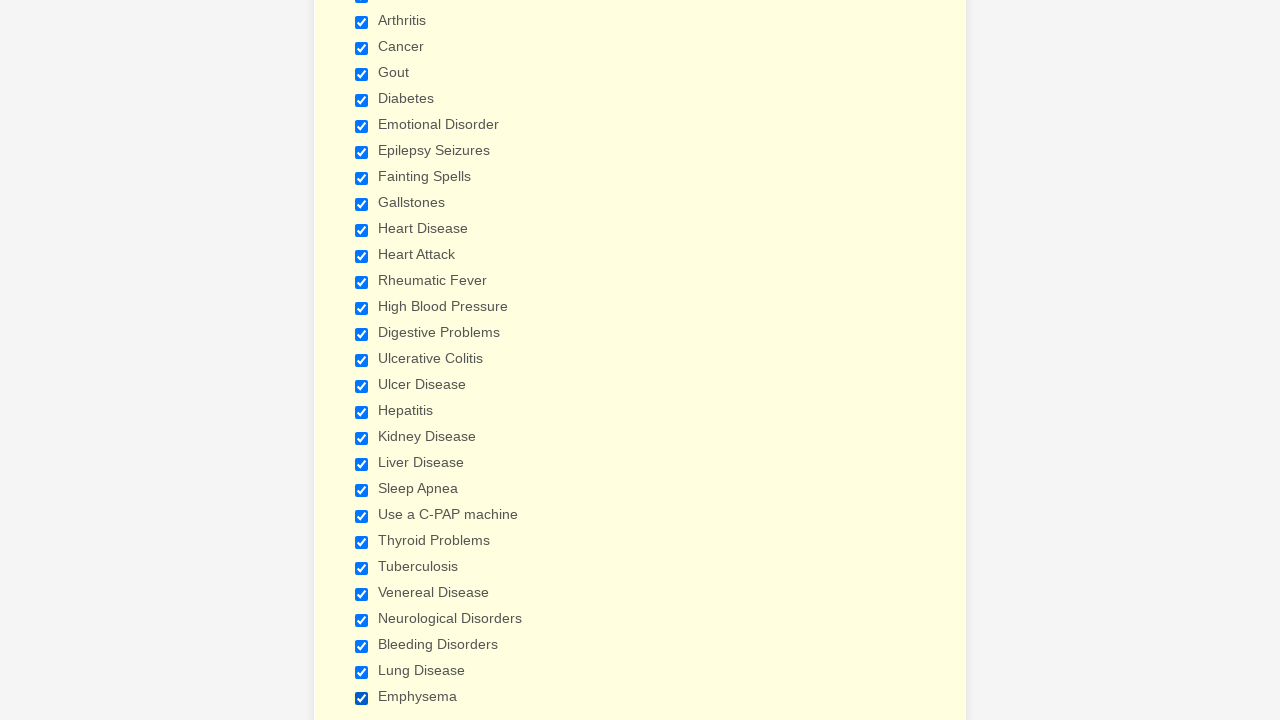

Verified checkbox 9 is selected
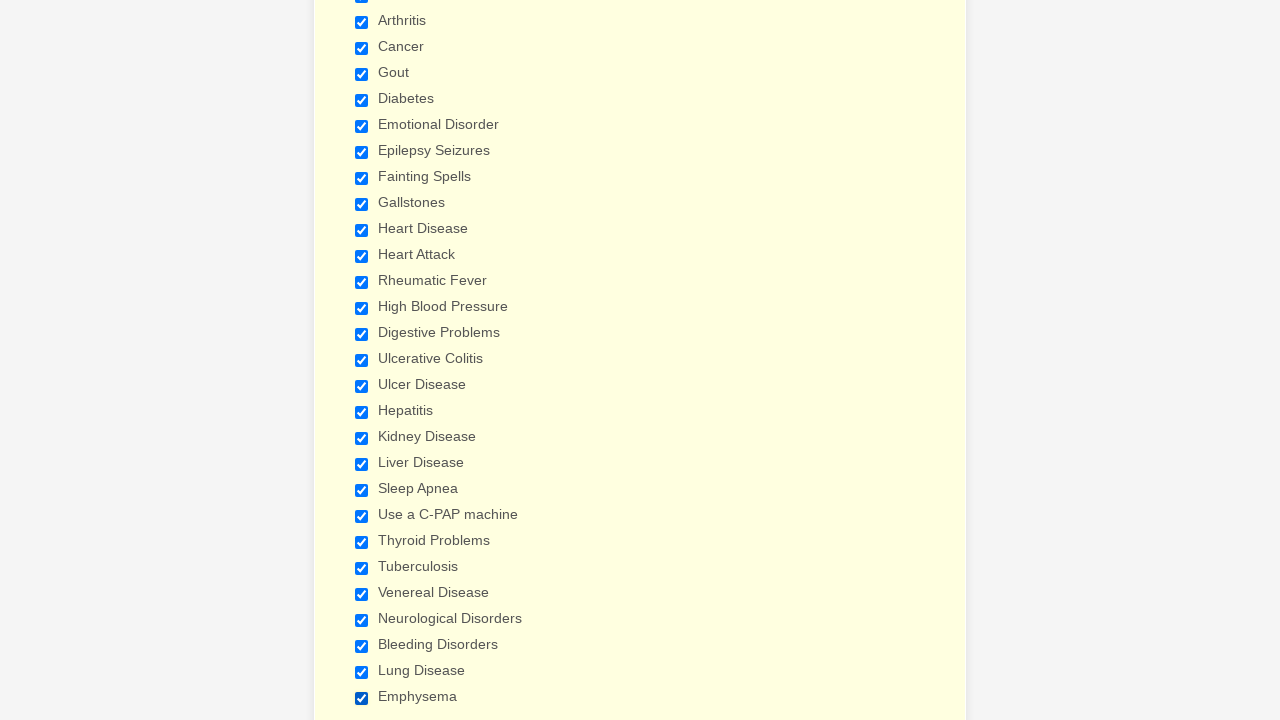

Verified checkbox 10 is selected
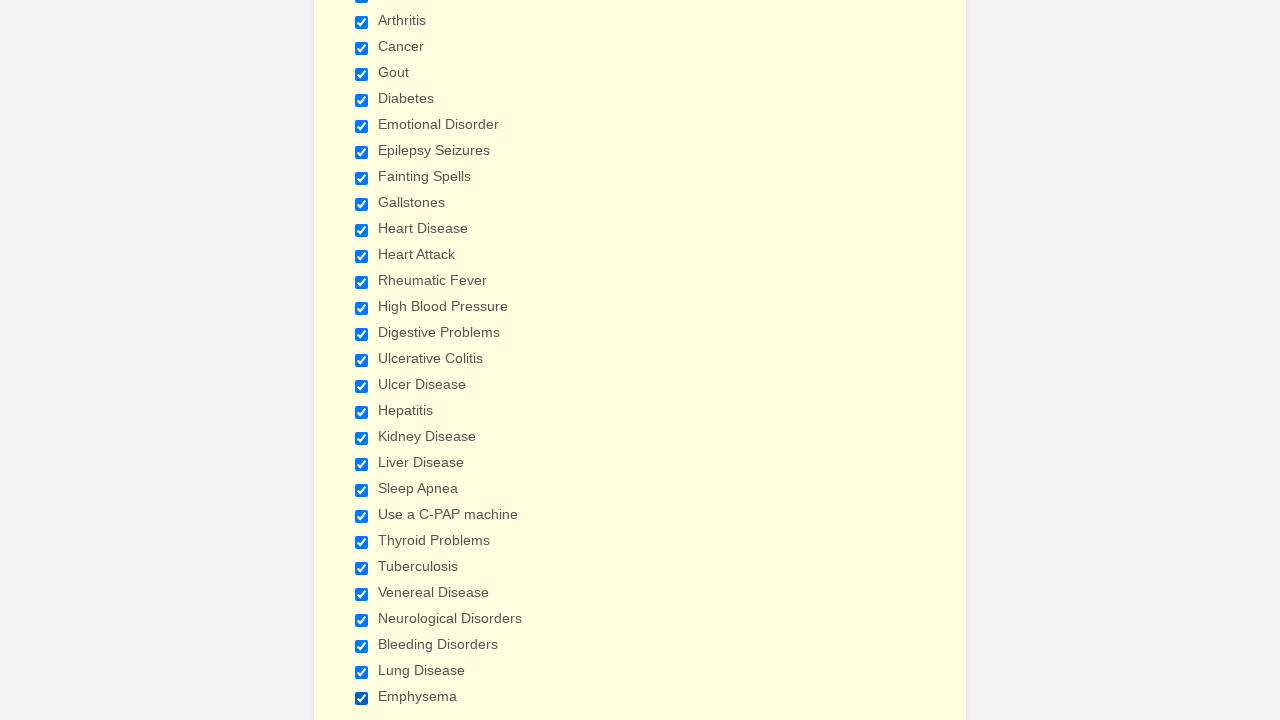

Verified checkbox 11 is selected
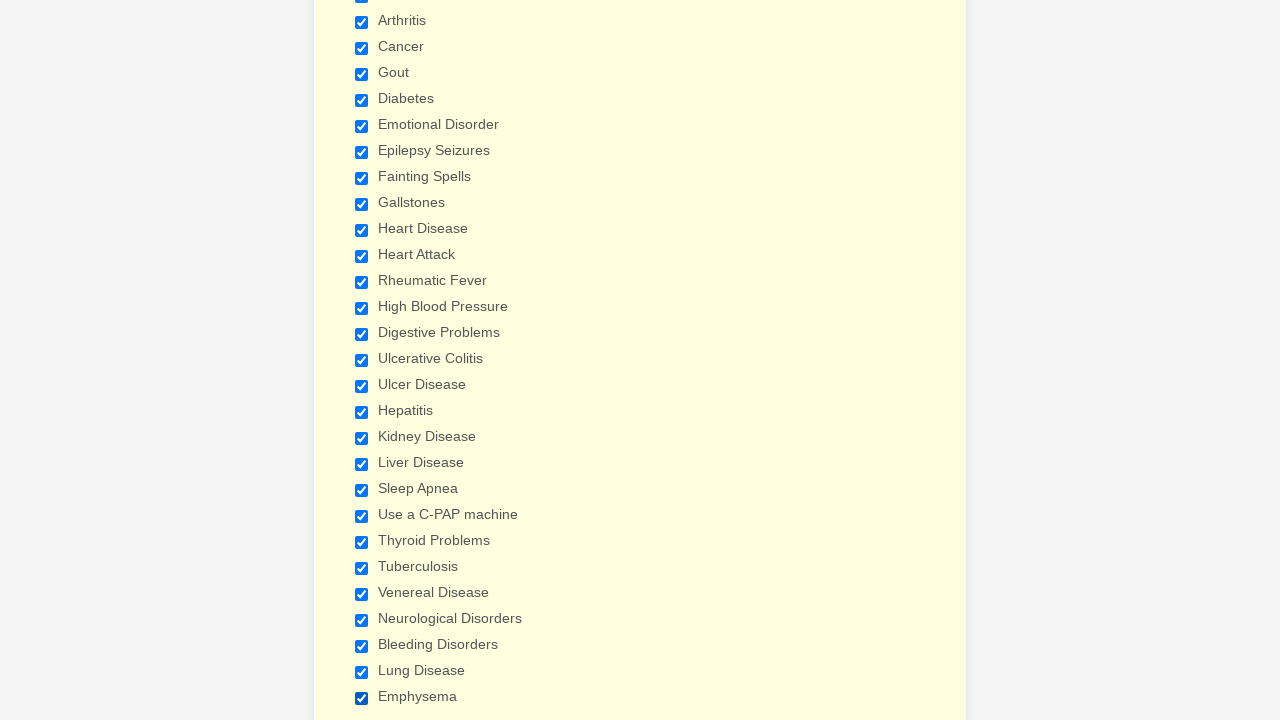

Verified checkbox 12 is selected
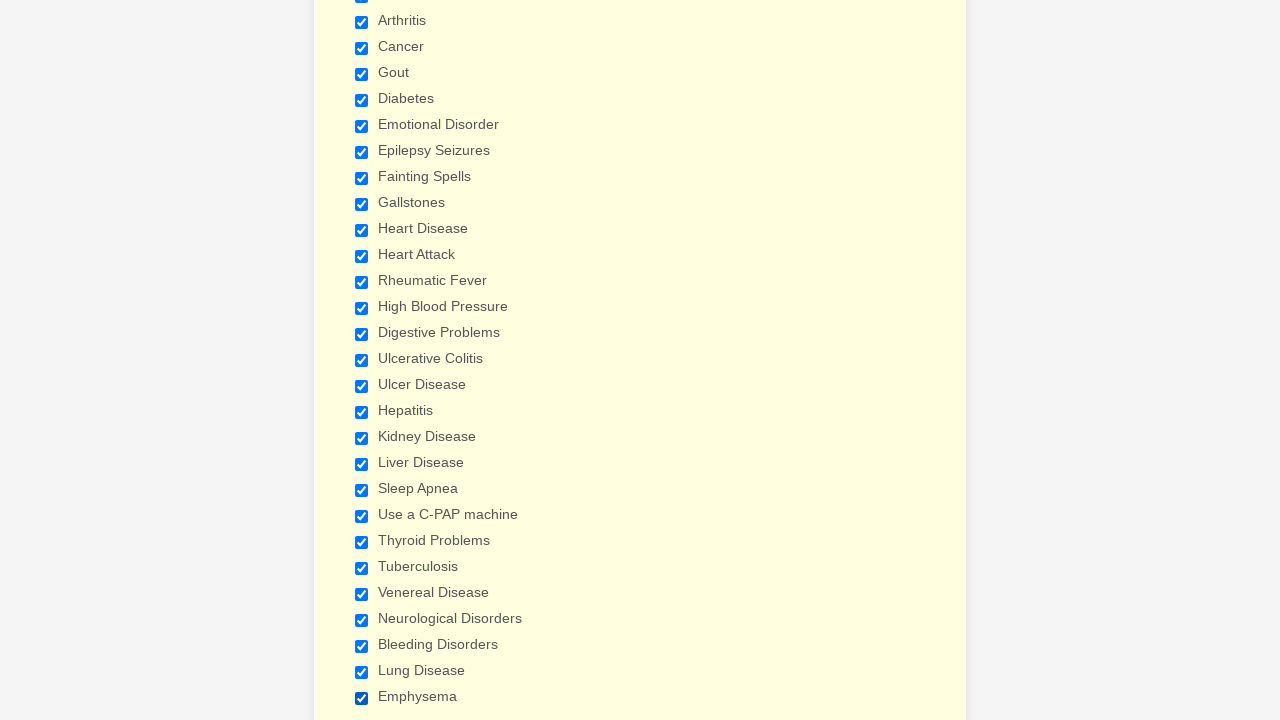

Verified checkbox 13 is selected
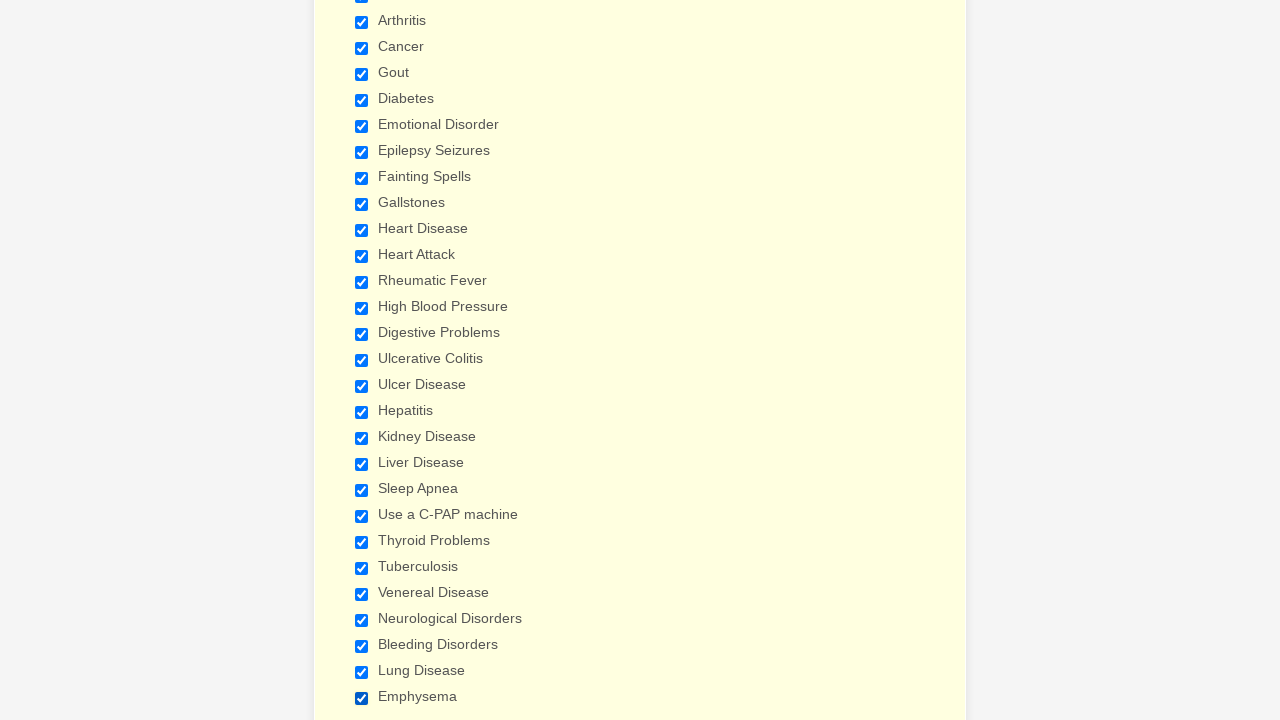

Verified checkbox 14 is selected
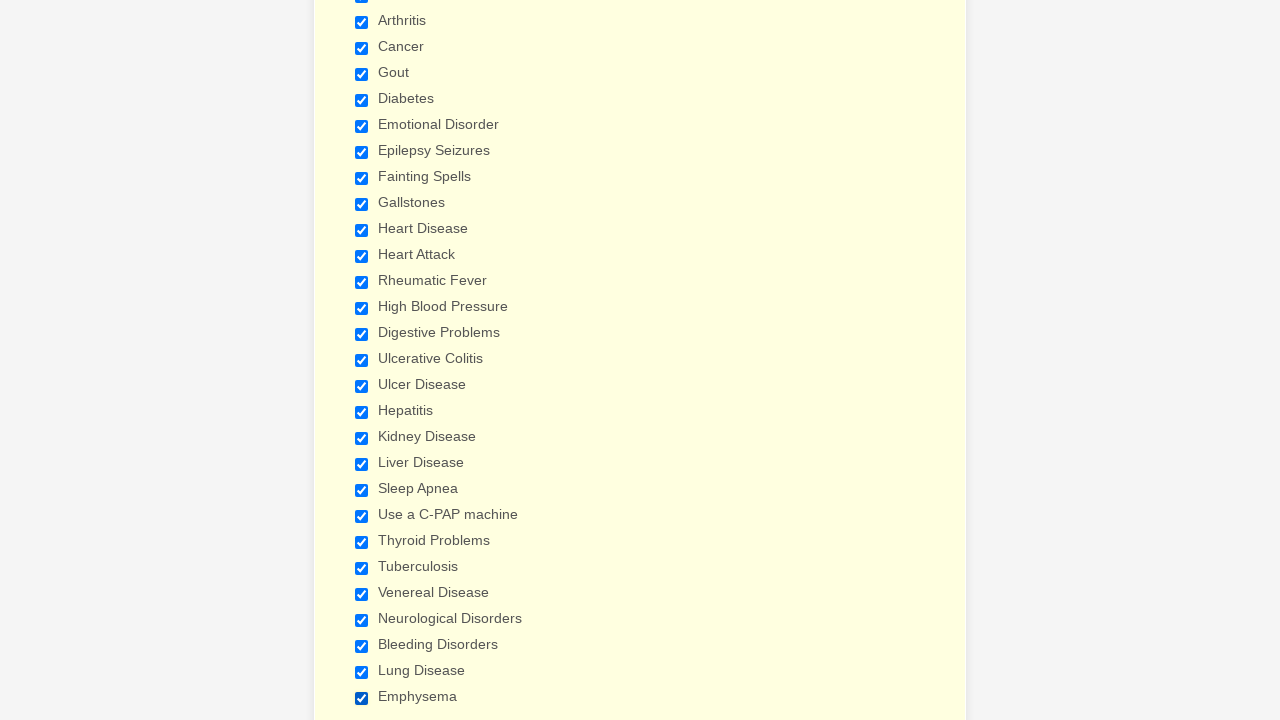

Verified checkbox 15 is selected
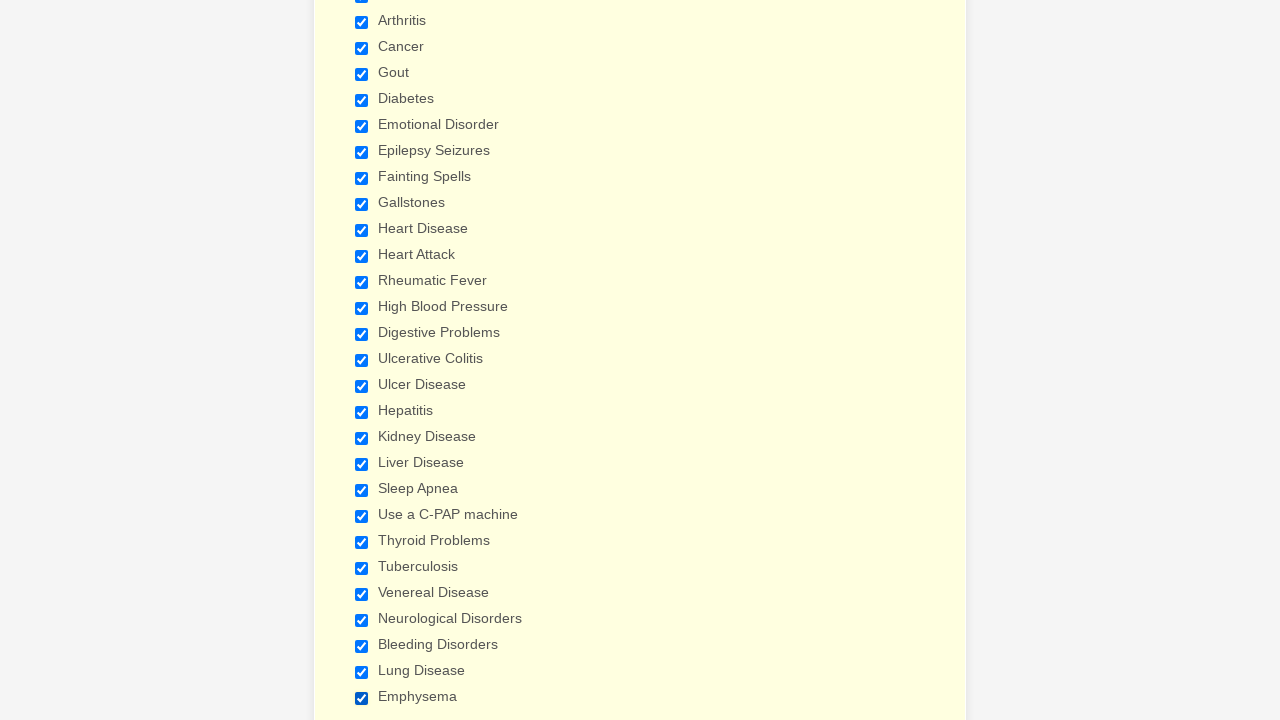

Verified checkbox 16 is selected
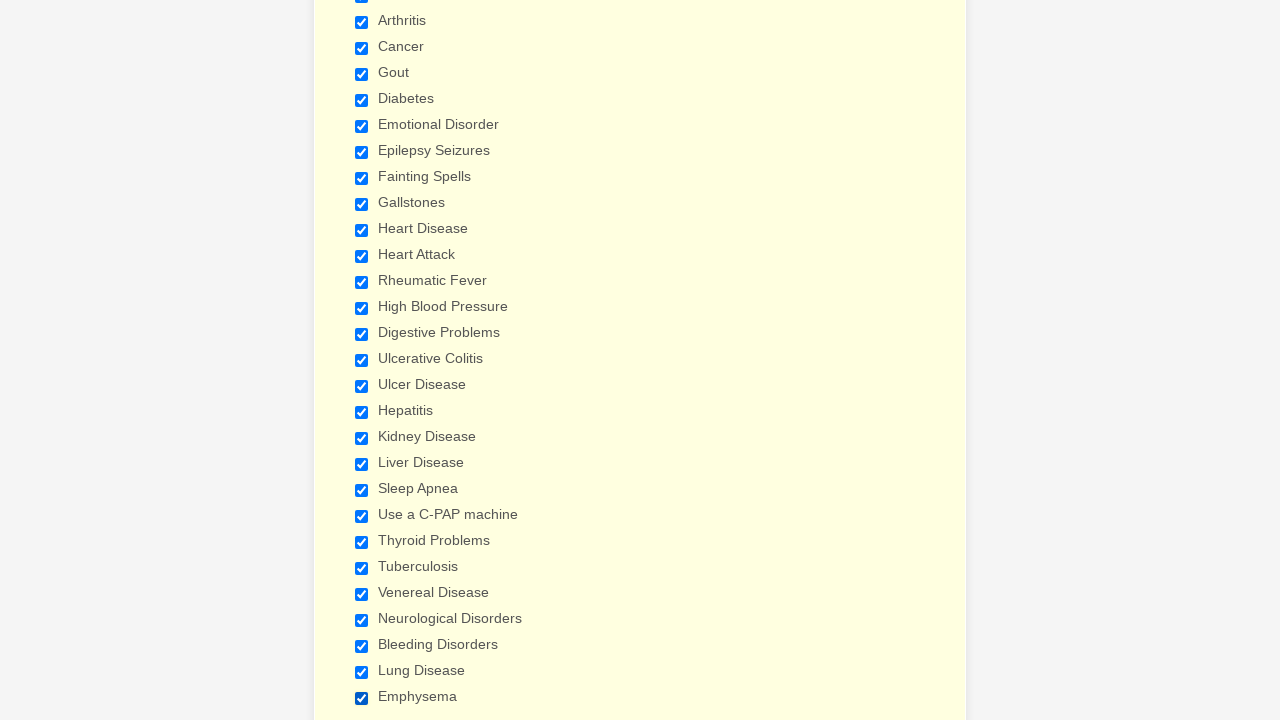

Verified checkbox 17 is selected
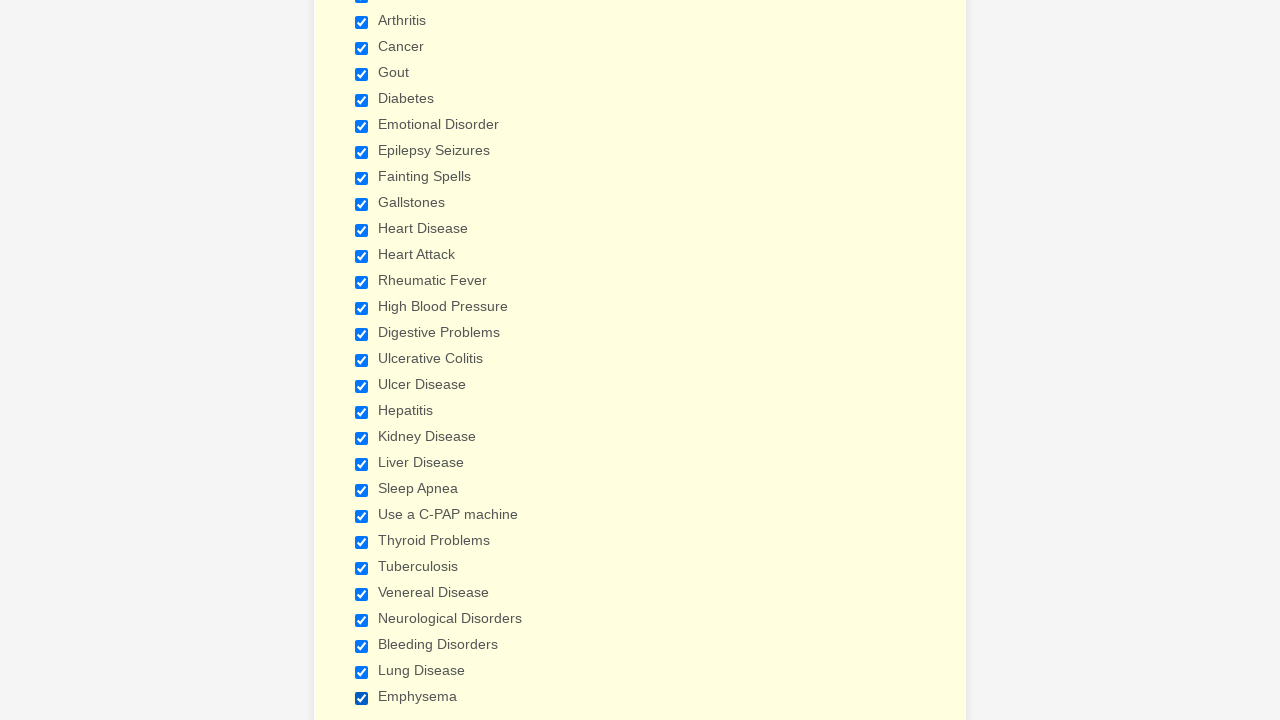

Verified checkbox 18 is selected
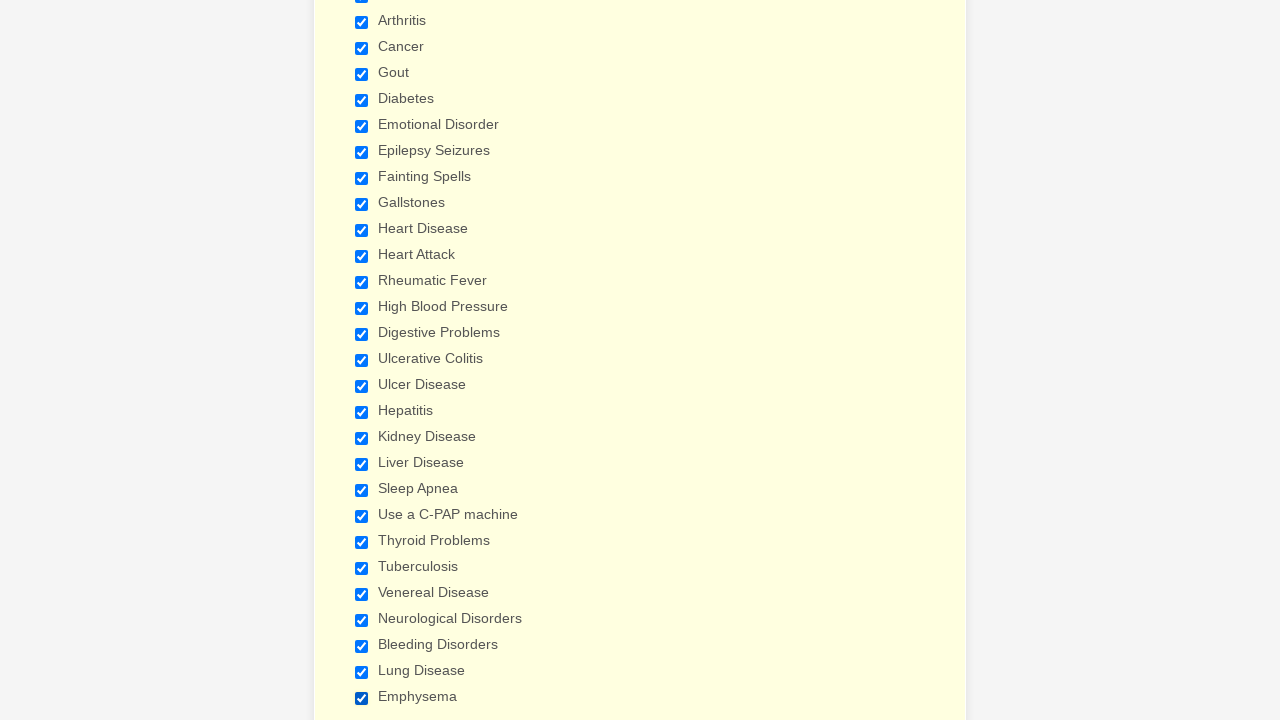

Verified checkbox 19 is selected
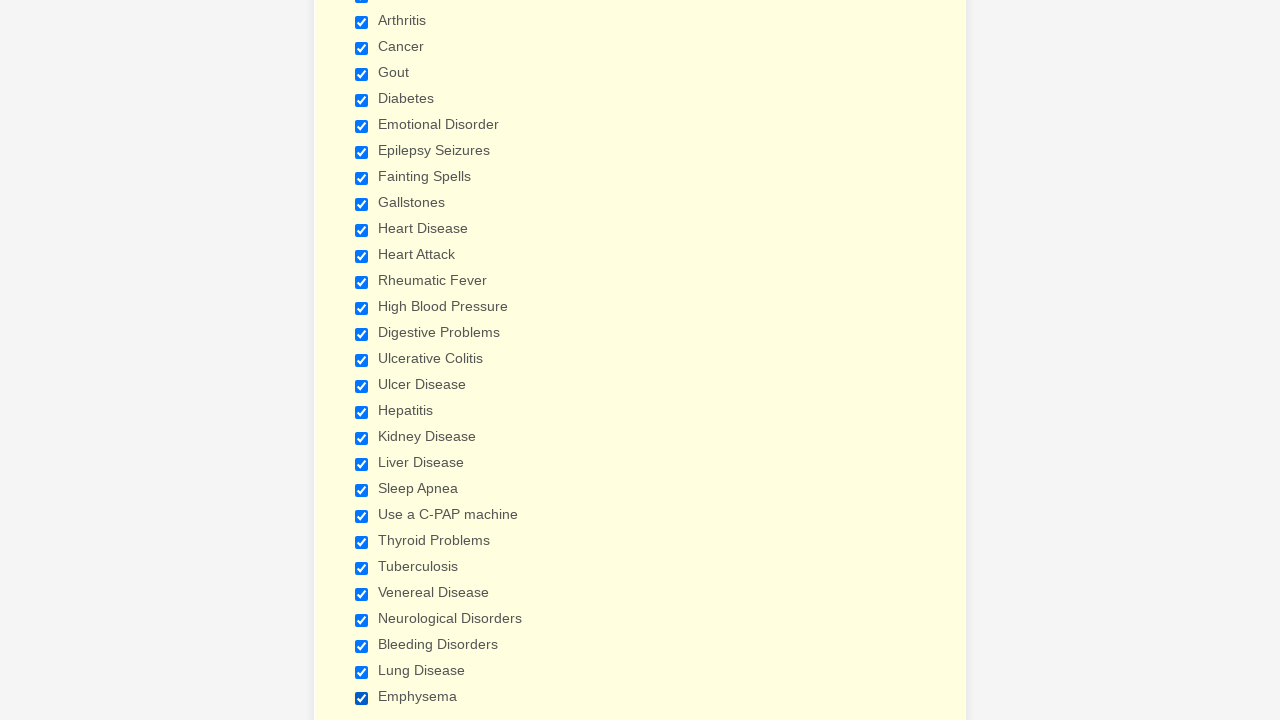

Verified checkbox 20 is selected
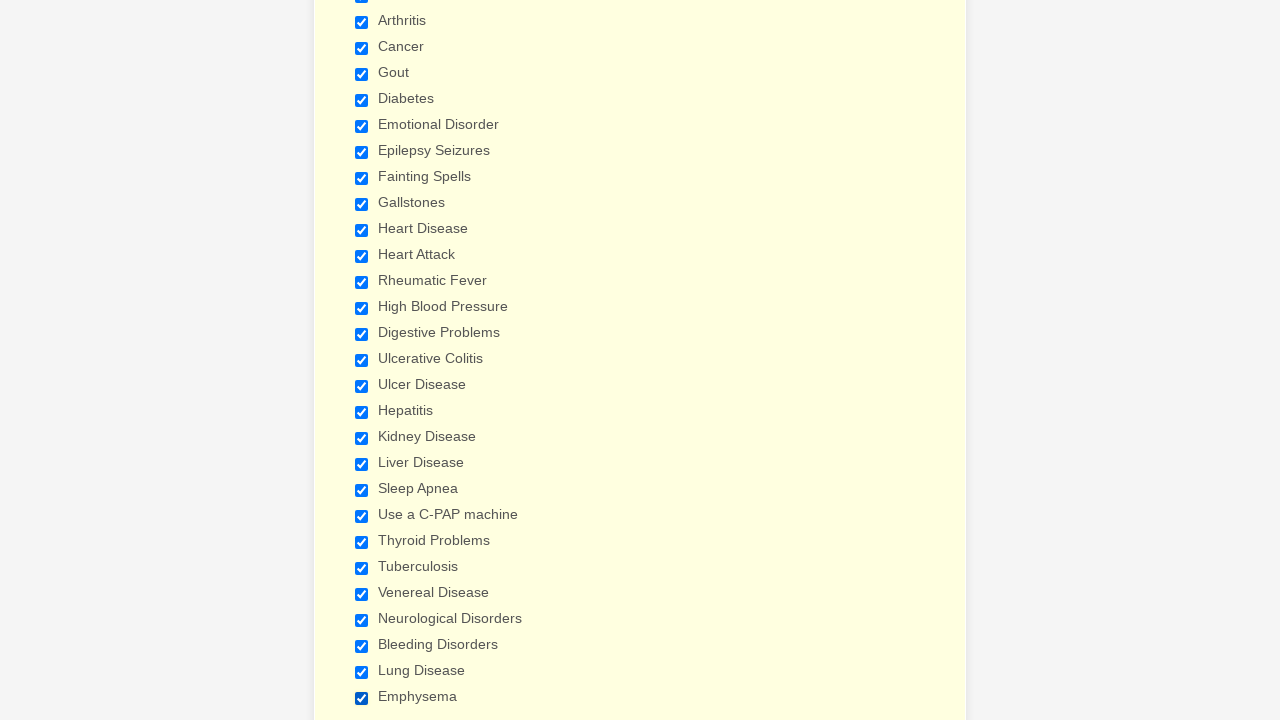

Verified checkbox 21 is selected
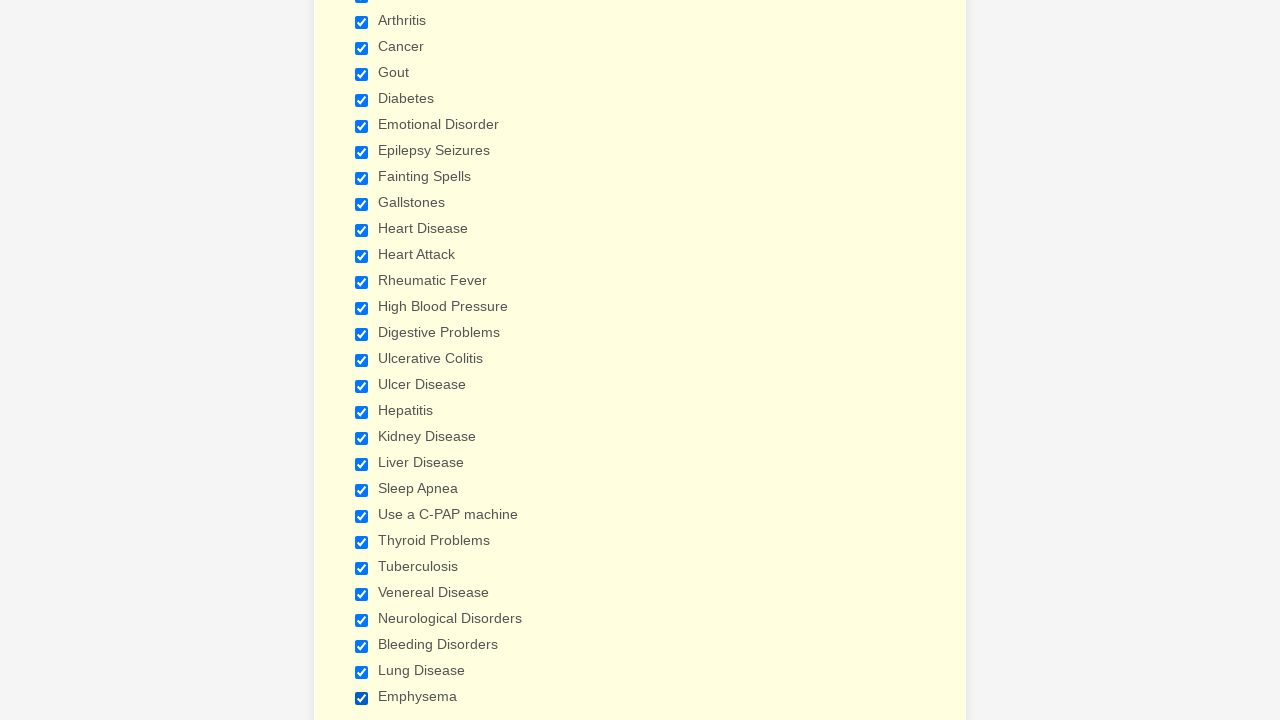

Verified checkbox 22 is selected
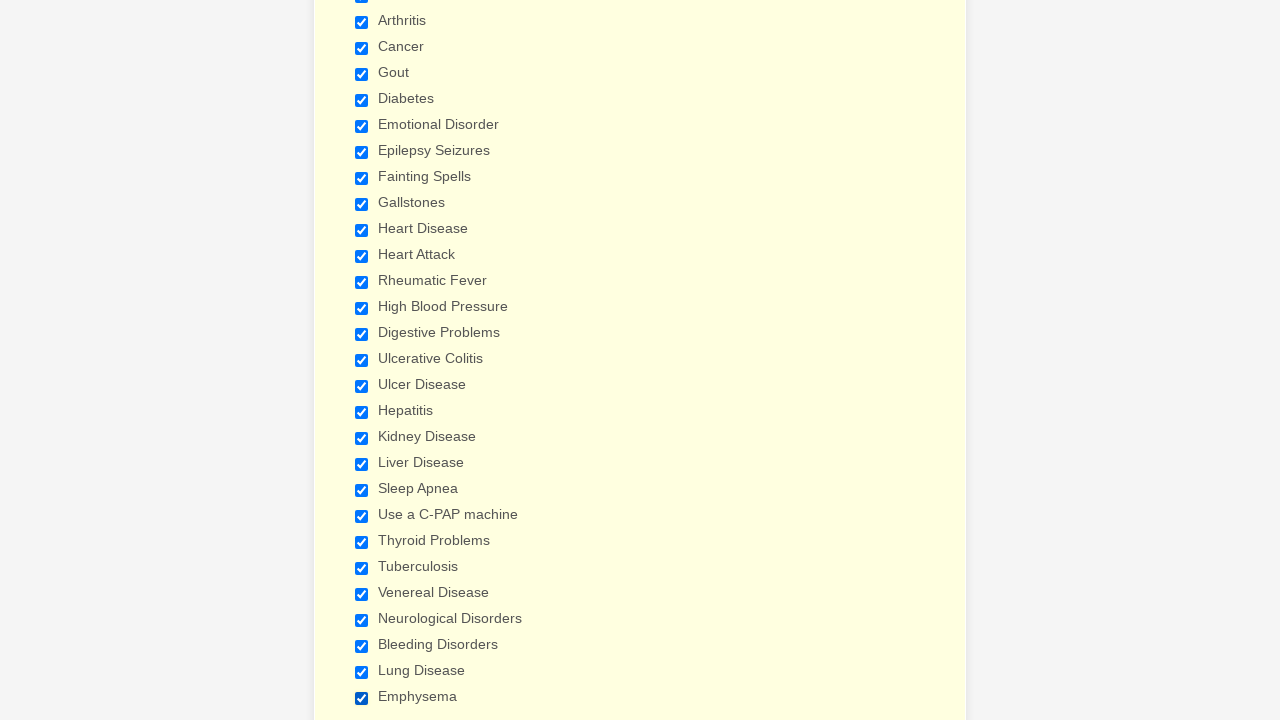

Verified checkbox 23 is selected
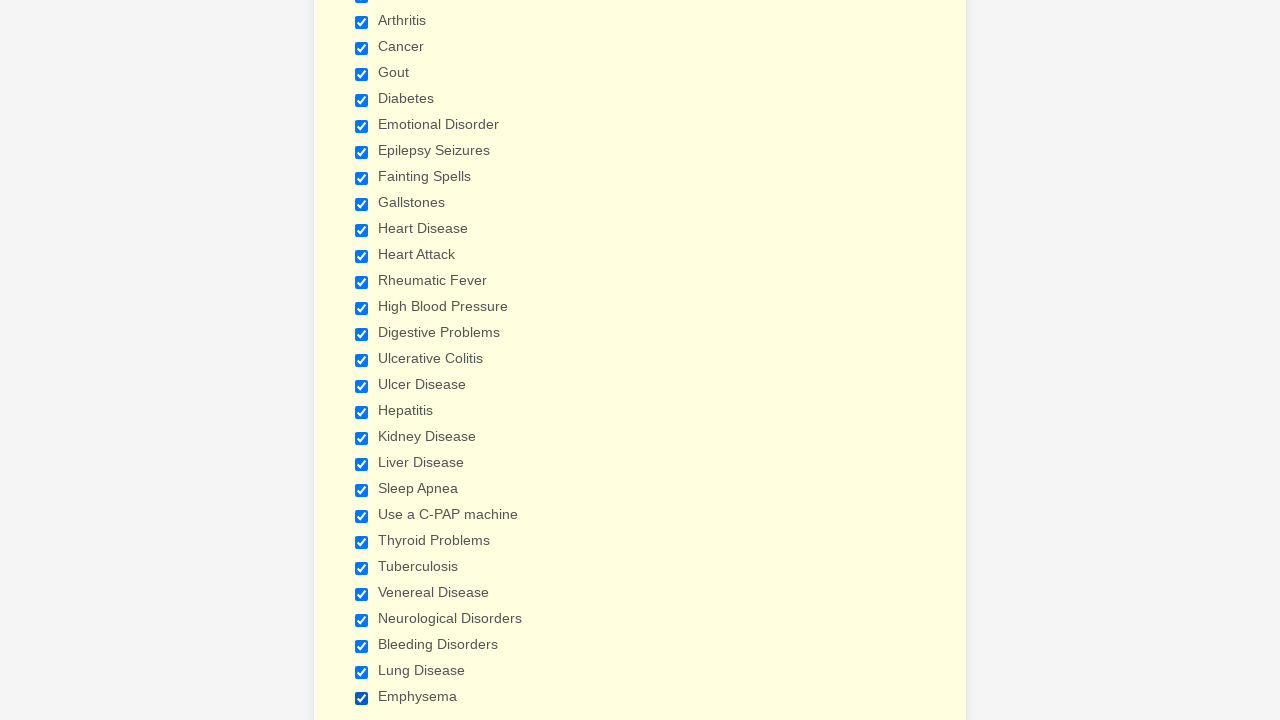

Verified checkbox 24 is selected
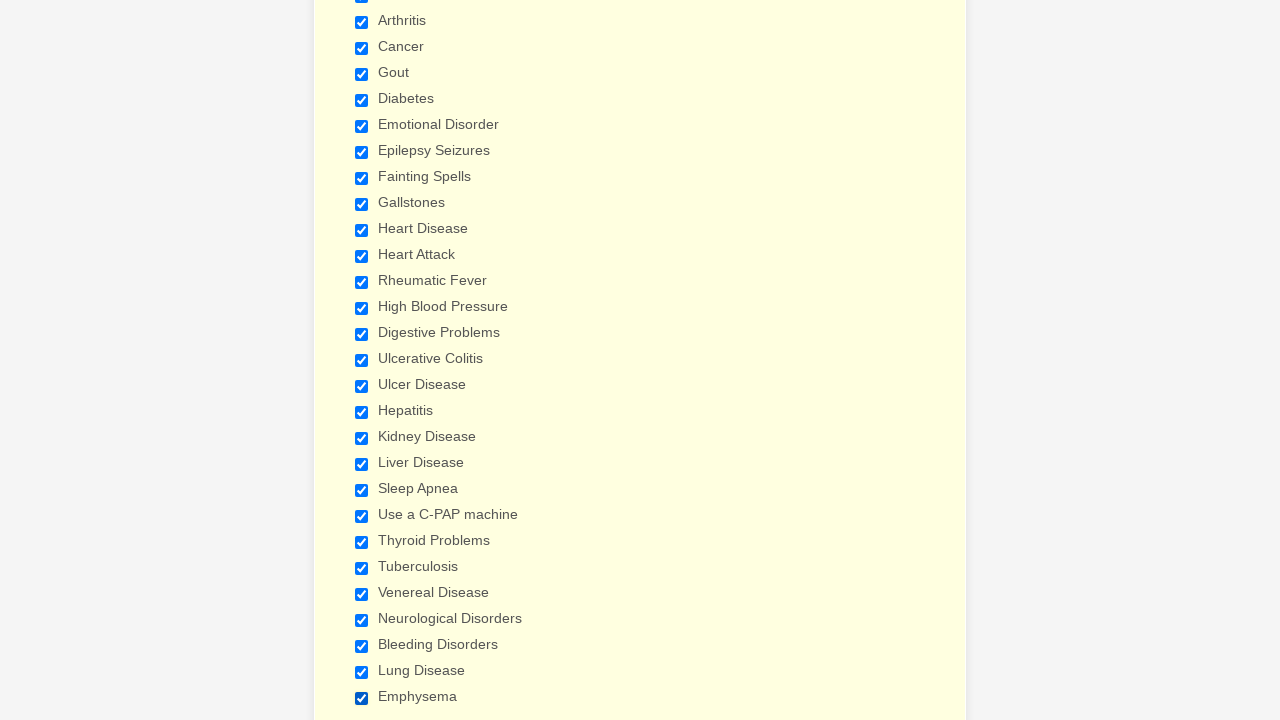

Verified checkbox 25 is selected
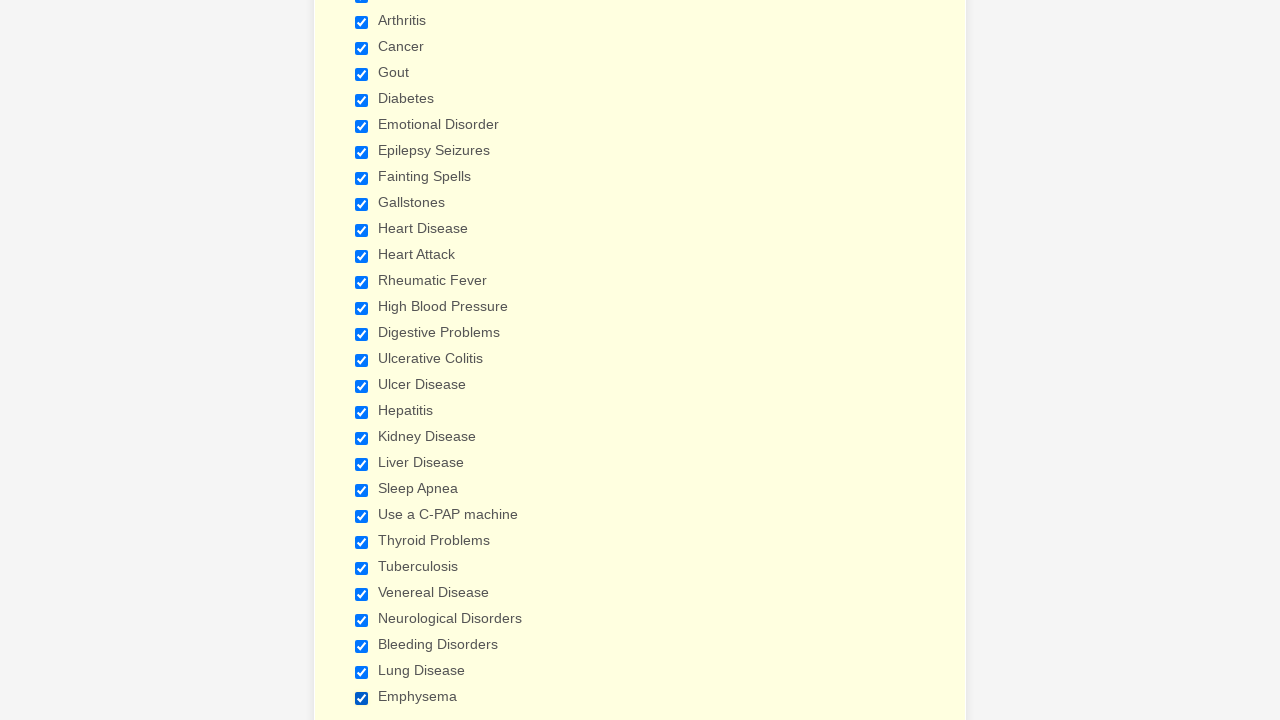

Verified checkbox 26 is selected
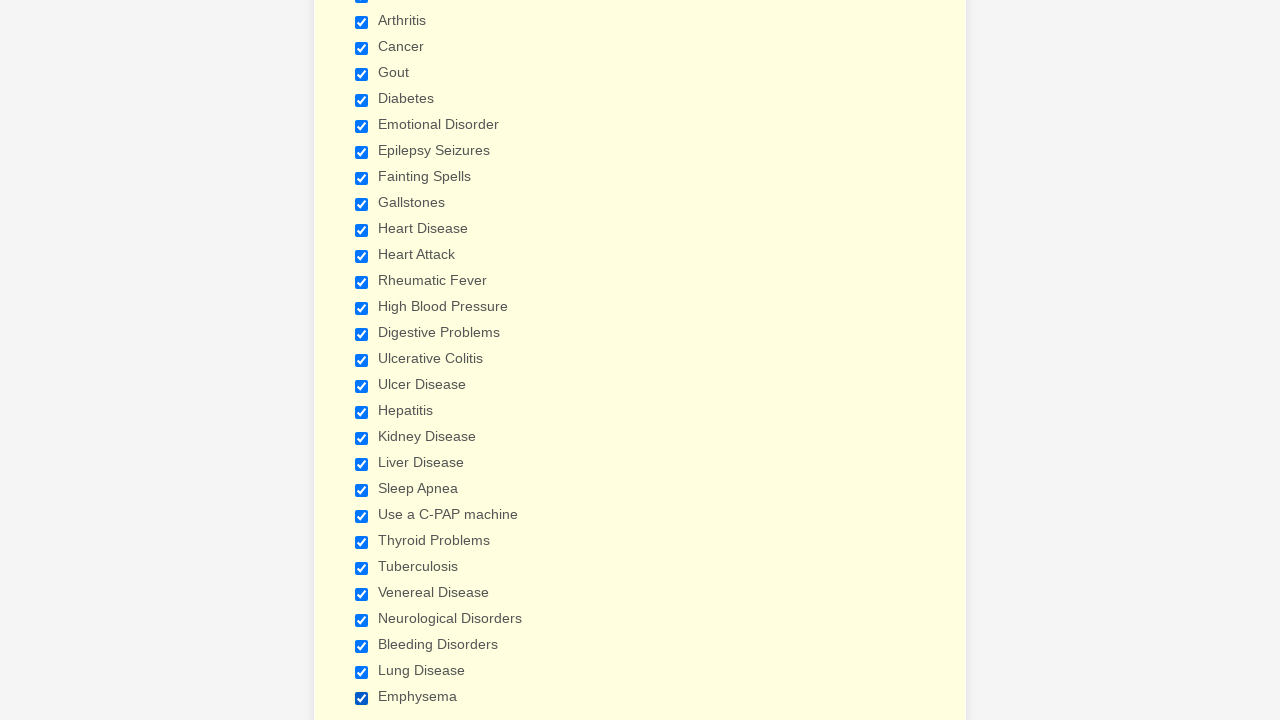

Verified checkbox 27 is selected
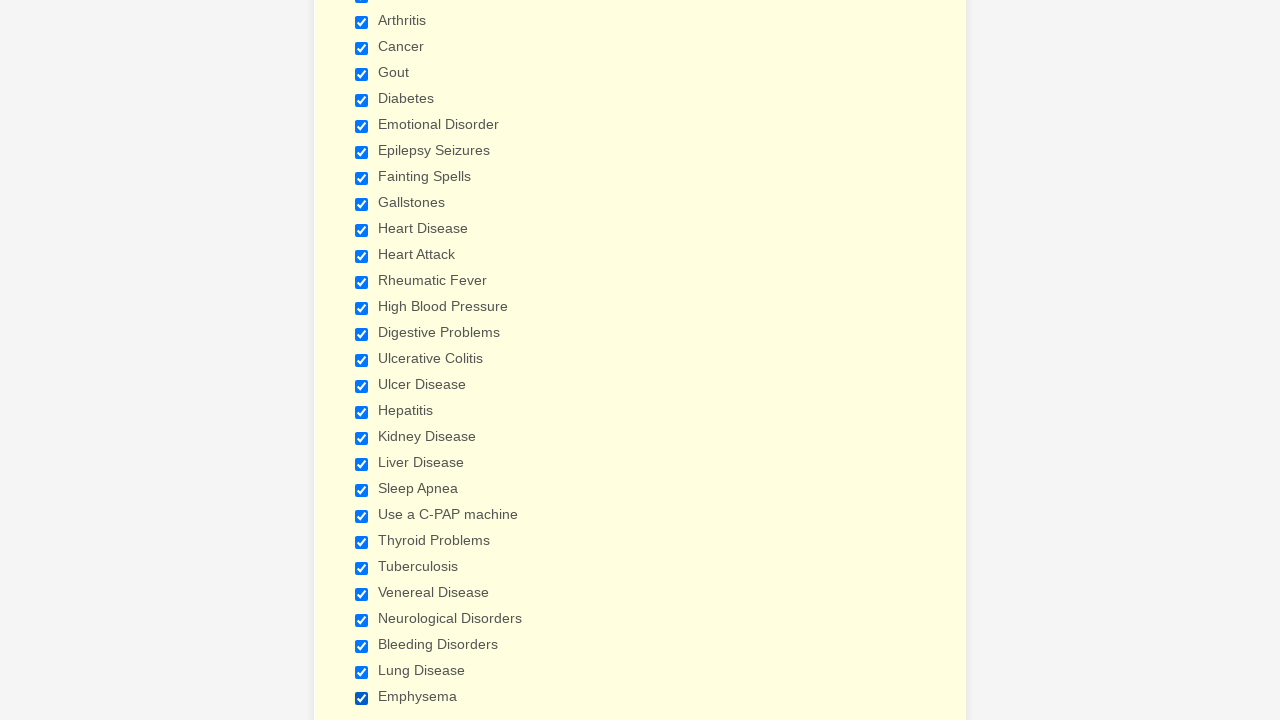

Verified checkbox 28 is selected
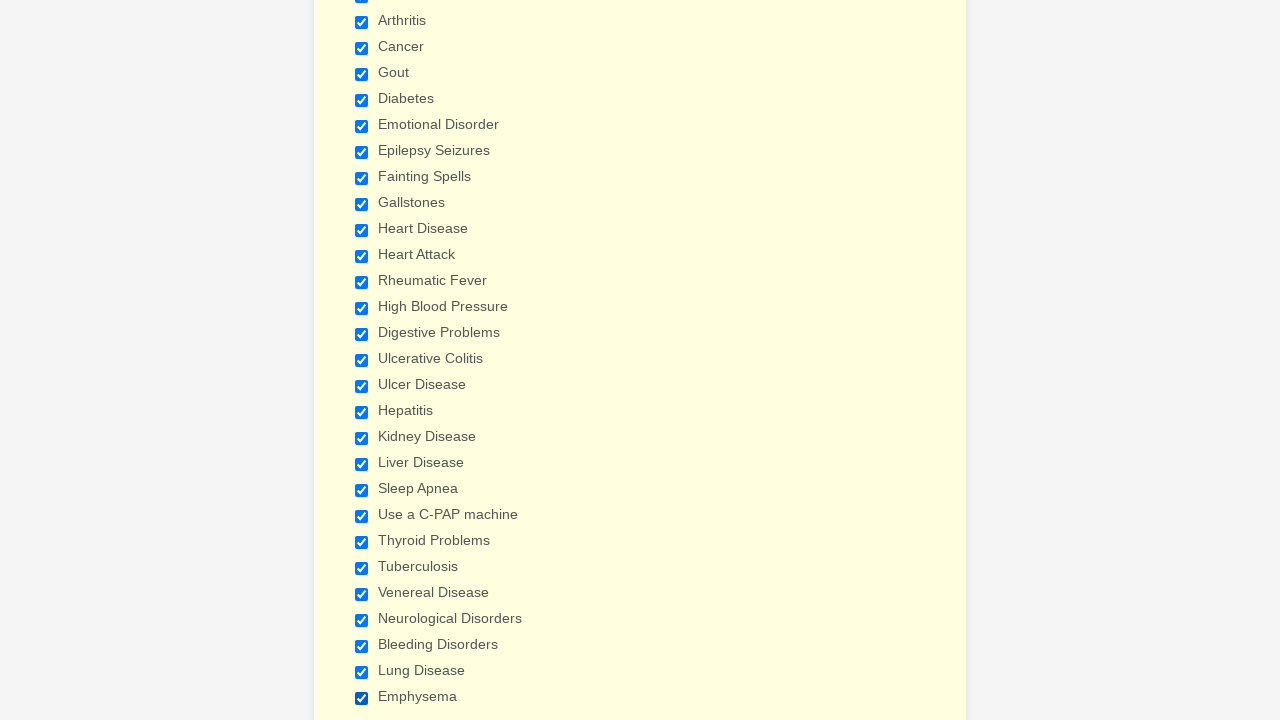

Verified checkbox 29 is selected
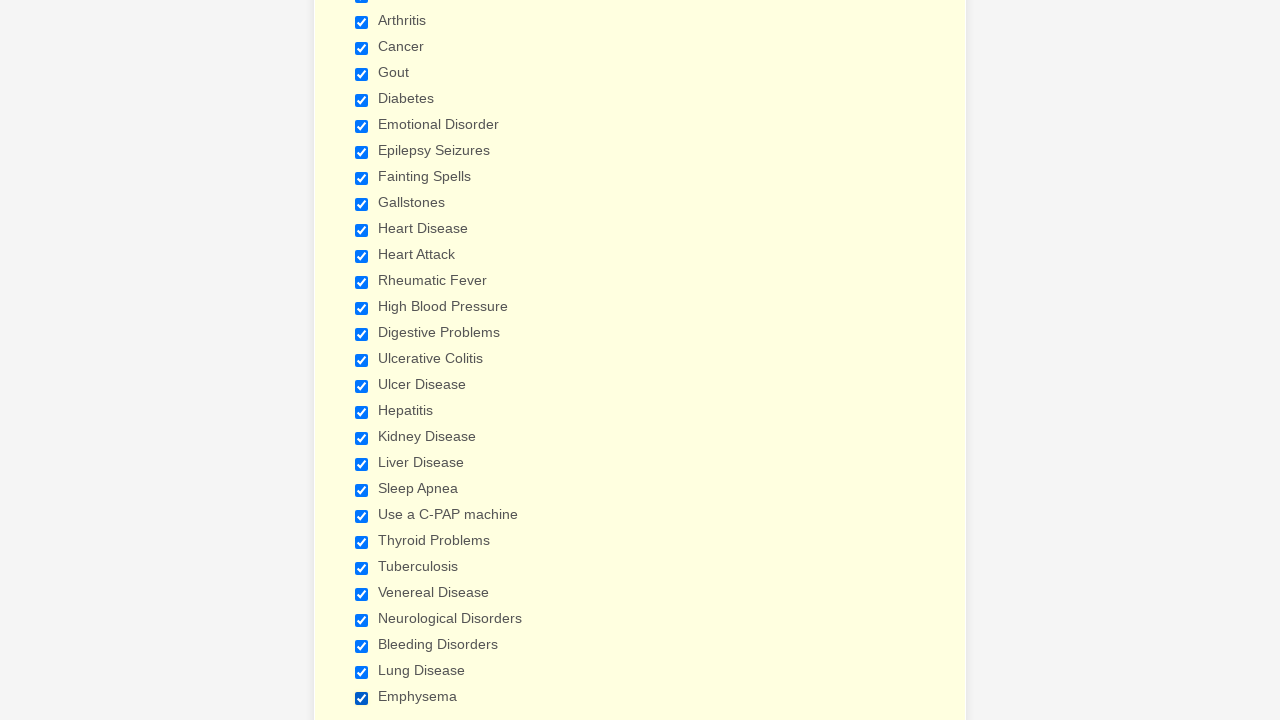

Cleared browser cookies
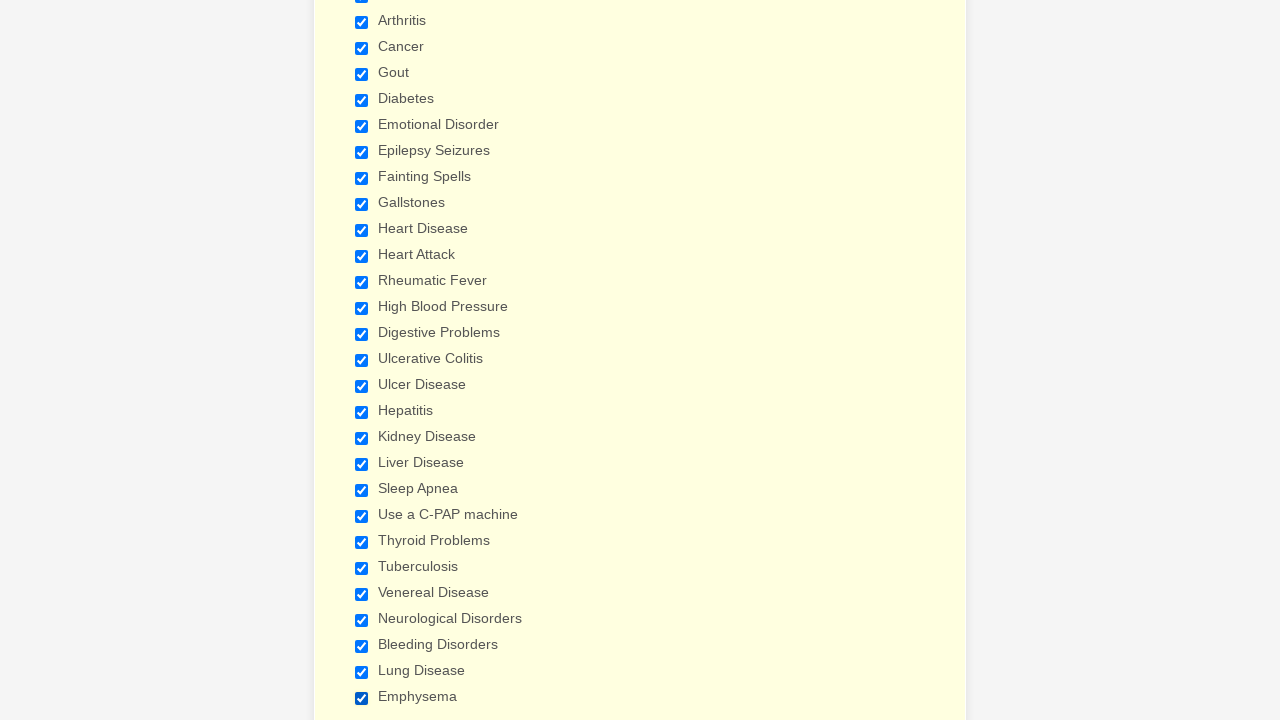

Reloaded the page
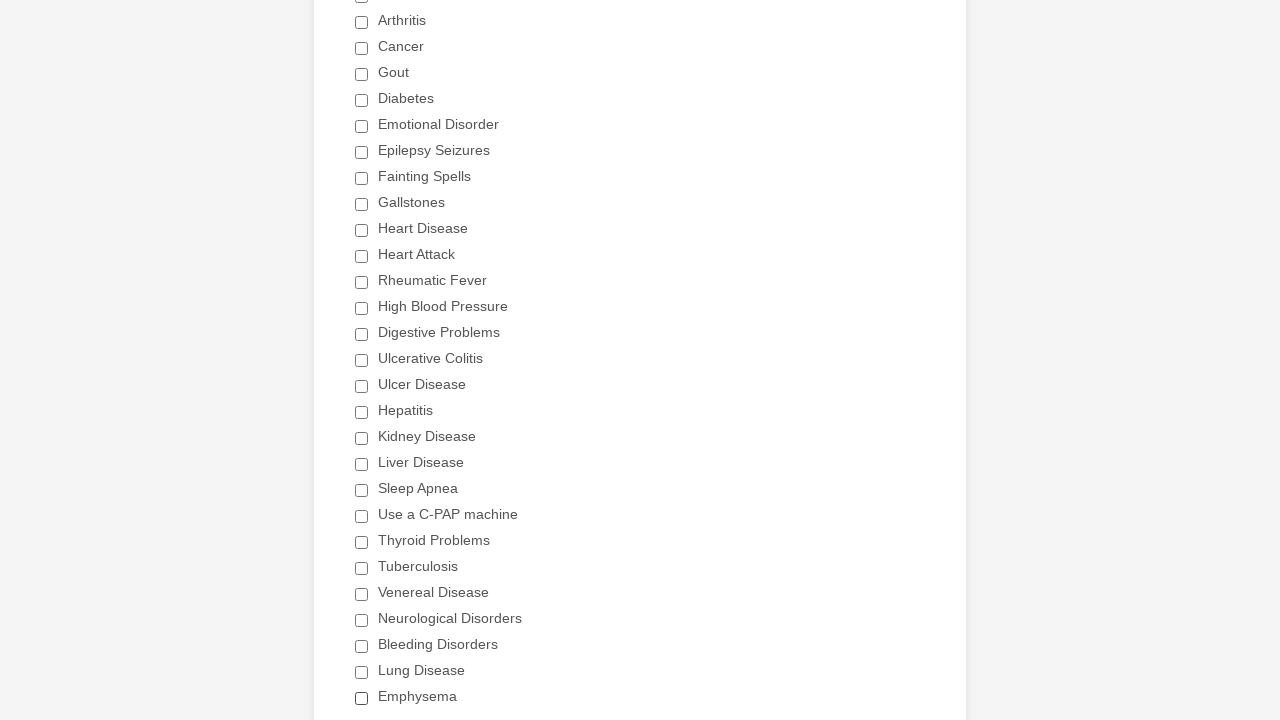

Waited for checkboxes to load after page refresh
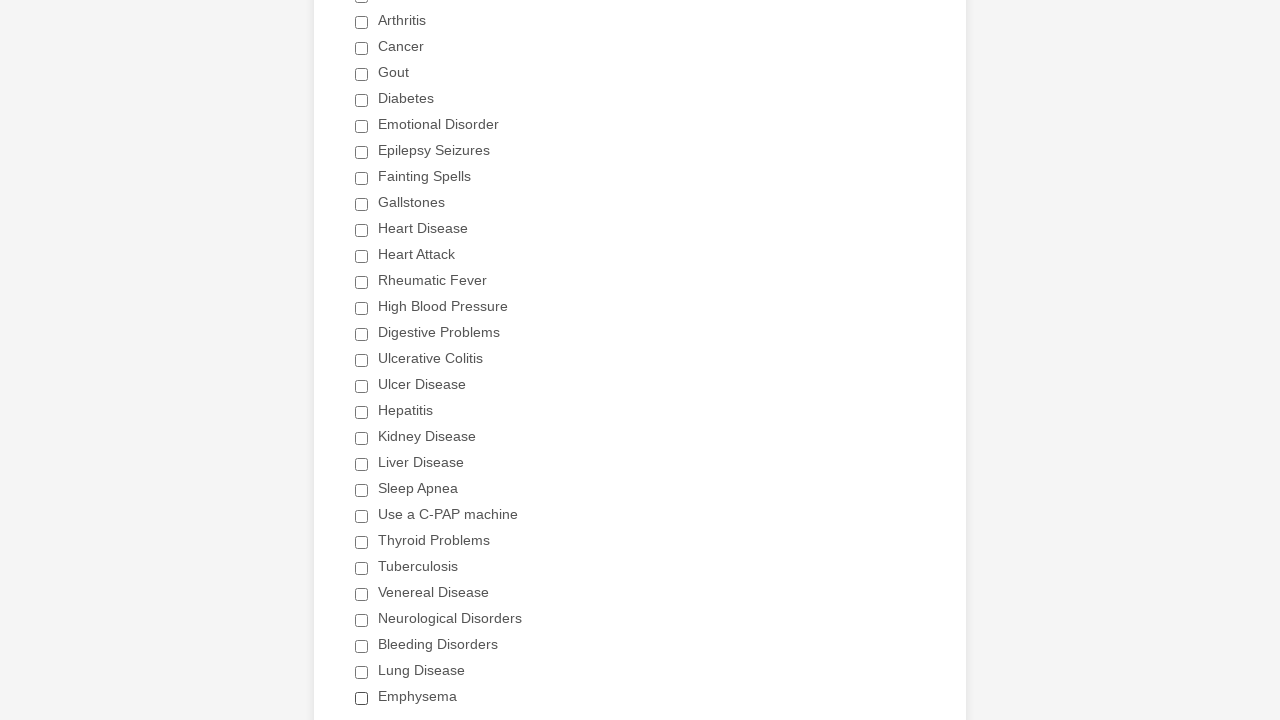

Clicked Heart Attack checkbox to select it at (362, 256) on xpath=//label[text()=' Heart Attack ']/preceding-sibling::input
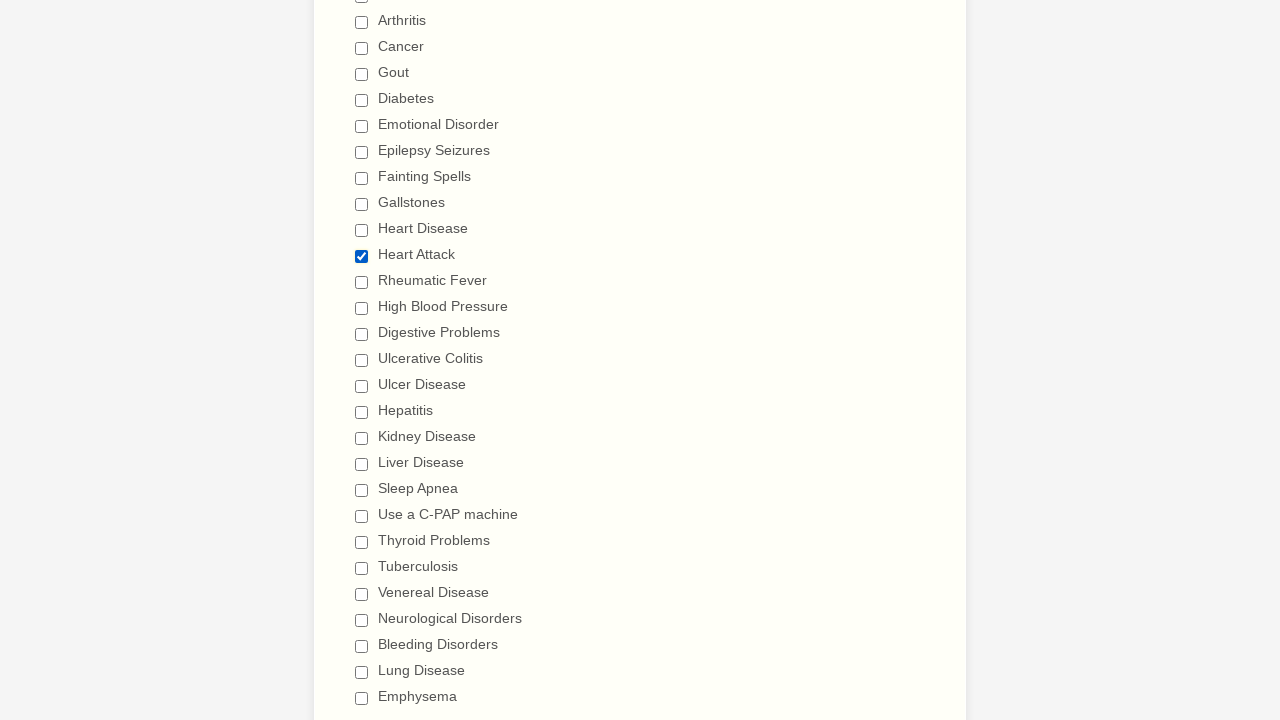

Verified checkbox with value 'Anemia' is unchecked
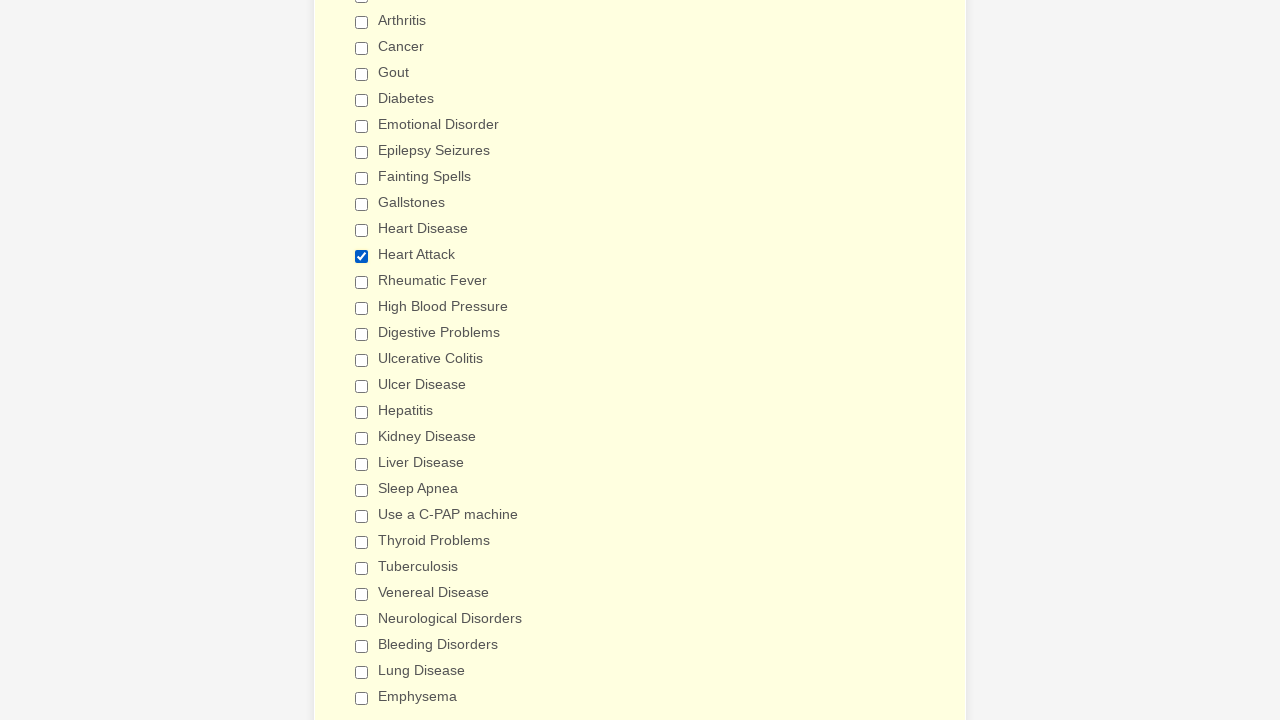

Verified checkbox with value 'Asthma' is unchecked
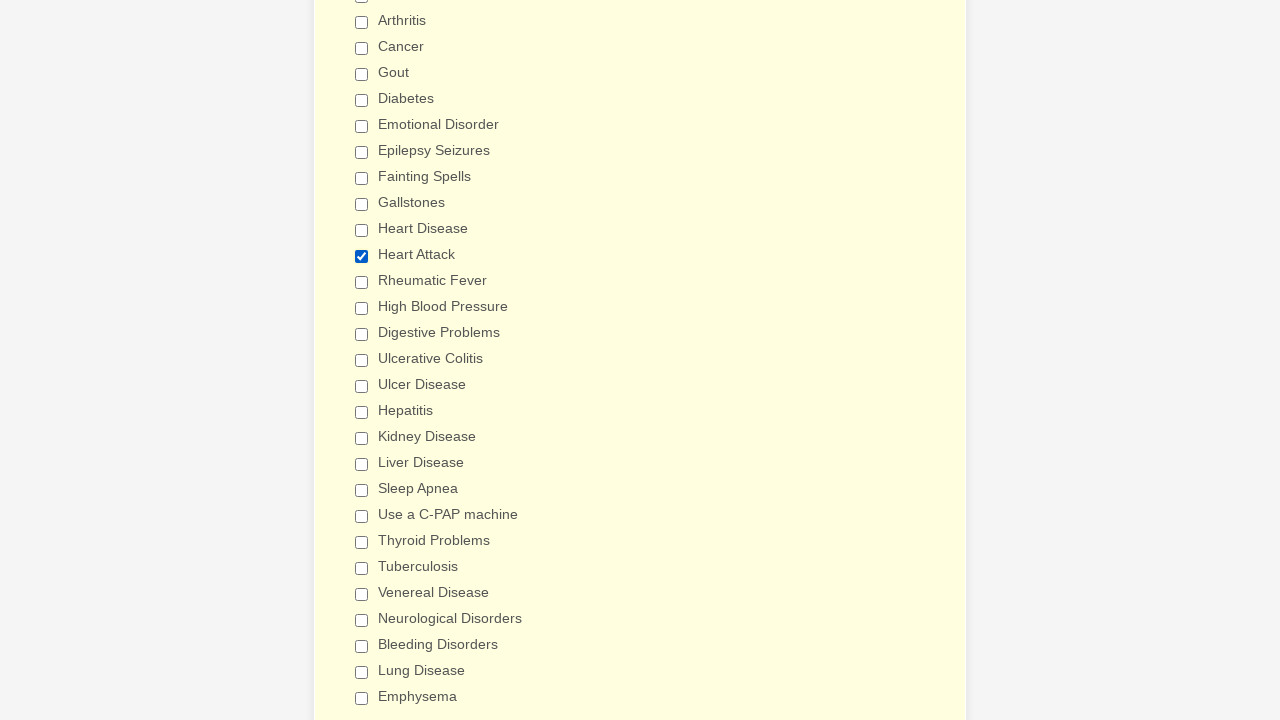

Verified checkbox with value 'Arthritis' is unchecked
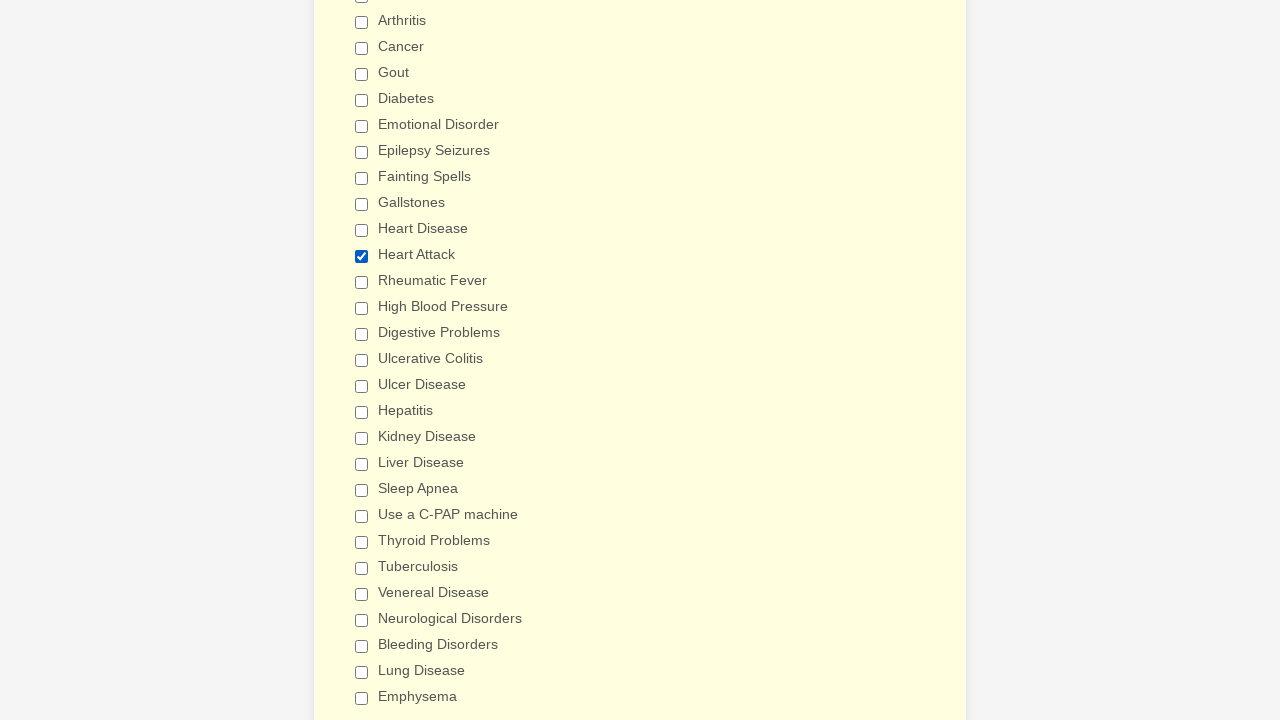

Verified checkbox with value 'Cancer' is unchecked
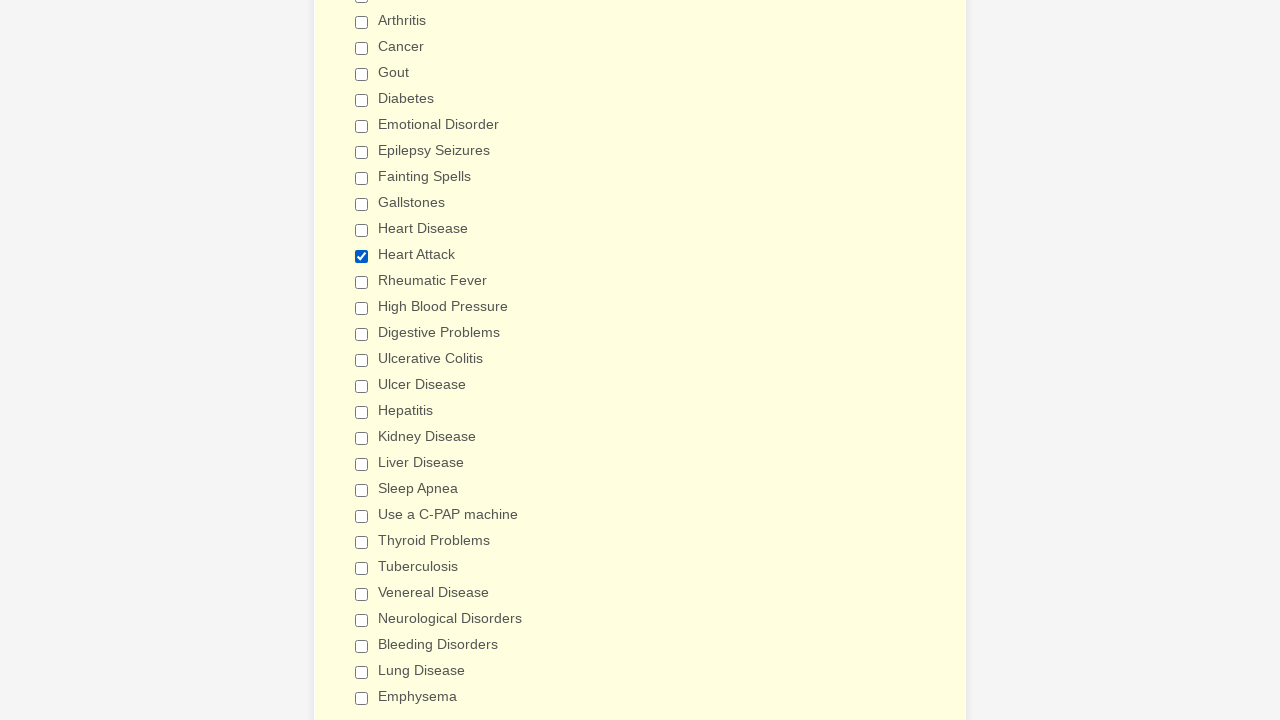

Verified checkbox with value 'Gout' is unchecked
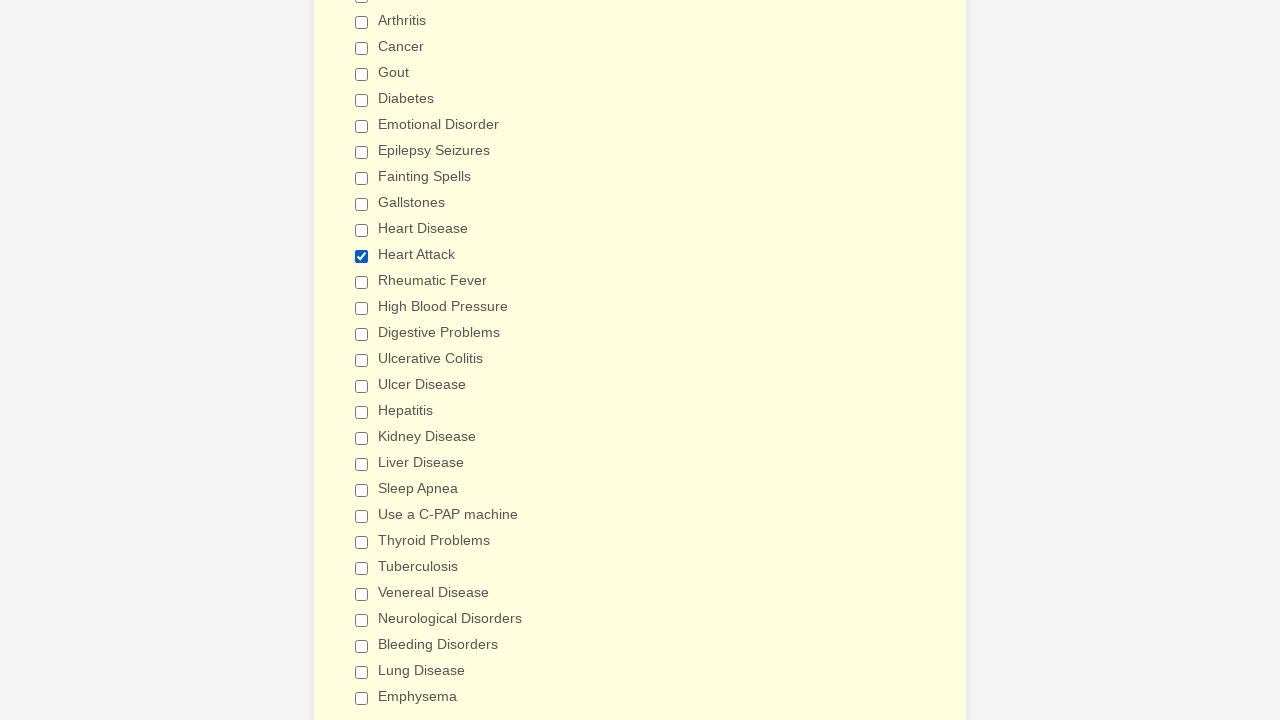

Verified checkbox with value 'Diabetes' is unchecked
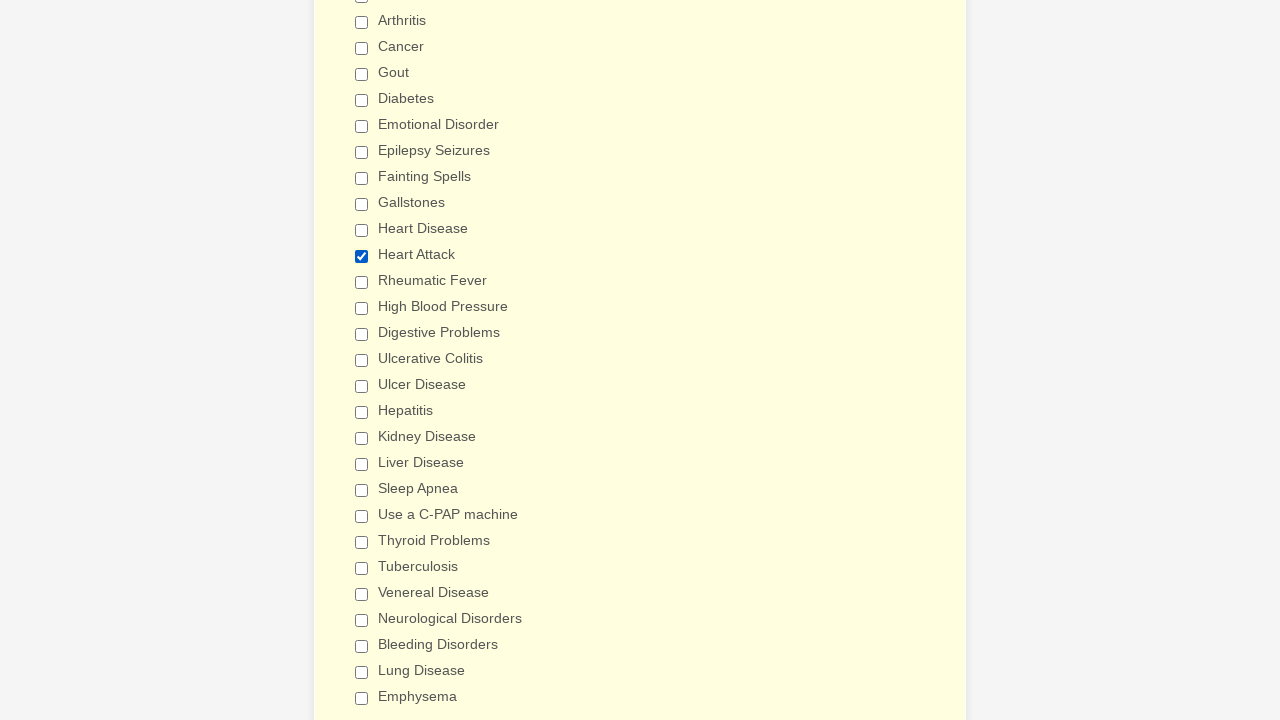

Verified checkbox with value 'Emotional Disorder' is unchecked
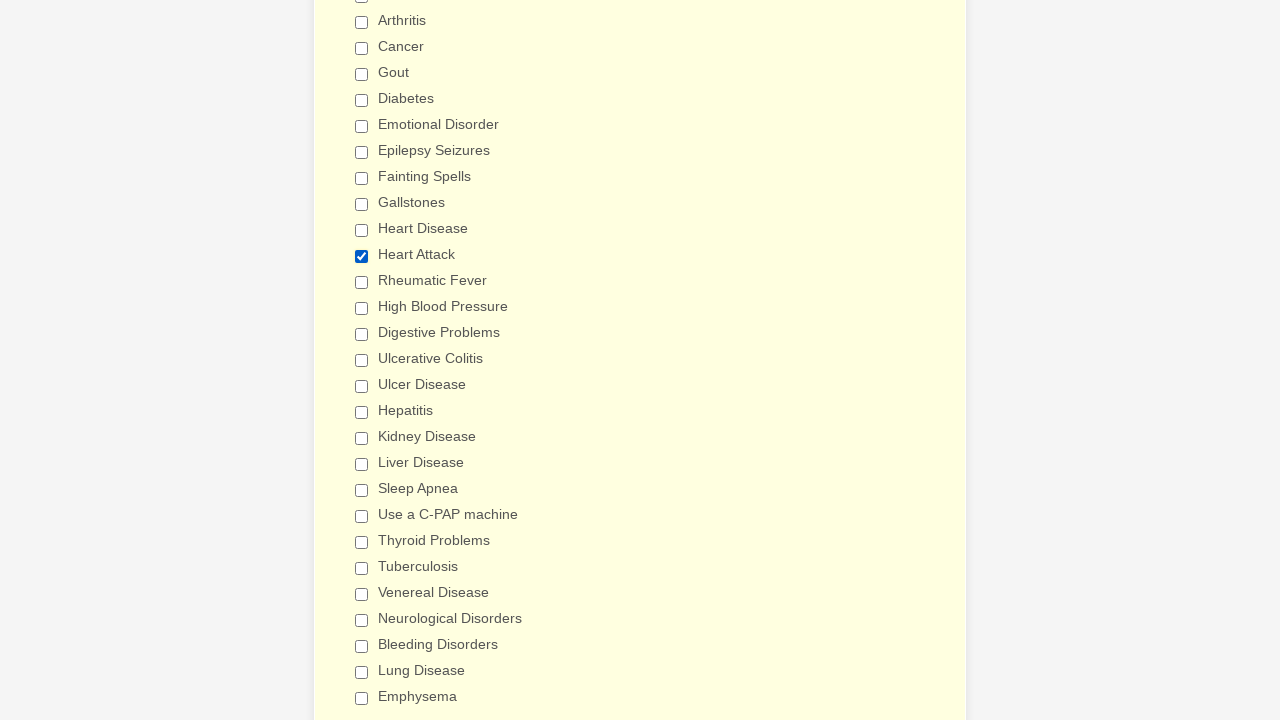

Verified checkbox with value 'Epilepsy Seizures' is unchecked
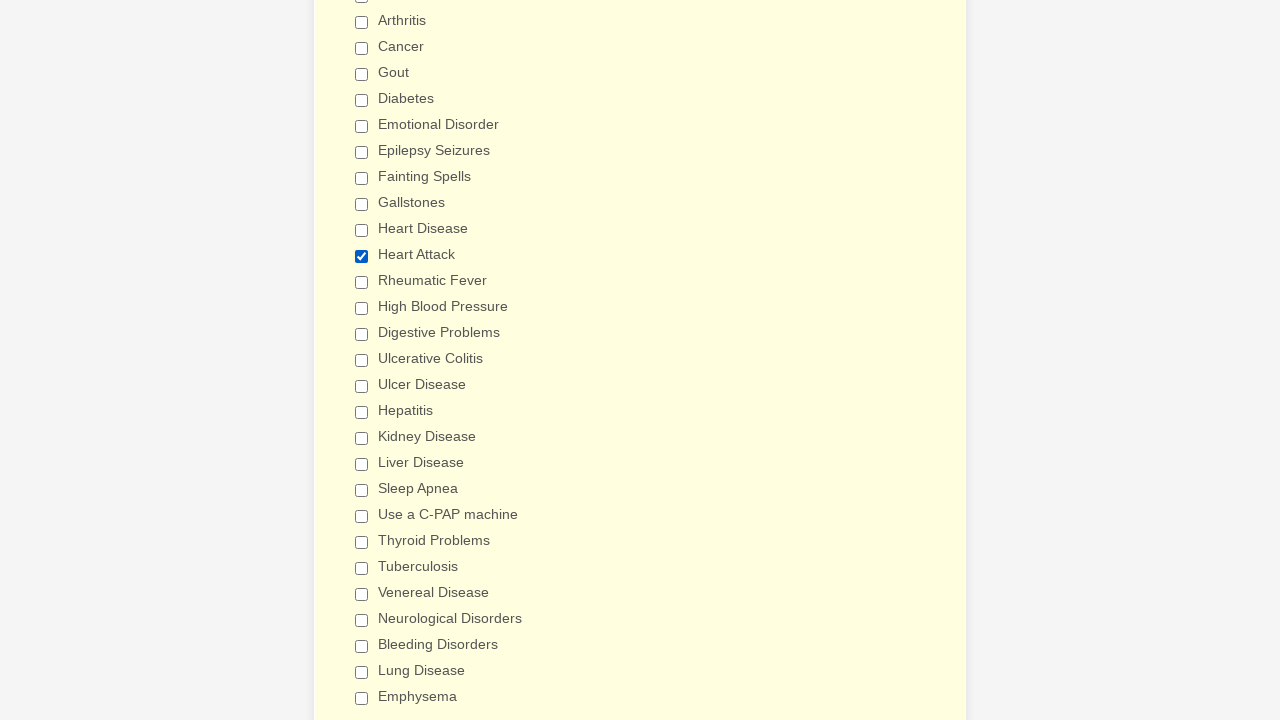

Verified checkbox with value 'Fainting Spells' is unchecked
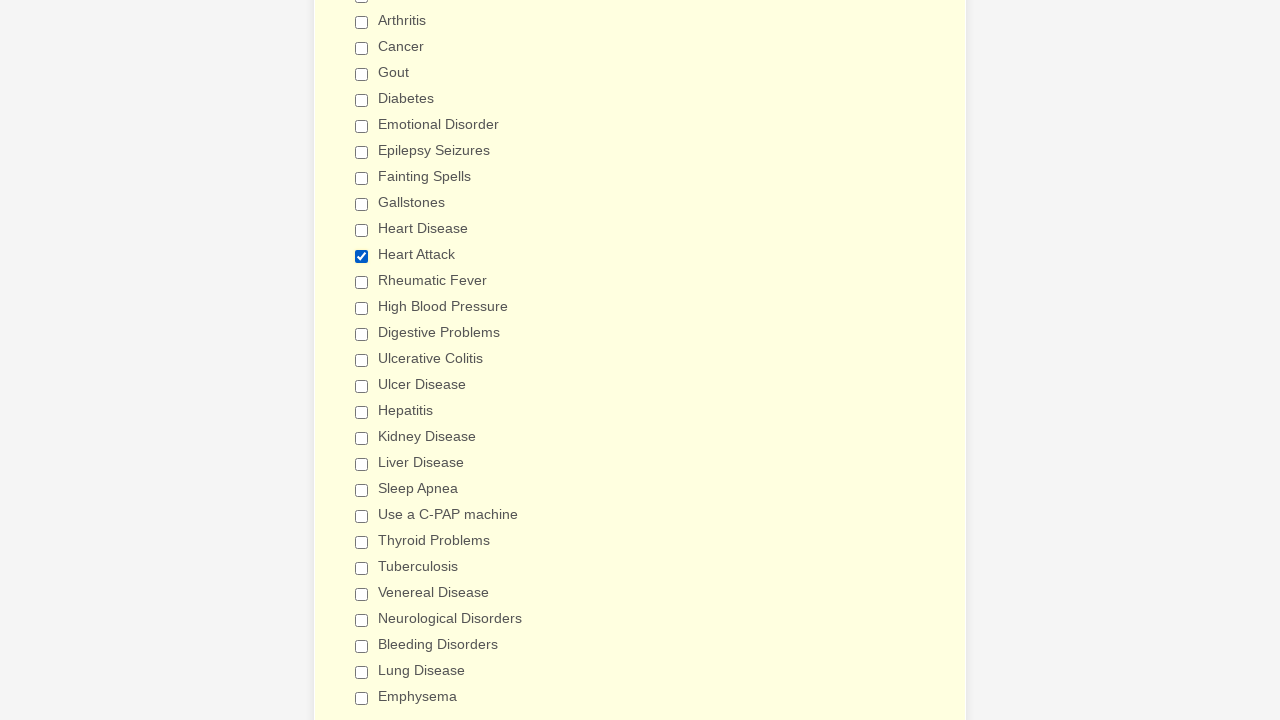

Verified checkbox with value 'Gallstones' is unchecked
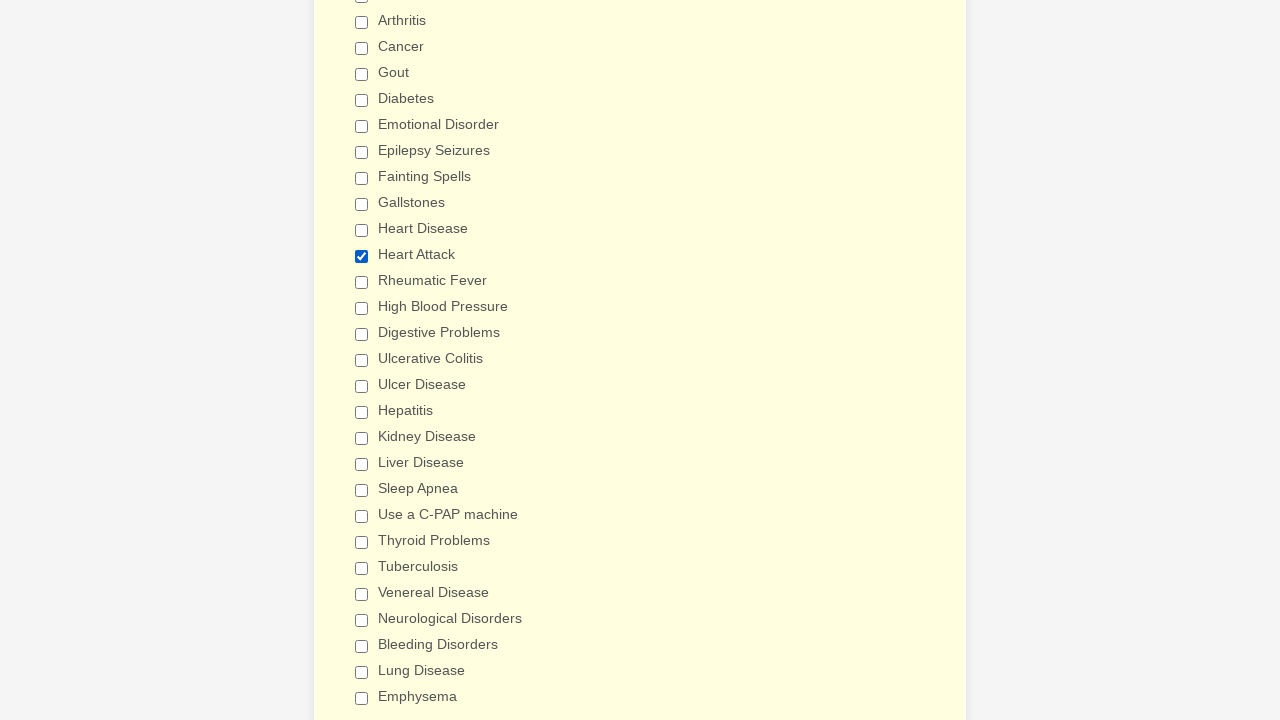

Verified checkbox with value 'Heart Disease' is unchecked
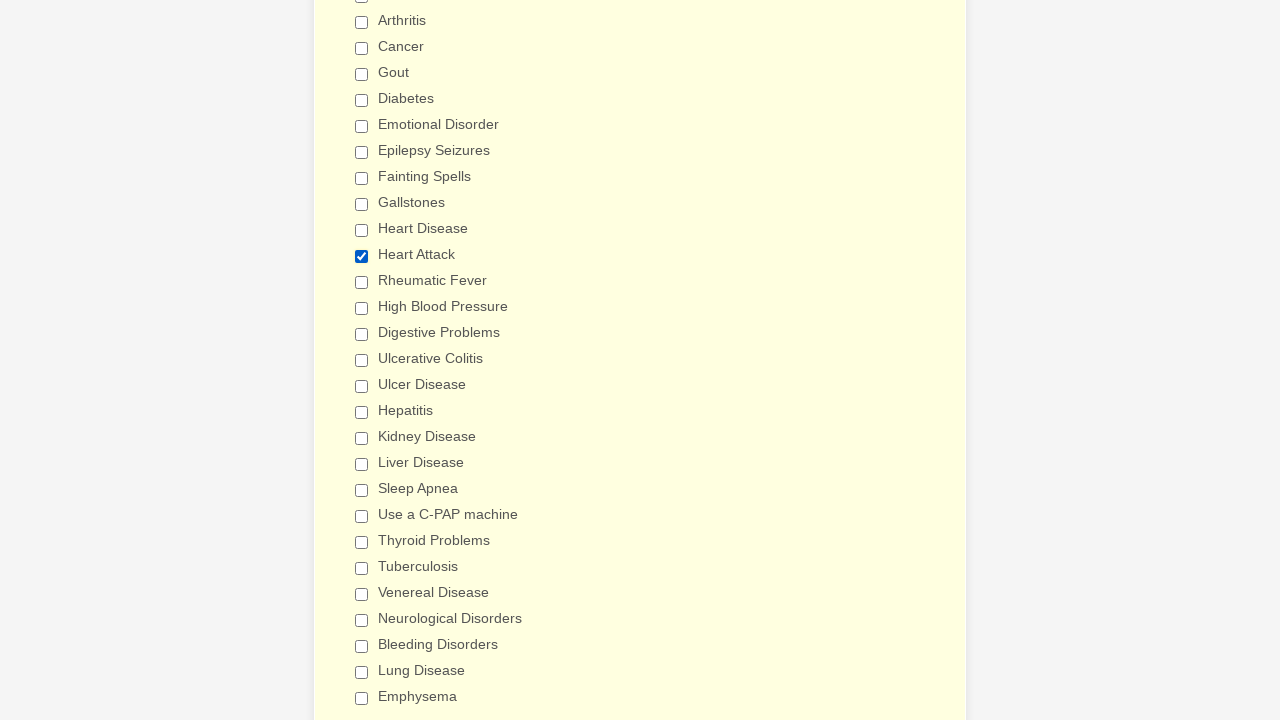

Verified Heart Attack checkbox is selected
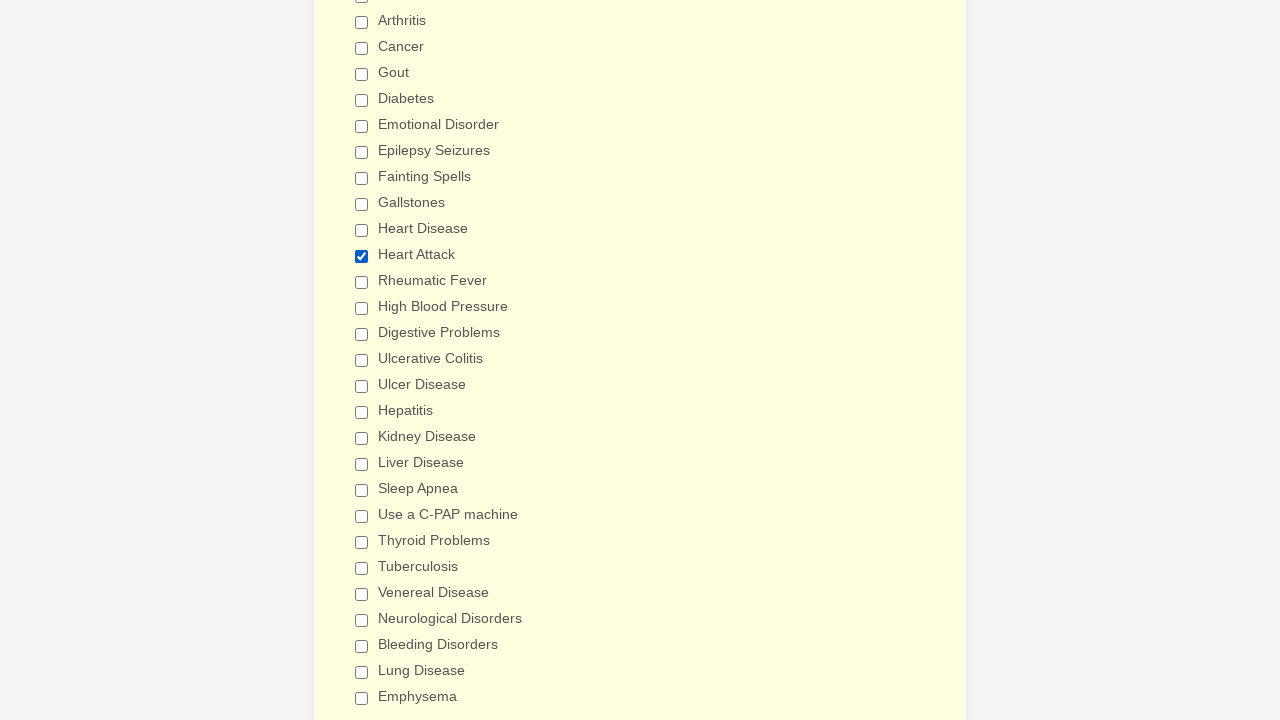

Verified checkbox with value 'Rheumatic Fever' is unchecked
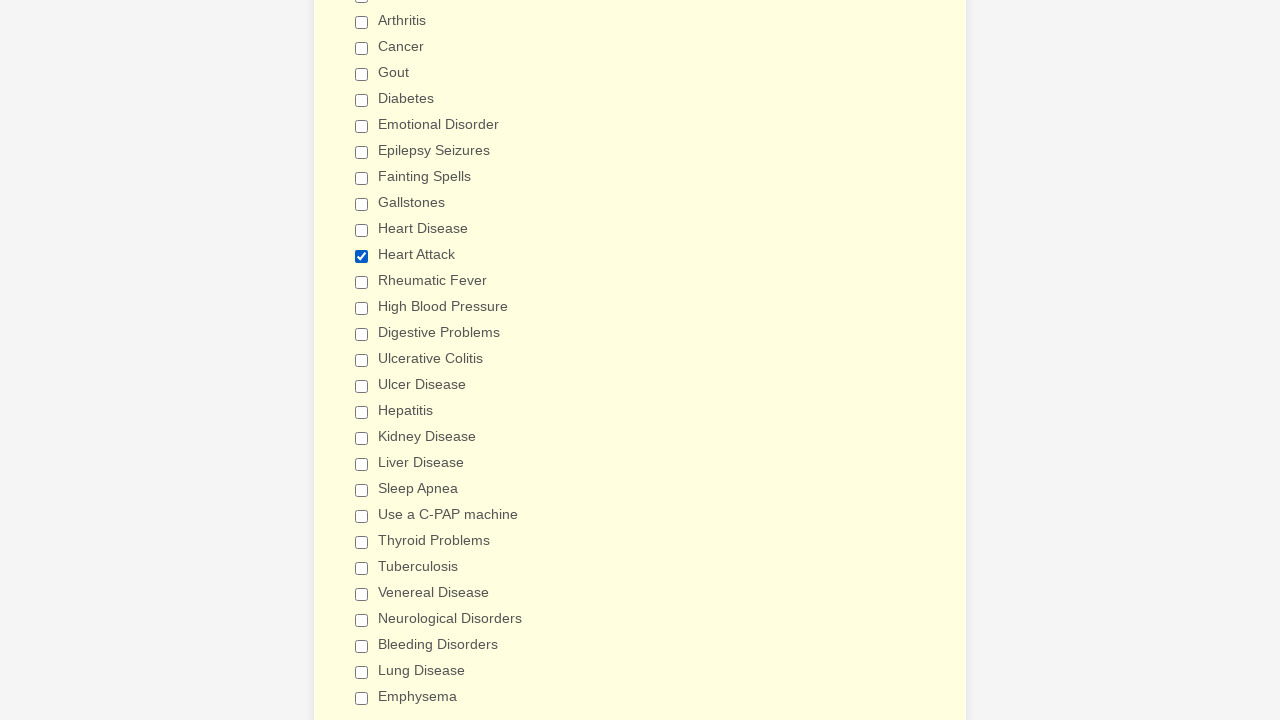

Verified checkbox with value 'High Blood Pressure' is unchecked
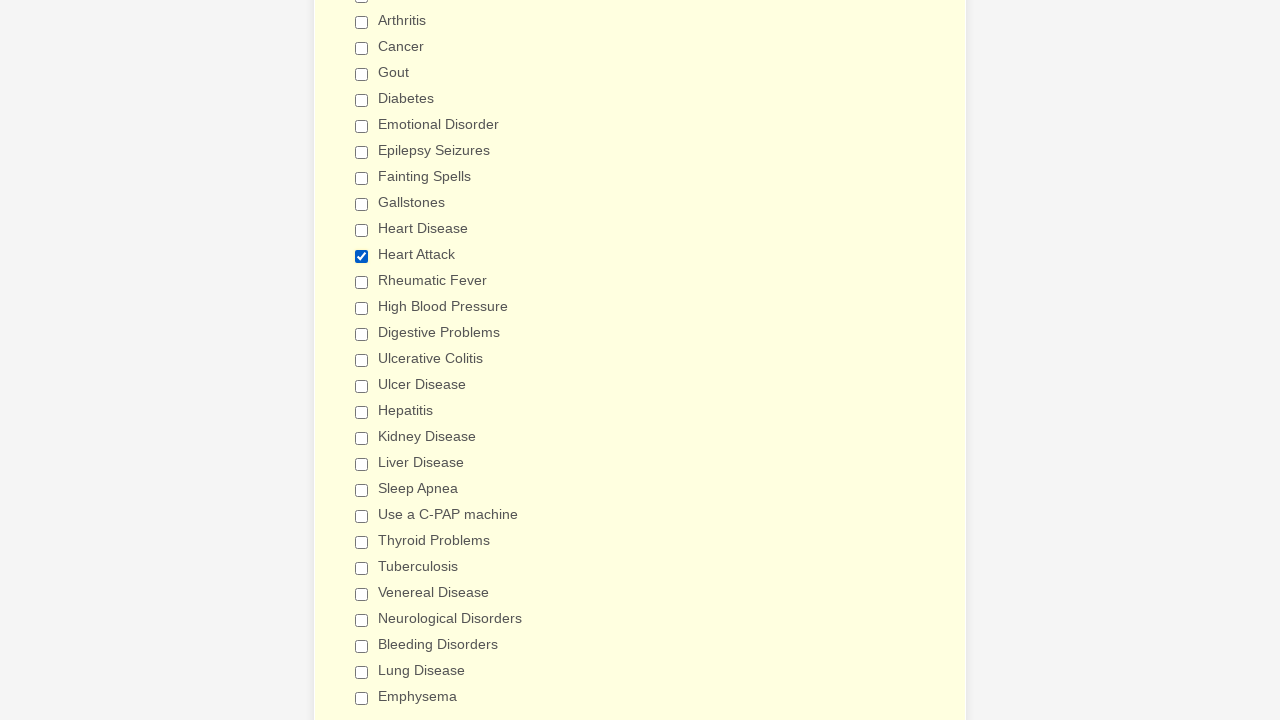

Verified checkbox with value 'Digestive Problems' is unchecked
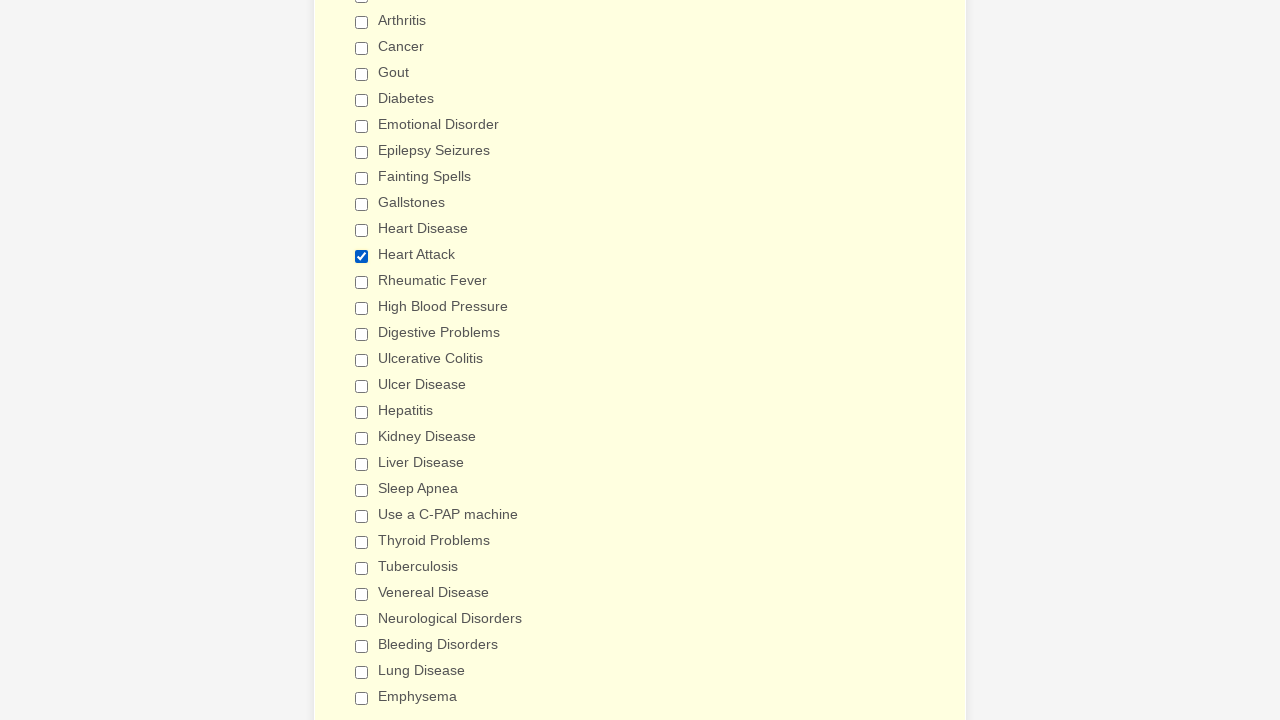

Verified checkbox with value 'Ulcerative Colitis' is unchecked
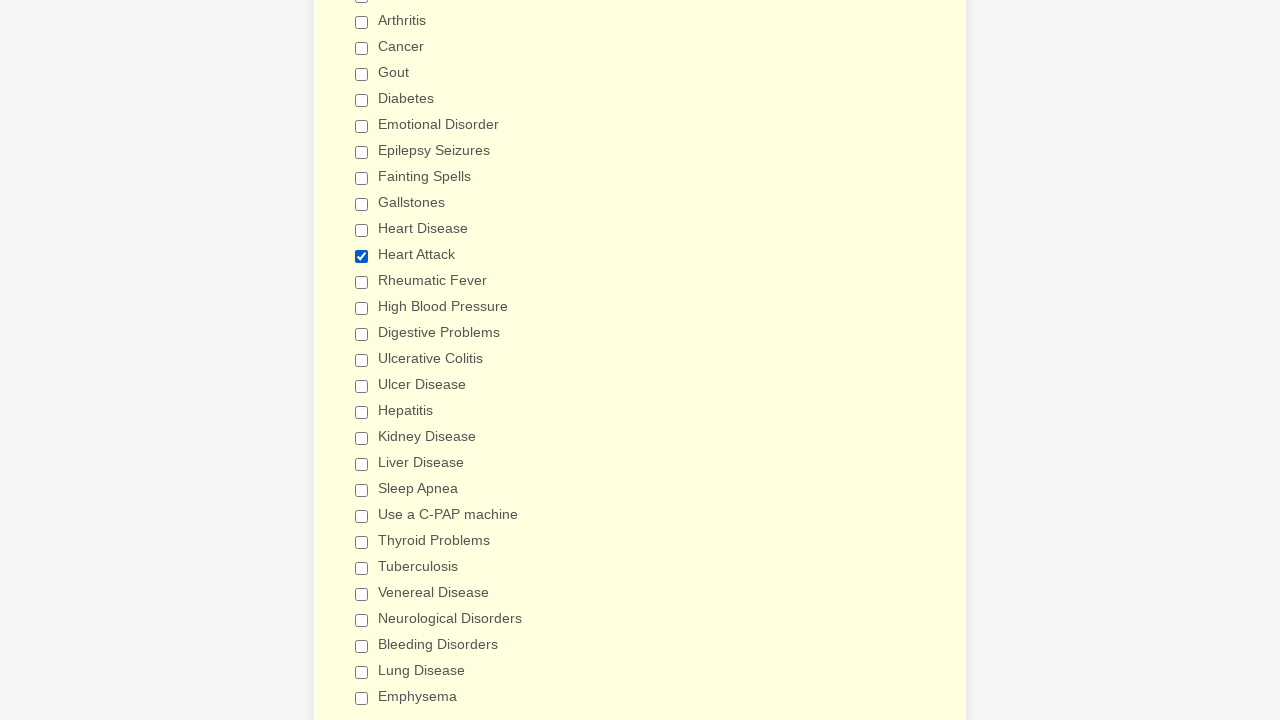

Verified checkbox with value 'Ulcer Disease' is unchecked
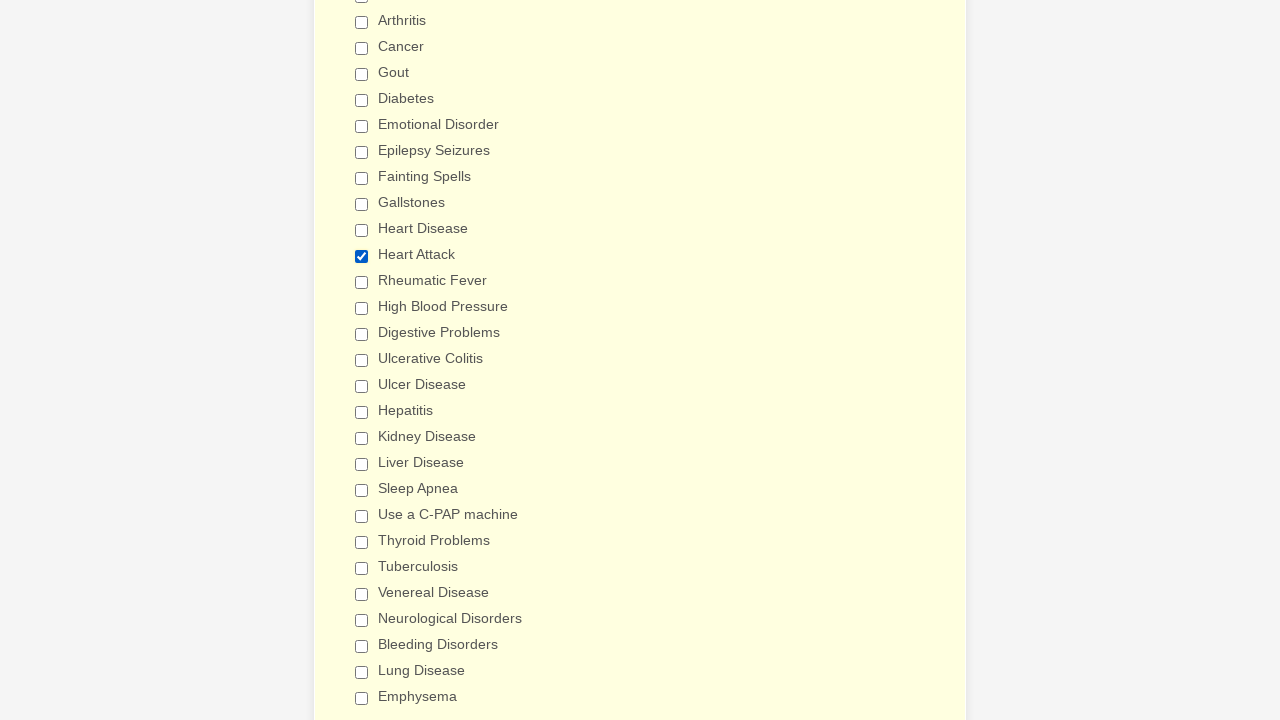

Verified checkbox with value 'Hepatitis' is unchecked
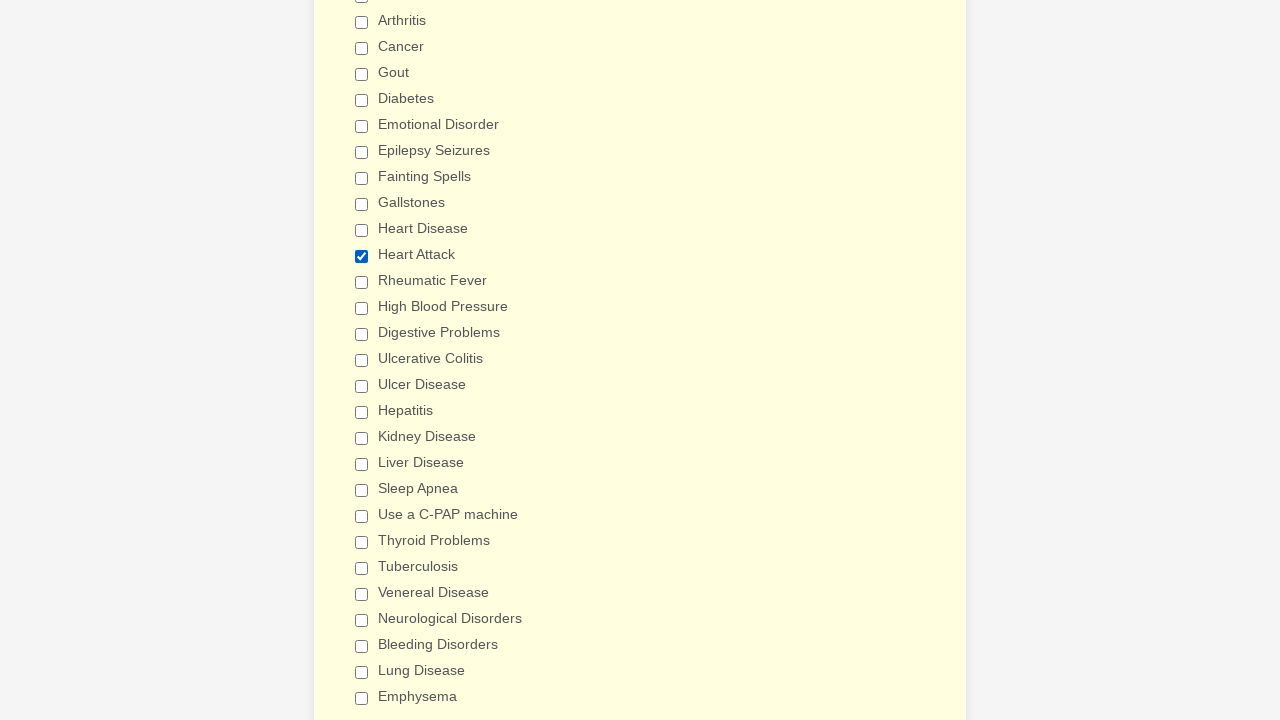

Verified checkbox with value 'Kidney Disease' is unchecked
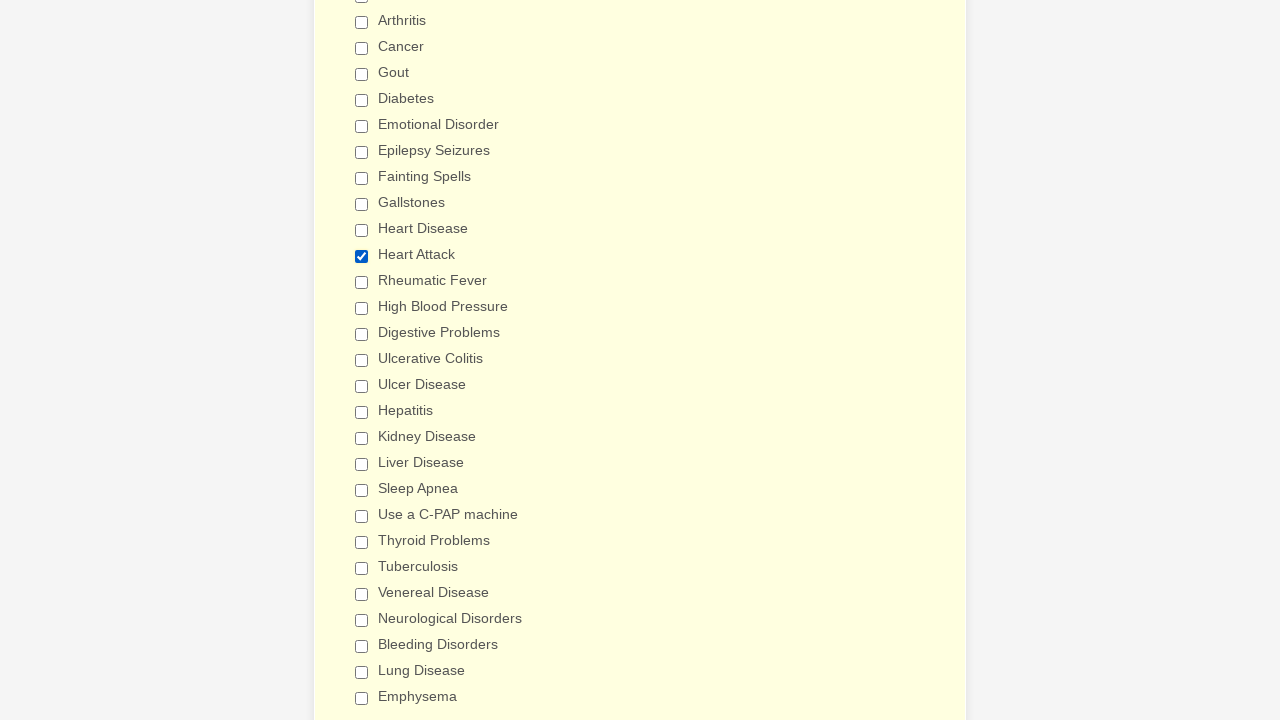

Verified checkbox with value 'Liver Disease' is unchecked
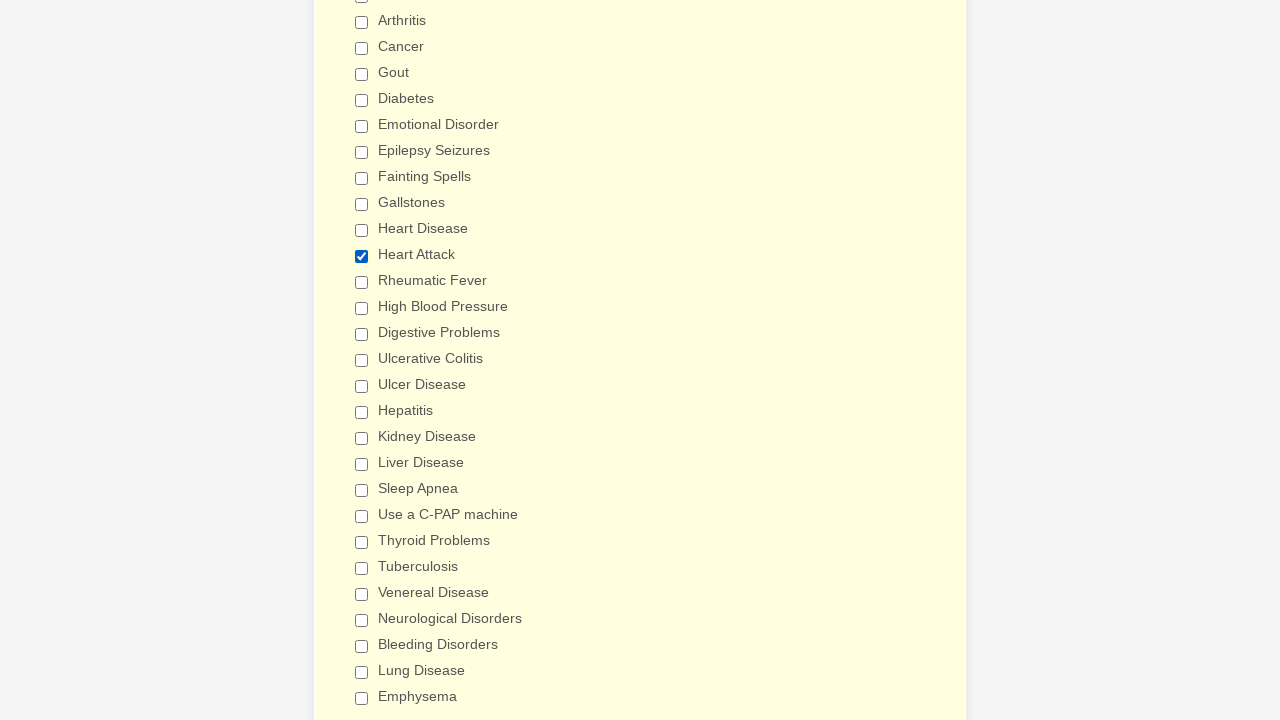

Verified checkbox with value 'Sleep Apnea' is unchecked
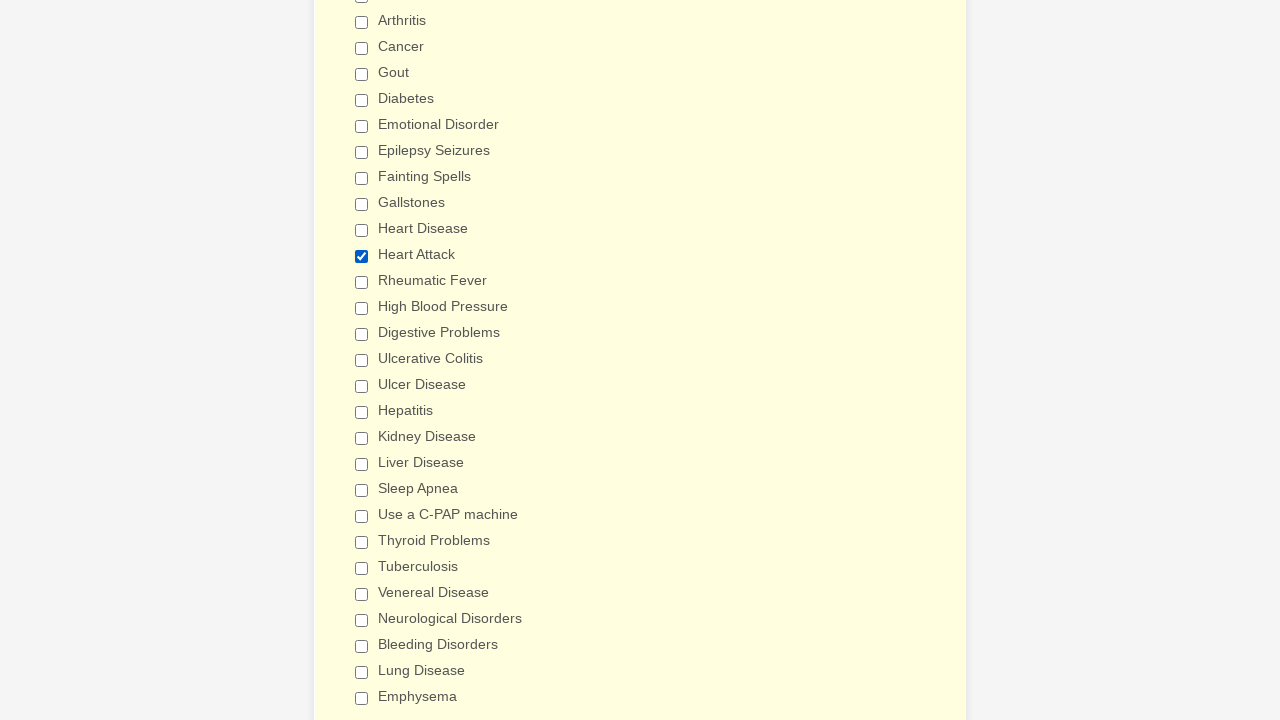

Verified checkbox with value 'Use a C-PAP machine' is unchecked
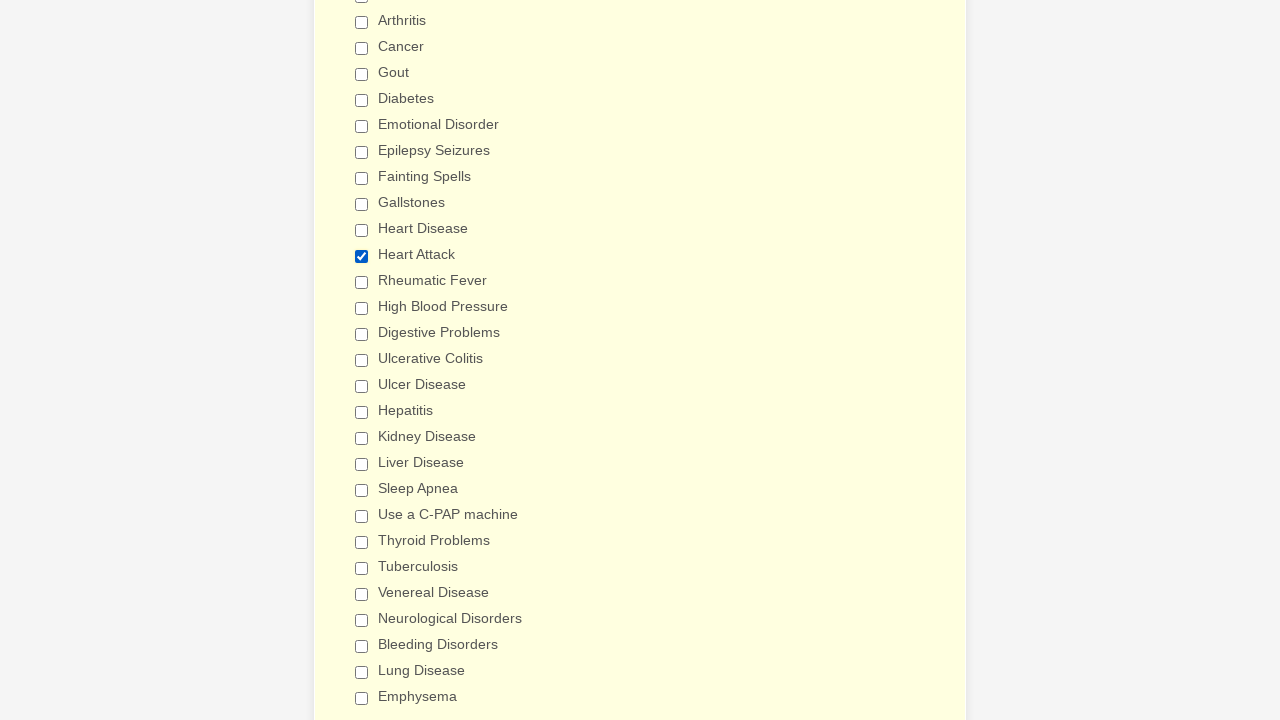

Verified checkbox with value 'Thyroid Problems' is unchecked
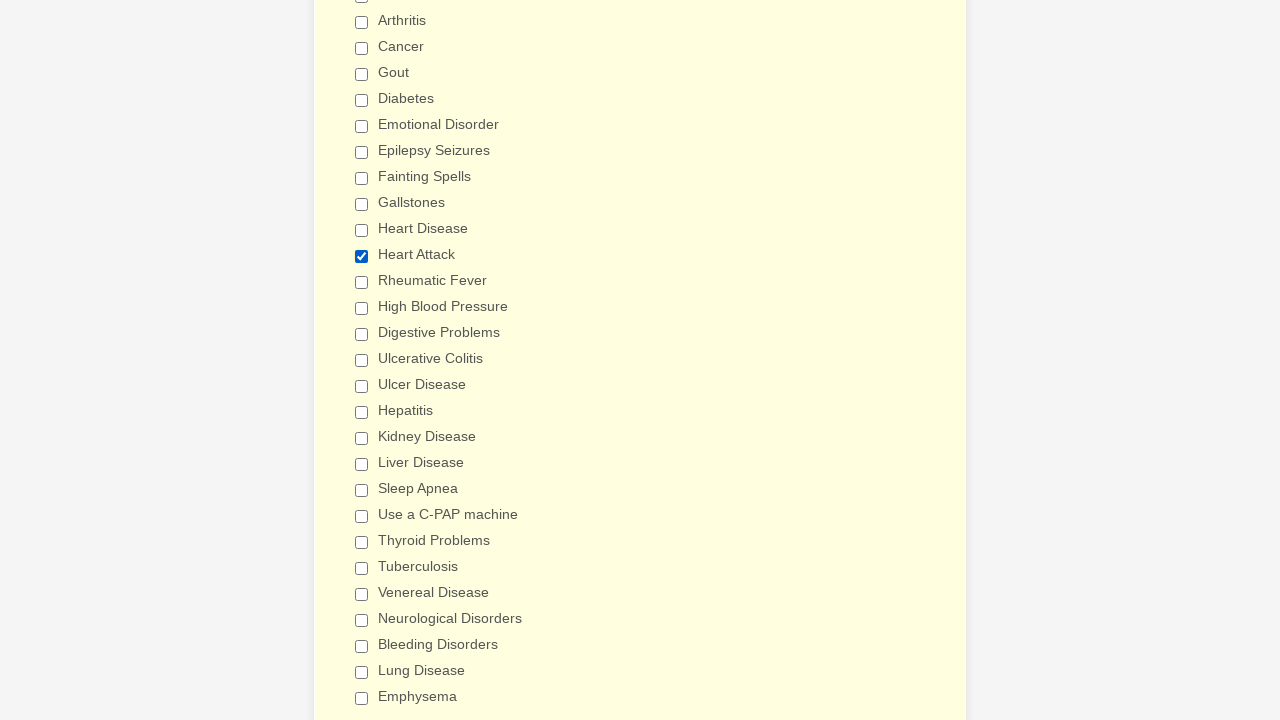

Verified checkbox with value 'Tuberculosis' is unchecked
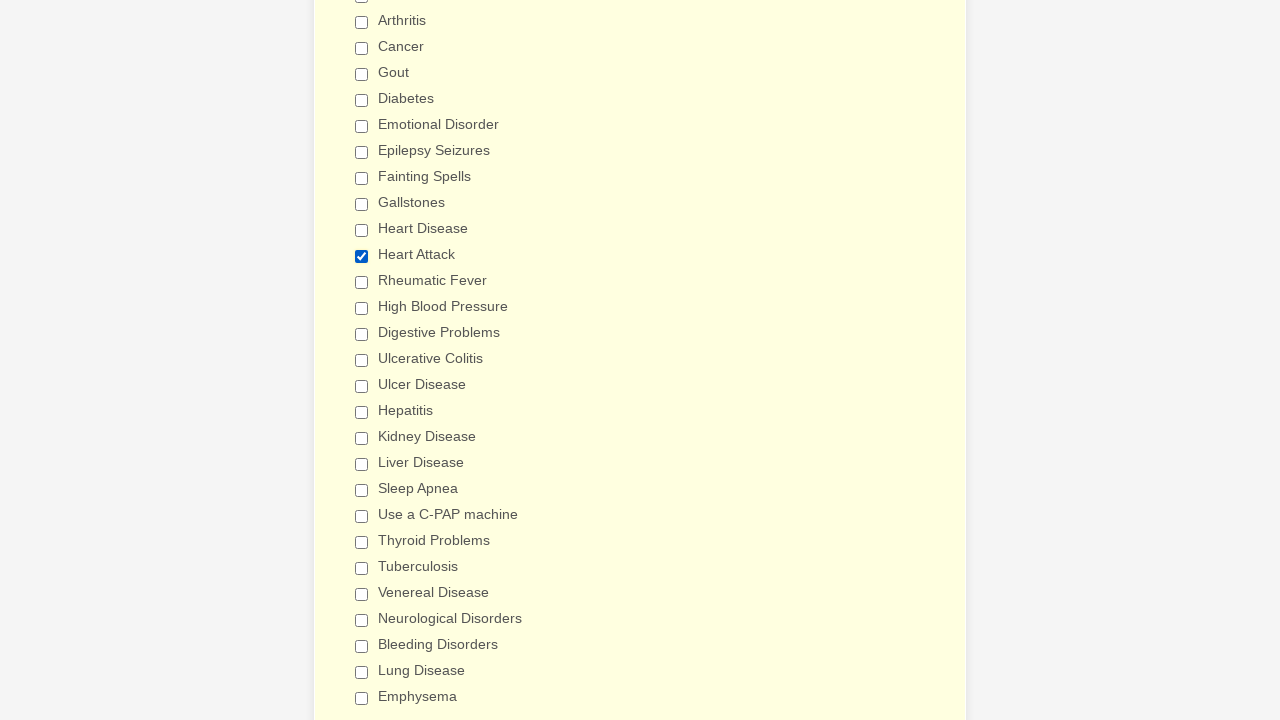

Verified checkbox with value 'Venereal Disease' is unchecked
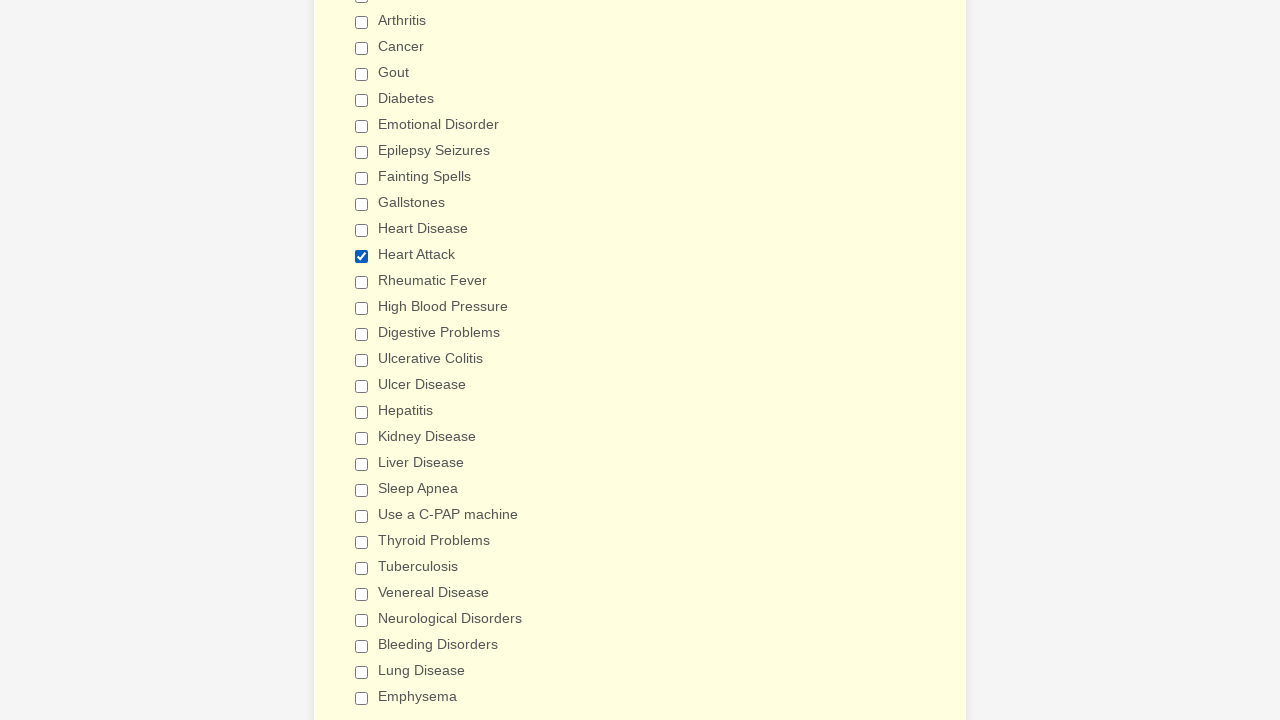

Verified checkbox with value 'Neurological Disorders' is unchecked
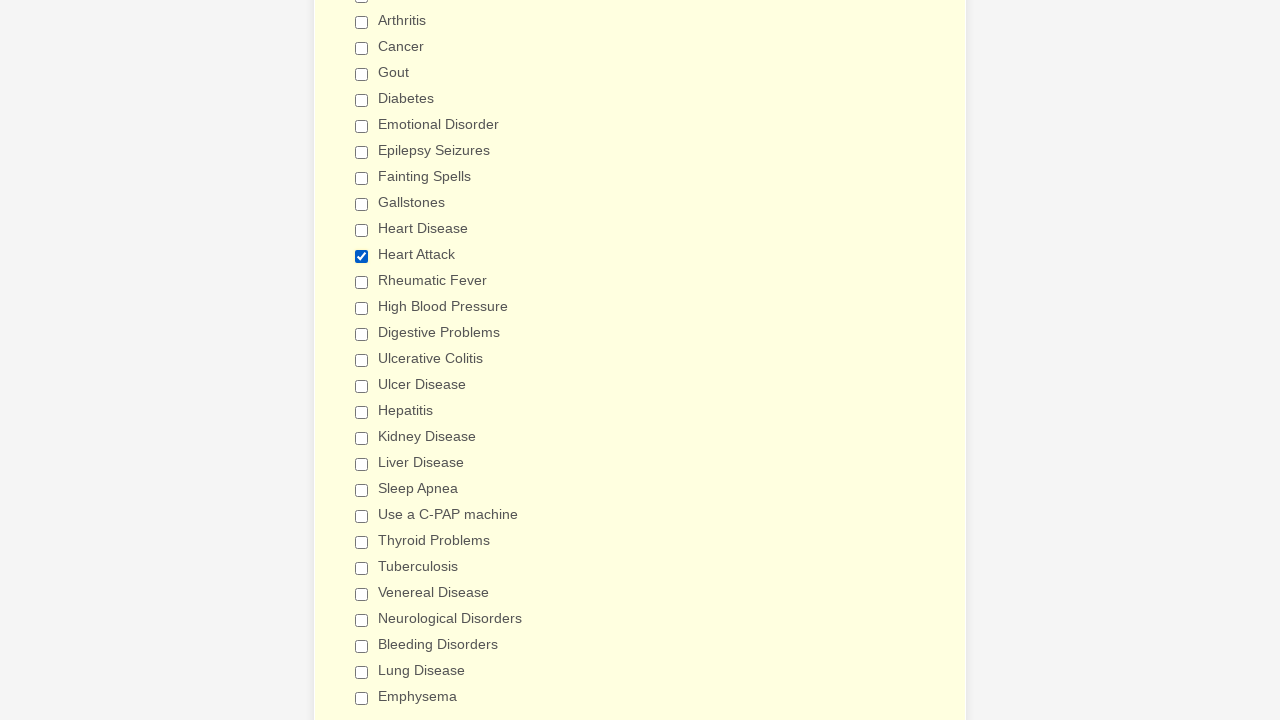

Verified checkbox with value 'Bleeding Disorders' is unchecked
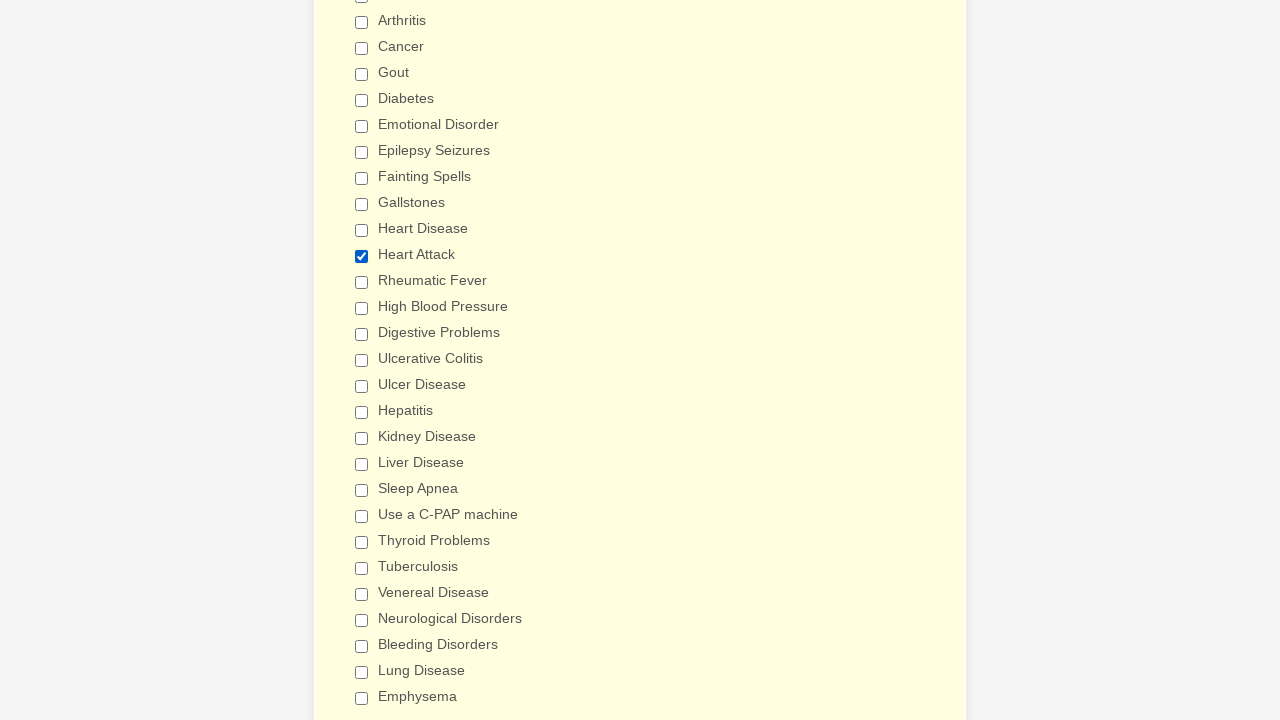

Verified checkbox with value 'Lung Disease' is unchecked
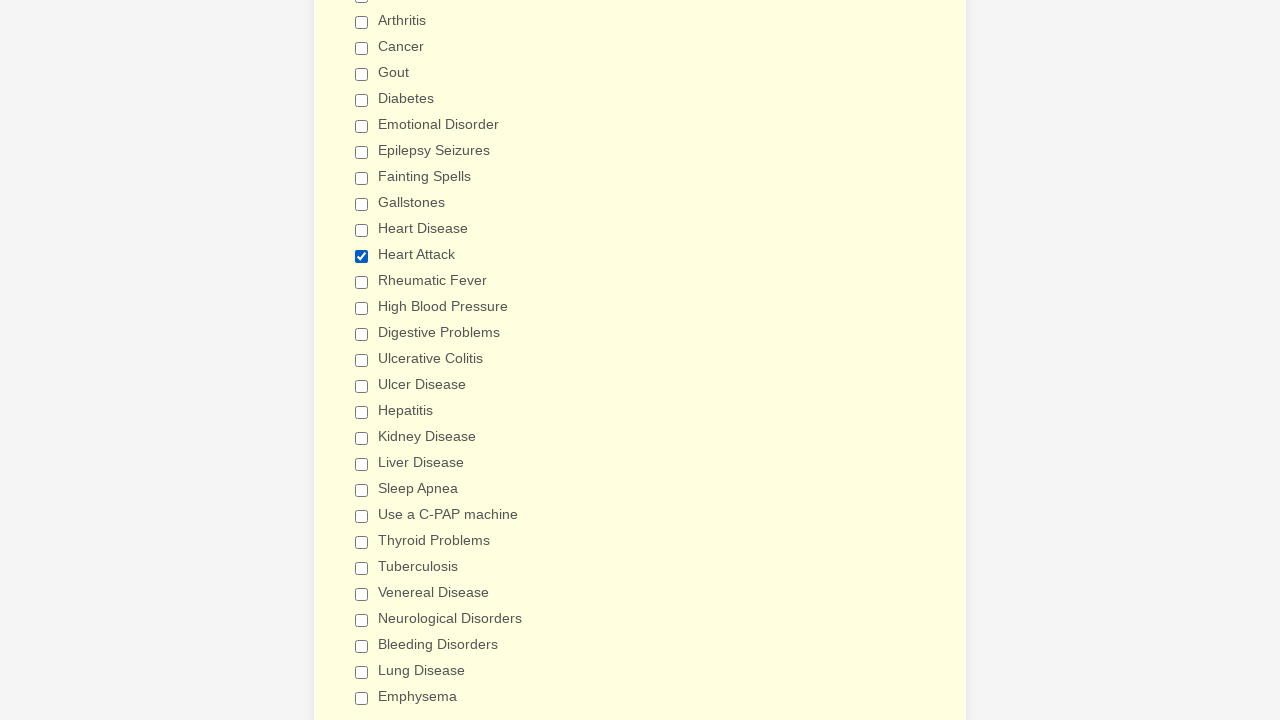

Verified checkbox with value 'Emphysema' is unchecked
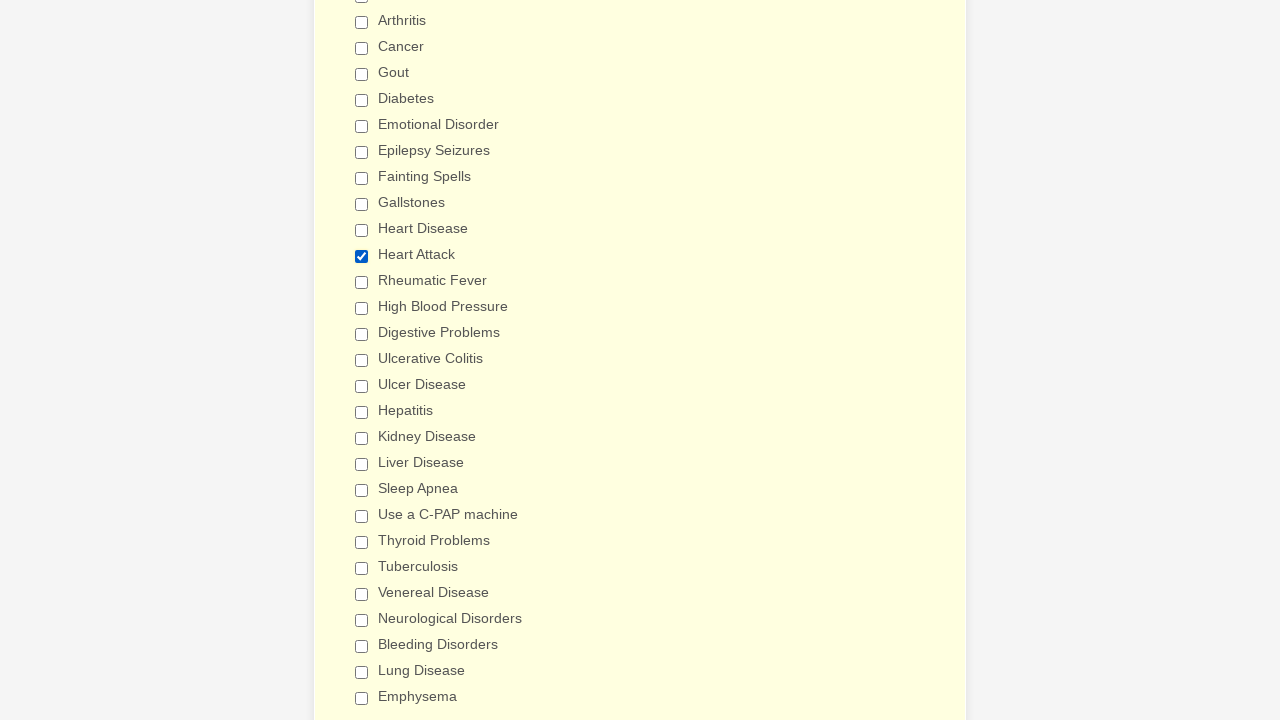

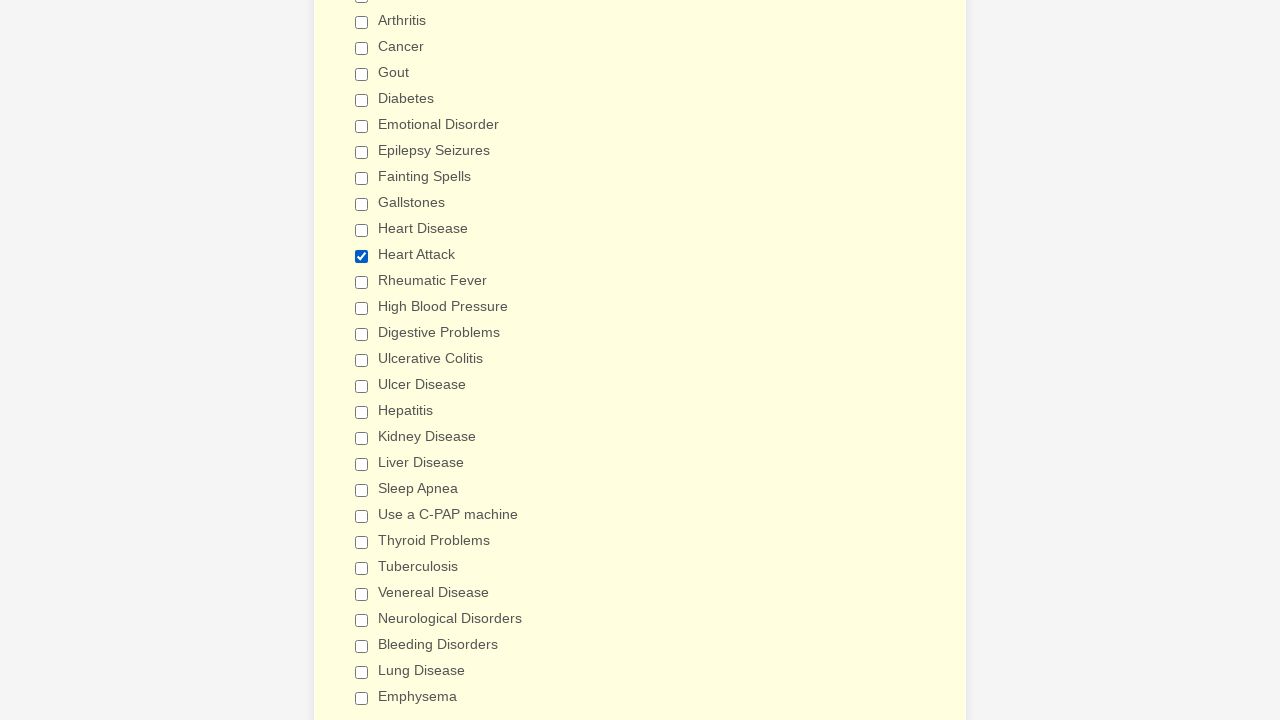